Tests filling a large form by finding all input elements on the page, entering "answer" into each one, and clicking the submit button.

Starting URL: http://suninjuly.github.io/huge_form.html

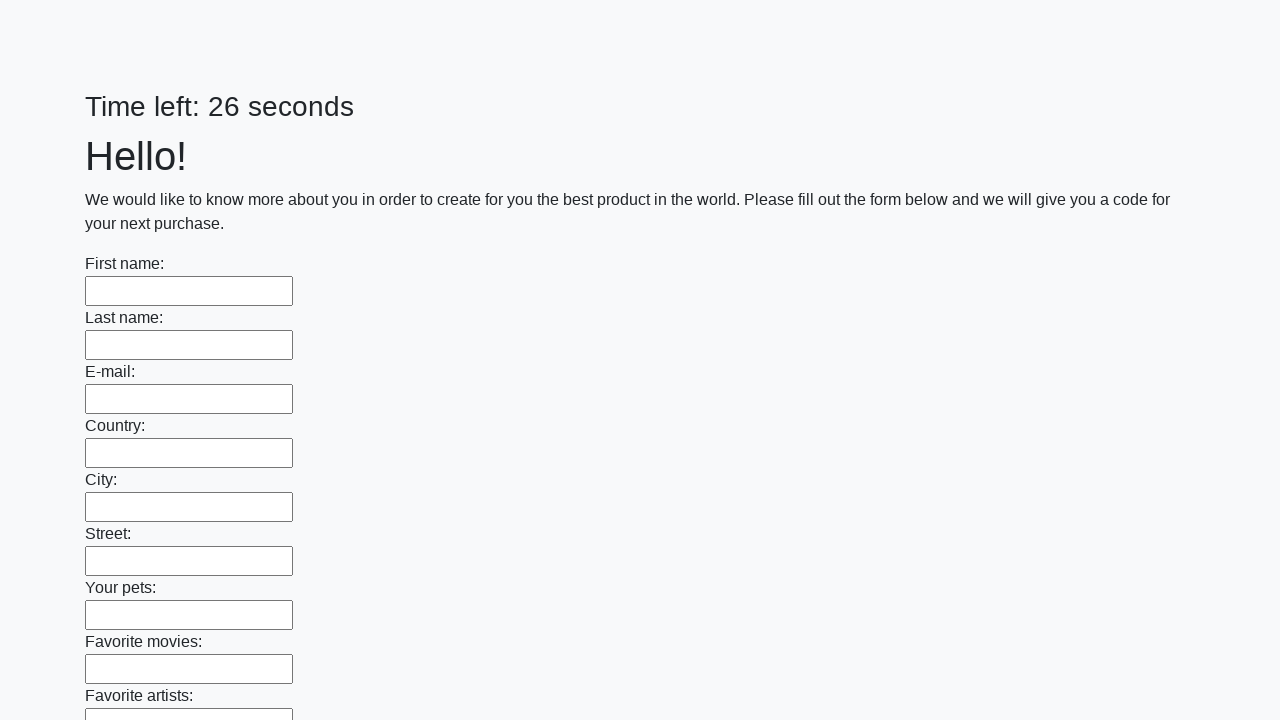

Waited for input elements to load on huge form
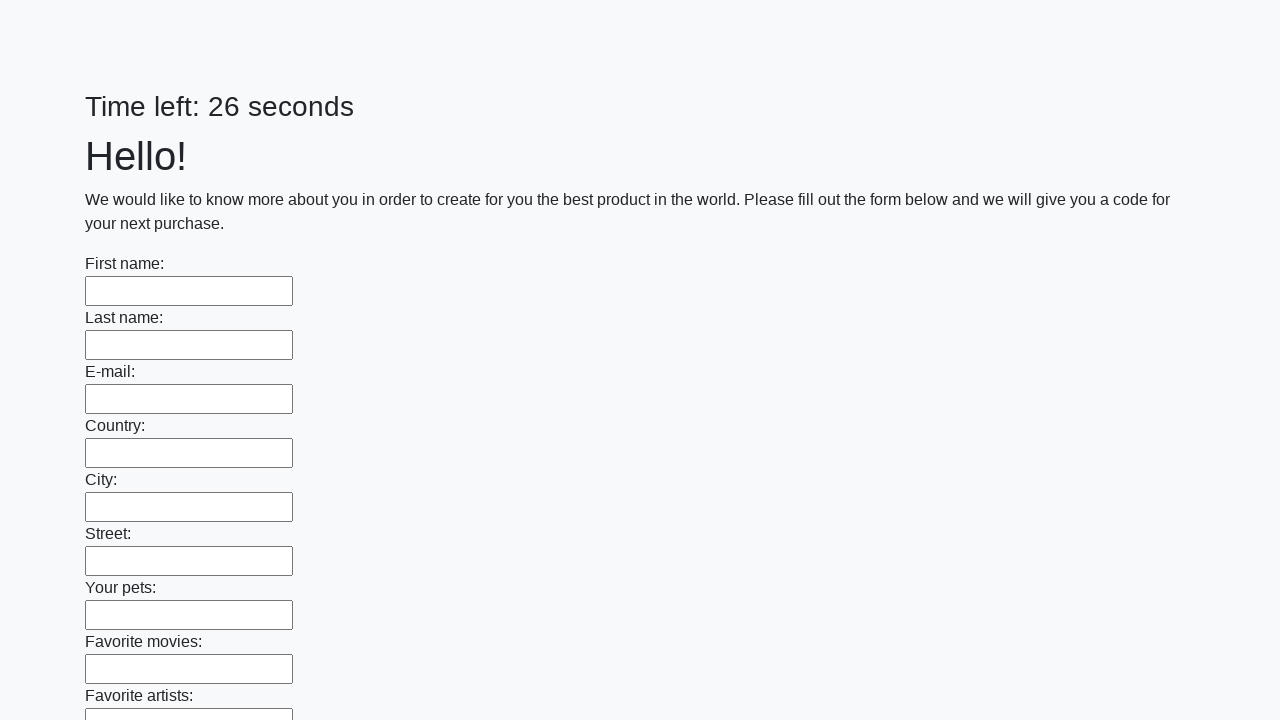

Located all input elements on the form
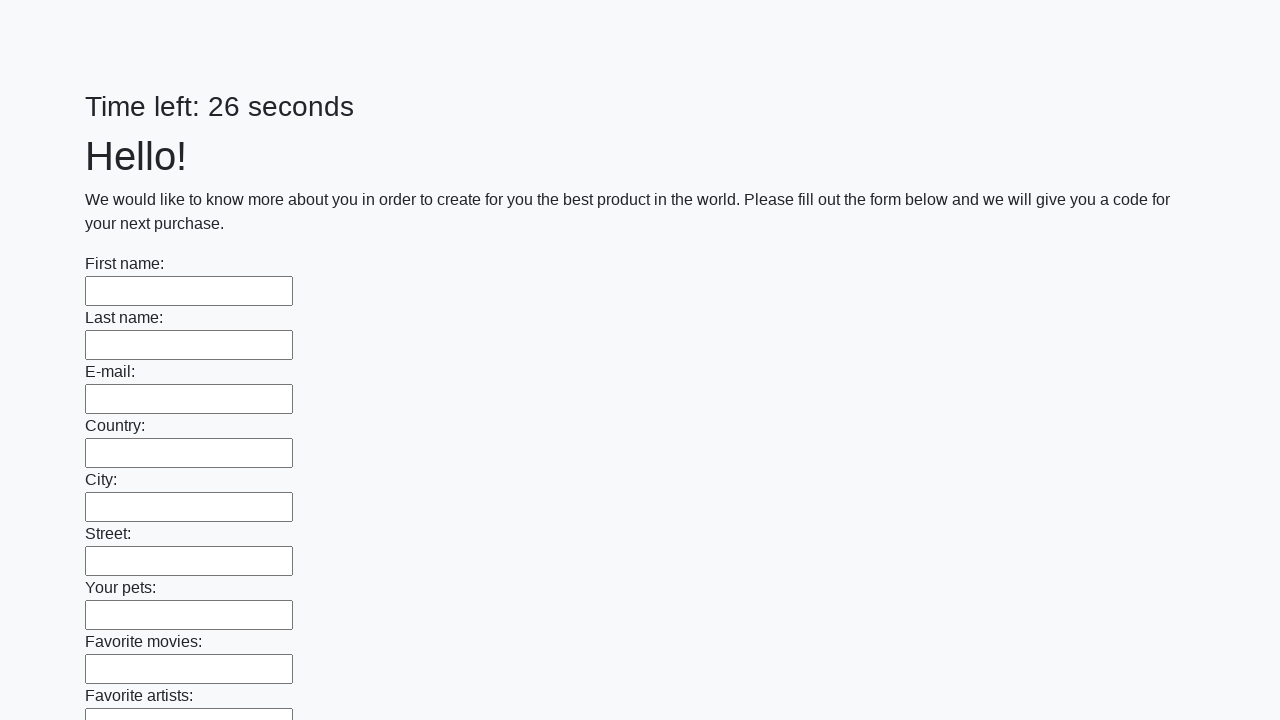

Filled an input field with 'answer' on input >> nth=0
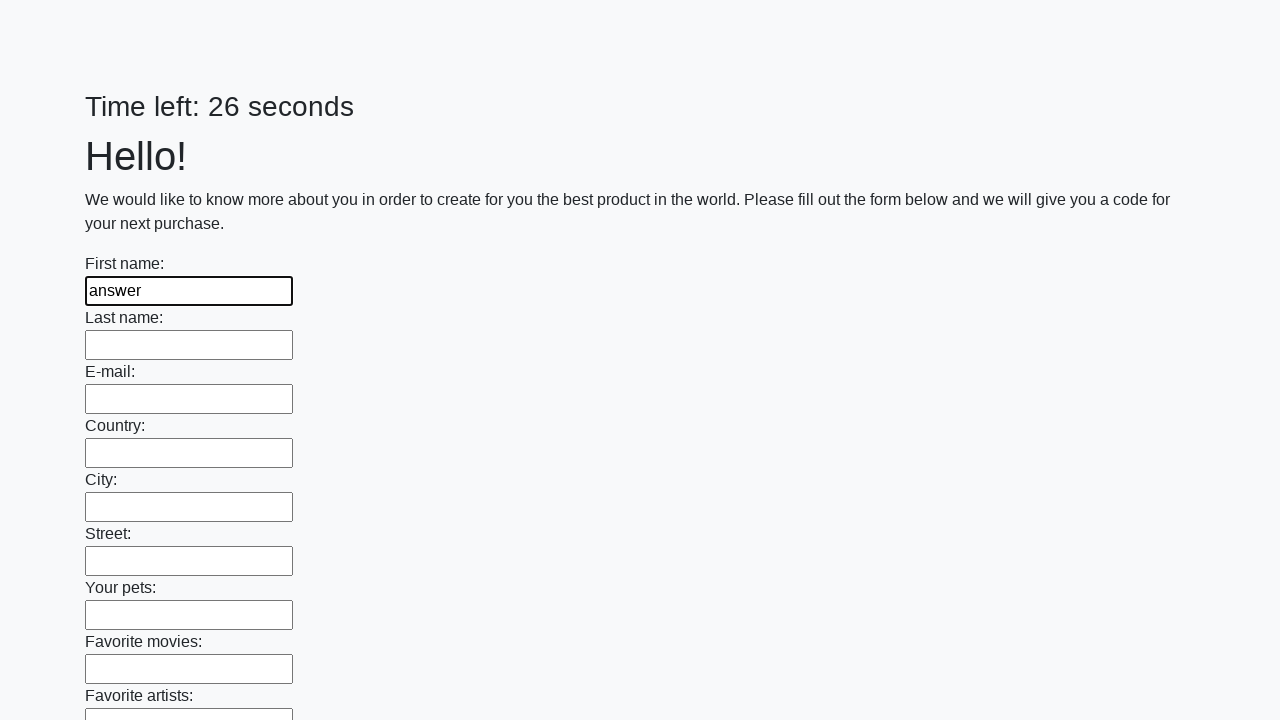

Filled an input field with 'answer' on input >> nth=1
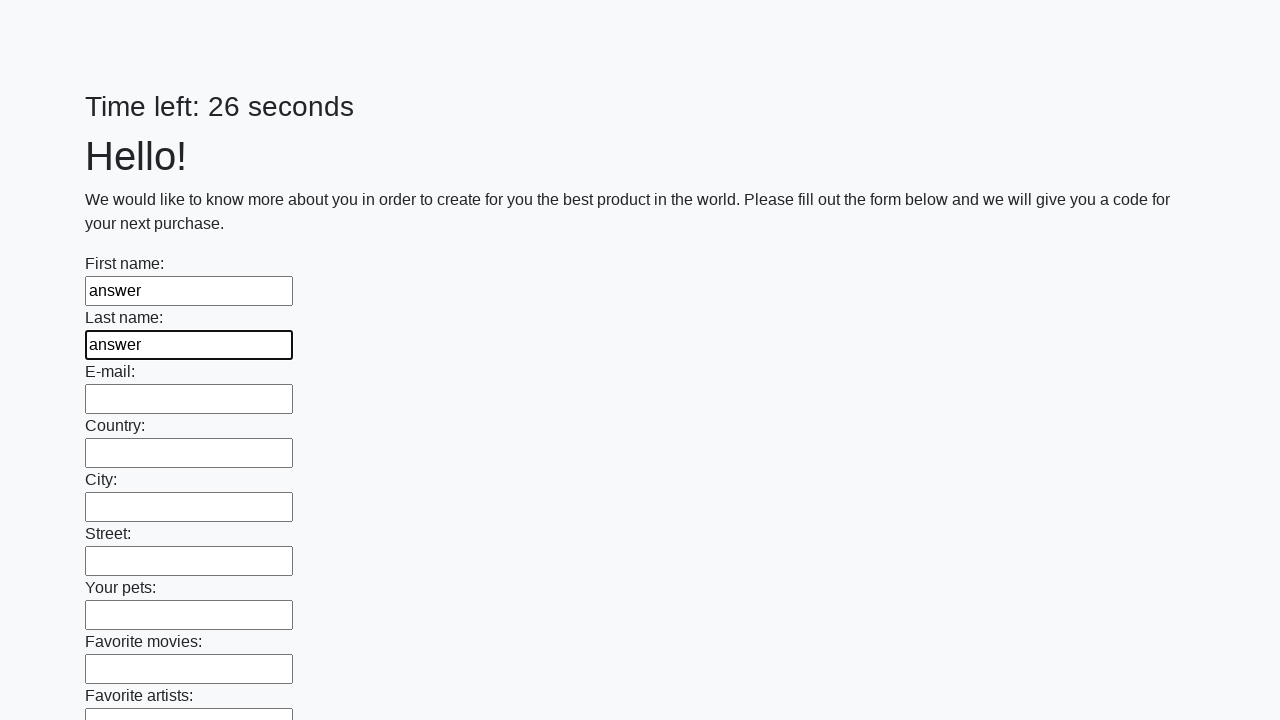

Filled an input field with 'answer' on input >> nth=2
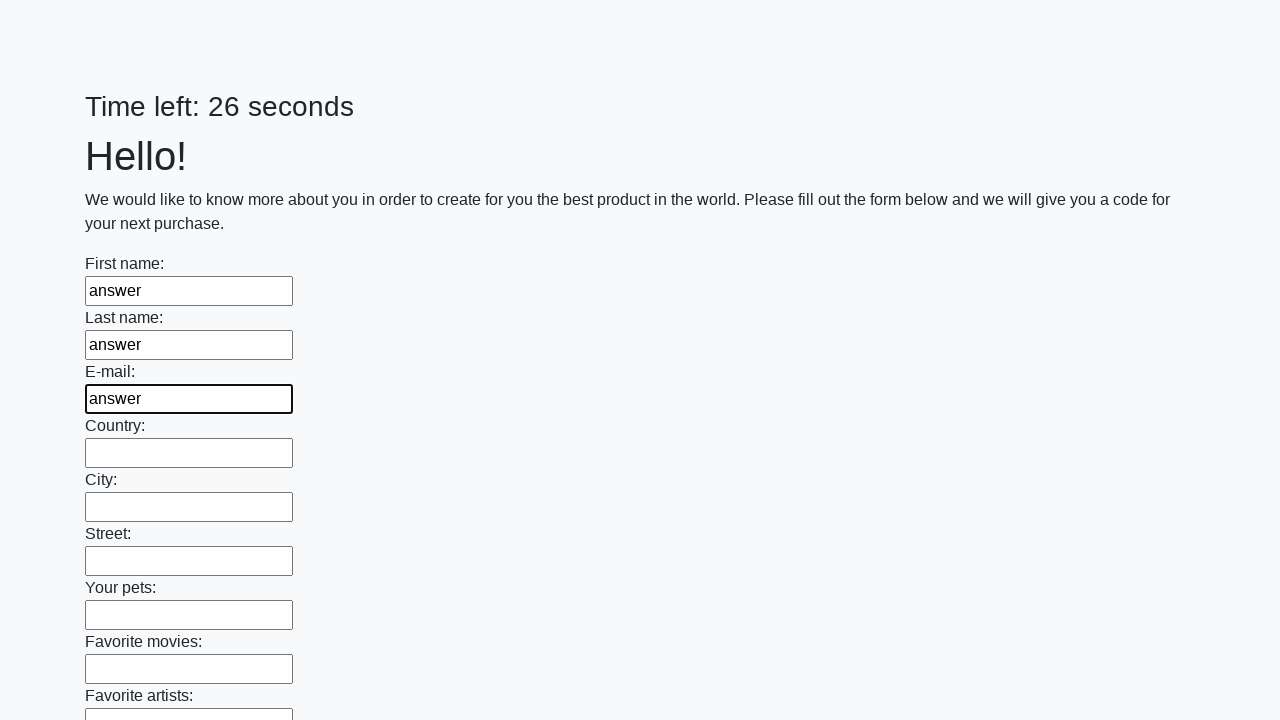

Filled an input field with 'answer' on input >> nth=3
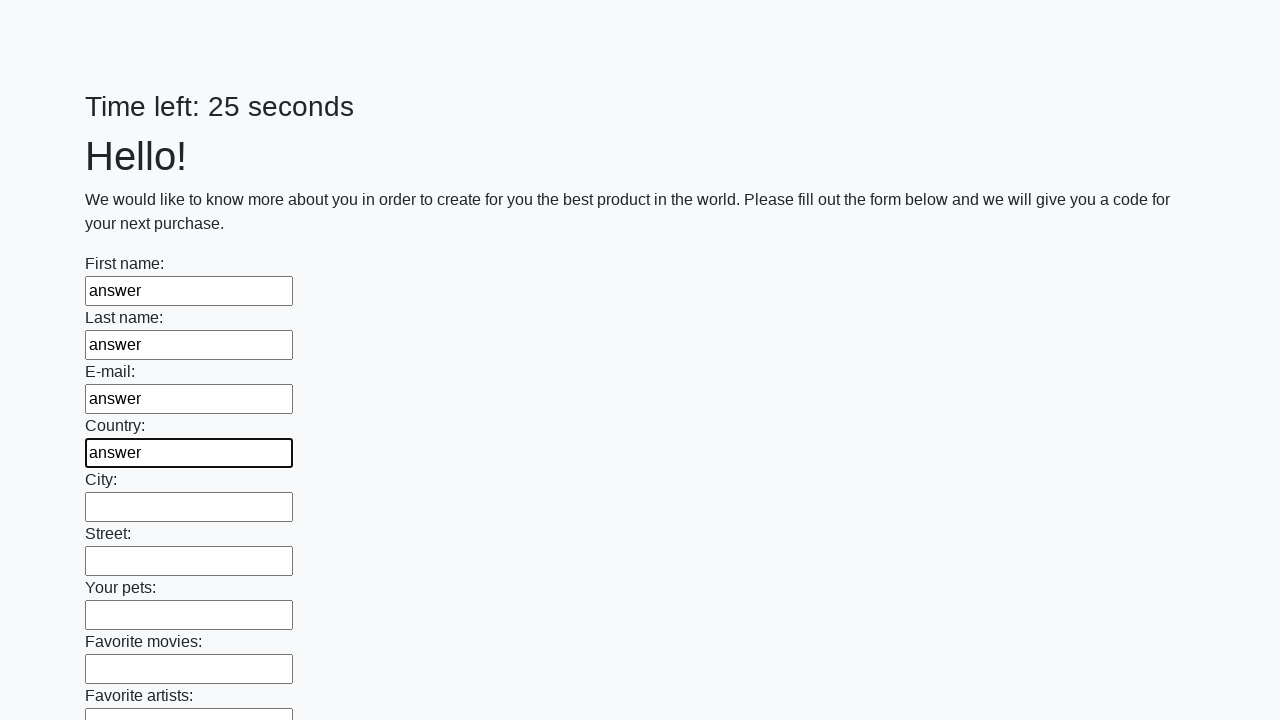

Filled an input field with 'answer' on input >> nth=4
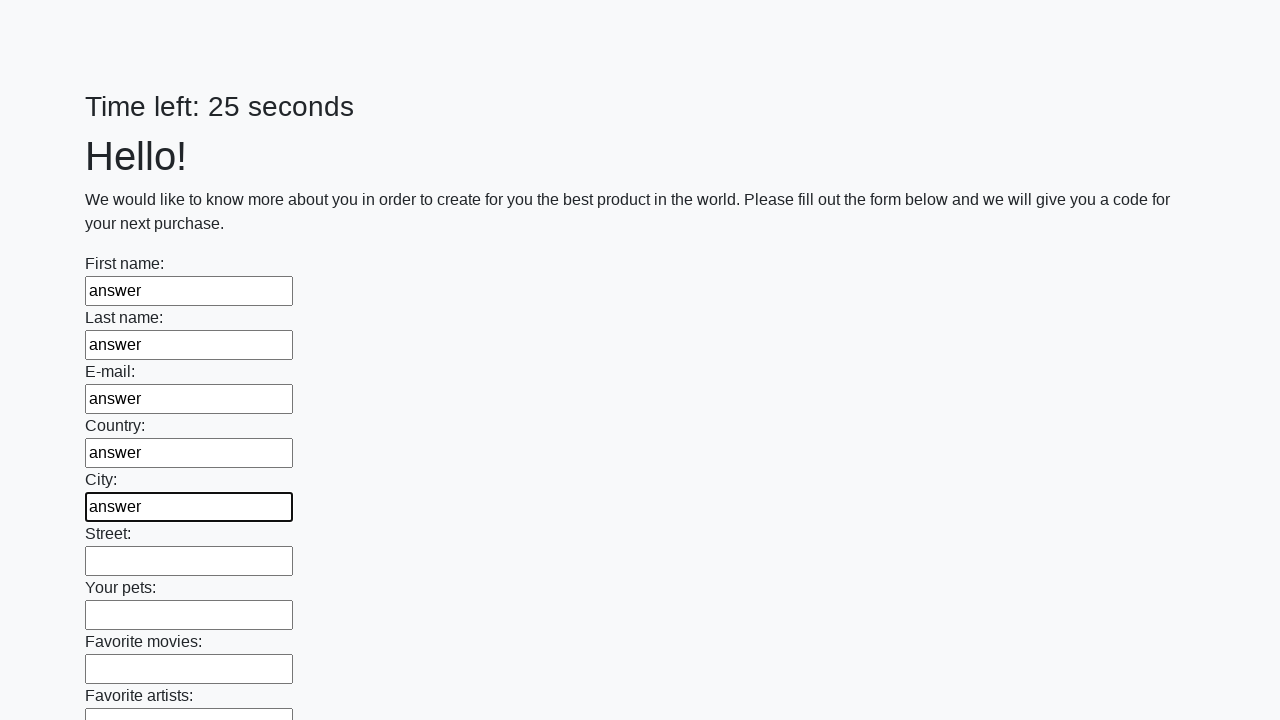

Filled an input field with 'answer' on input >> nth=5
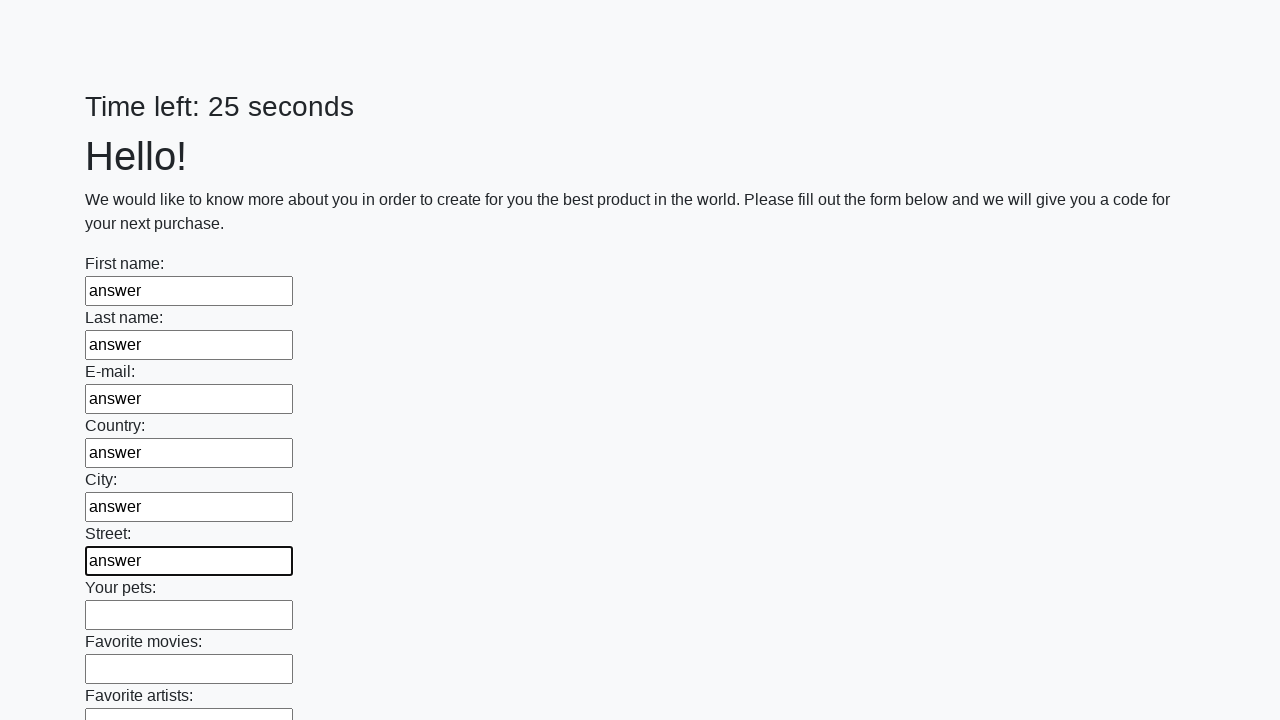

Filled an input field with 'answer' on input >> nth=6
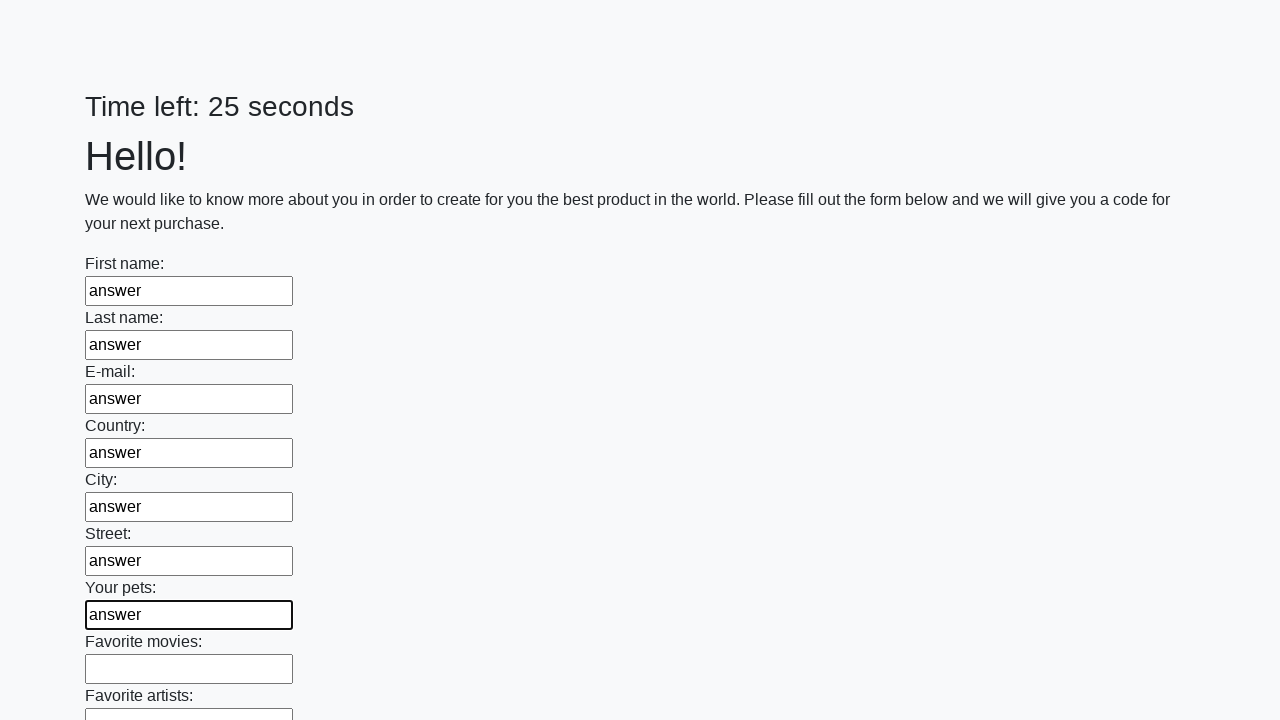

Filled an input field with 'answer' on input >> nth=7
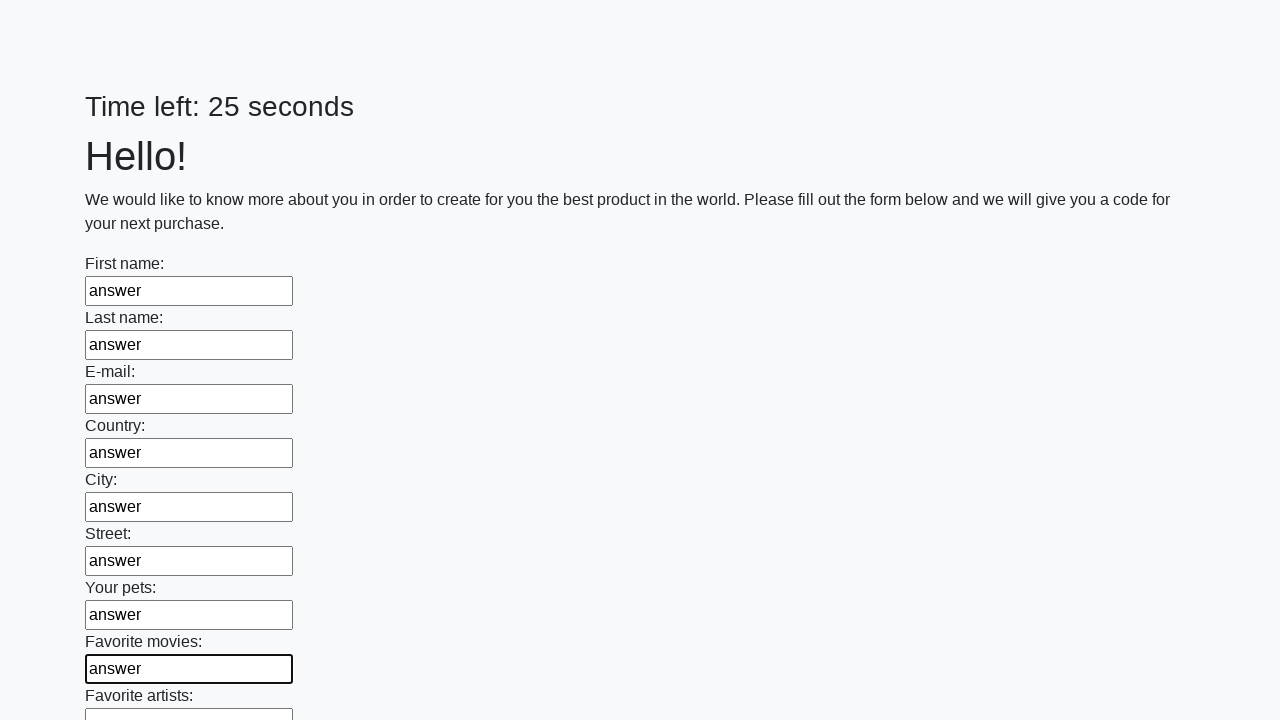

Filled an input field with 'answer' on input >> nth=8
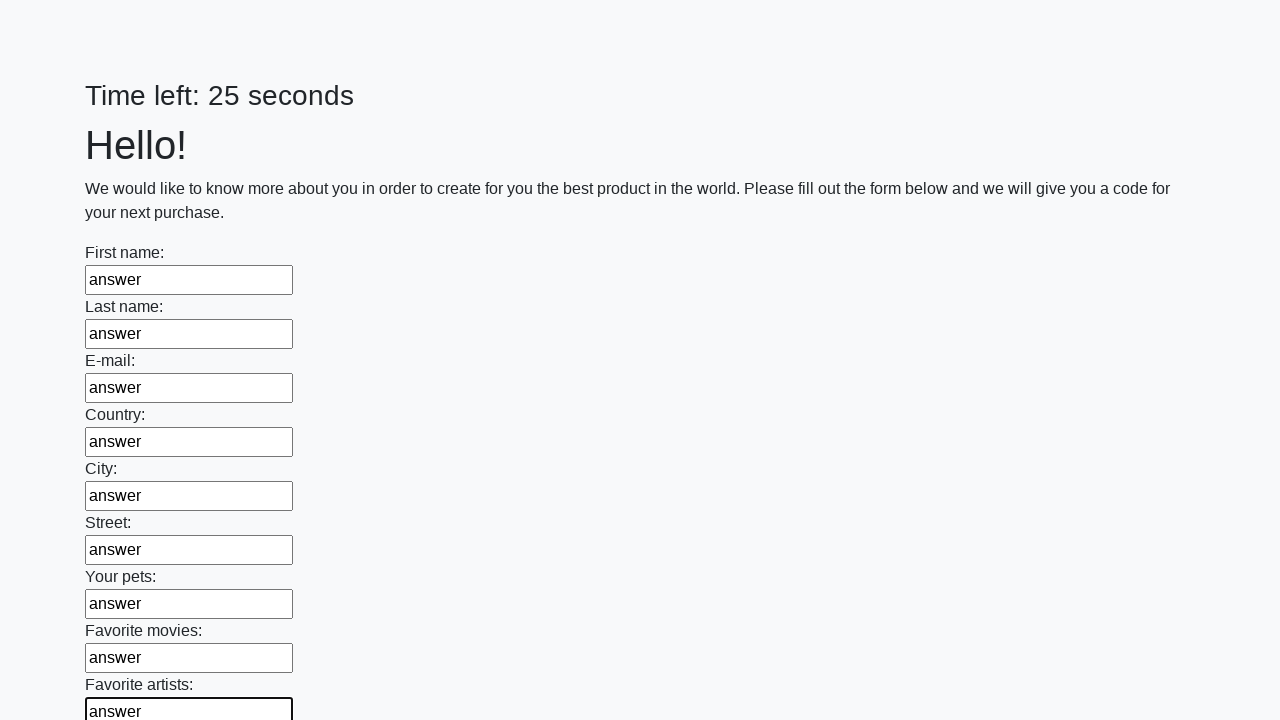

Filled an input field with 'answer' on input >> nth=9
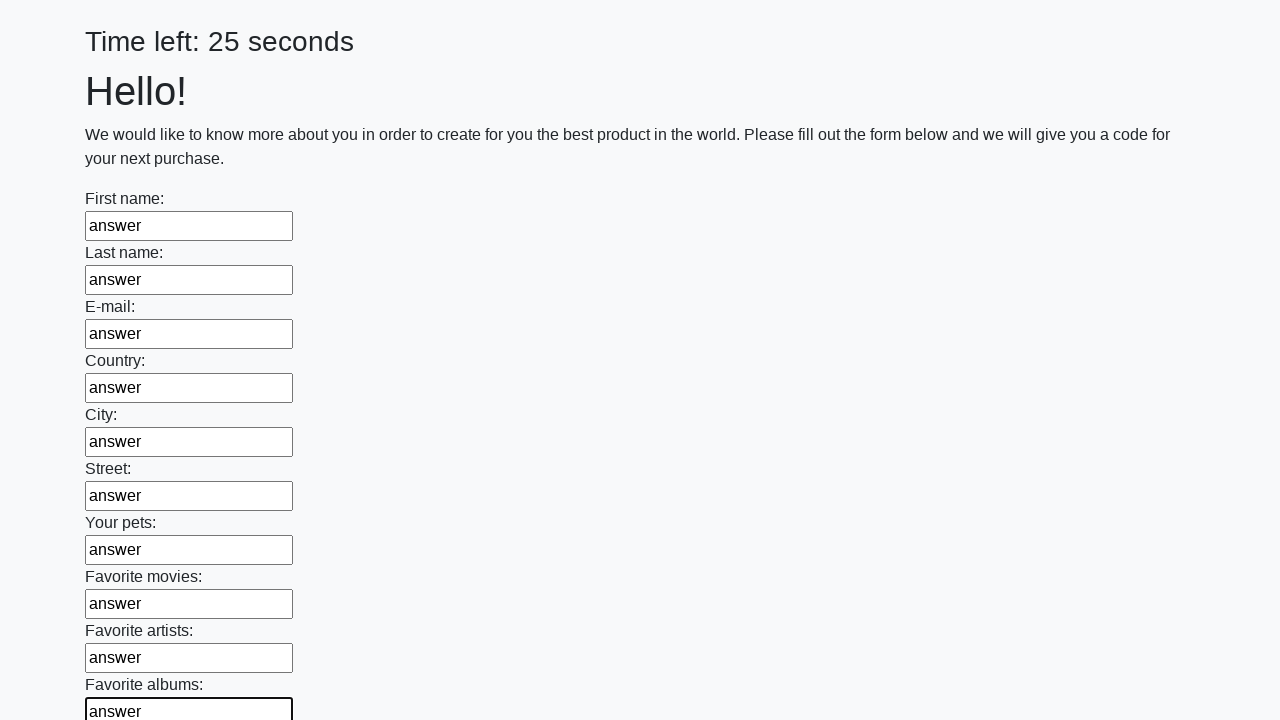

Filled an input field with 'answer' on input >> nth=10
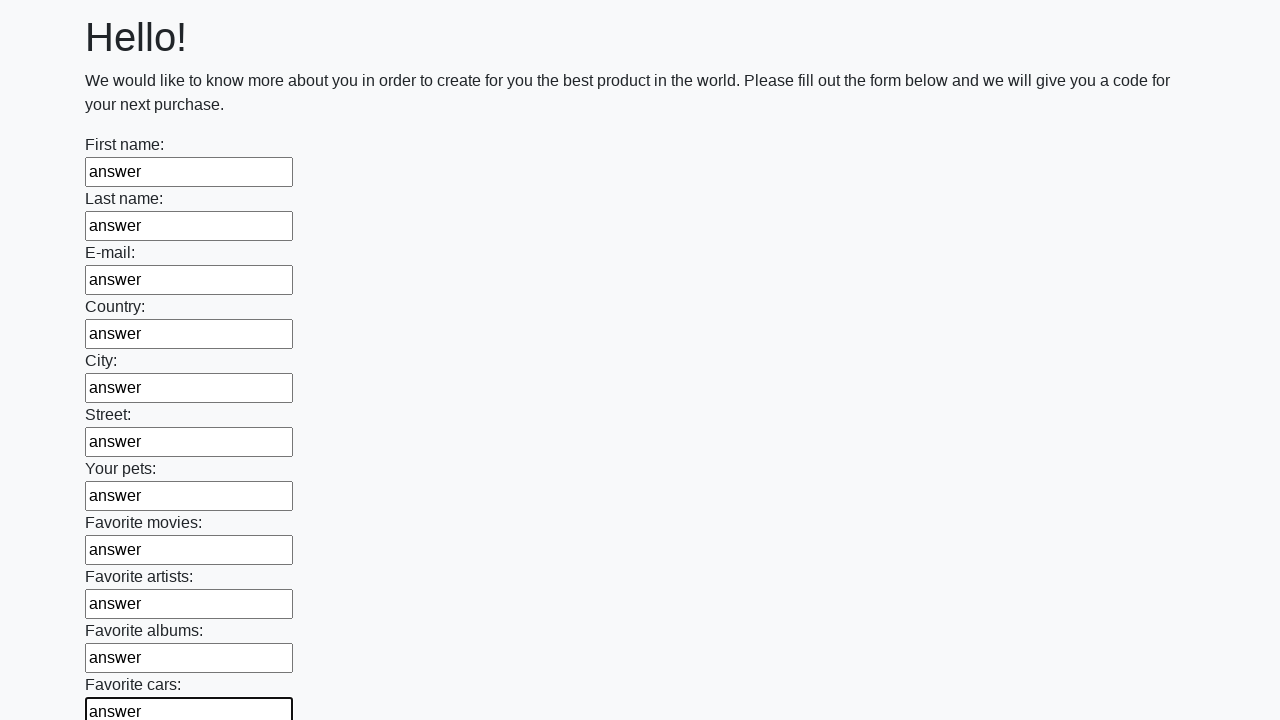

Filled an input field with 'answer' on input >> nth=11
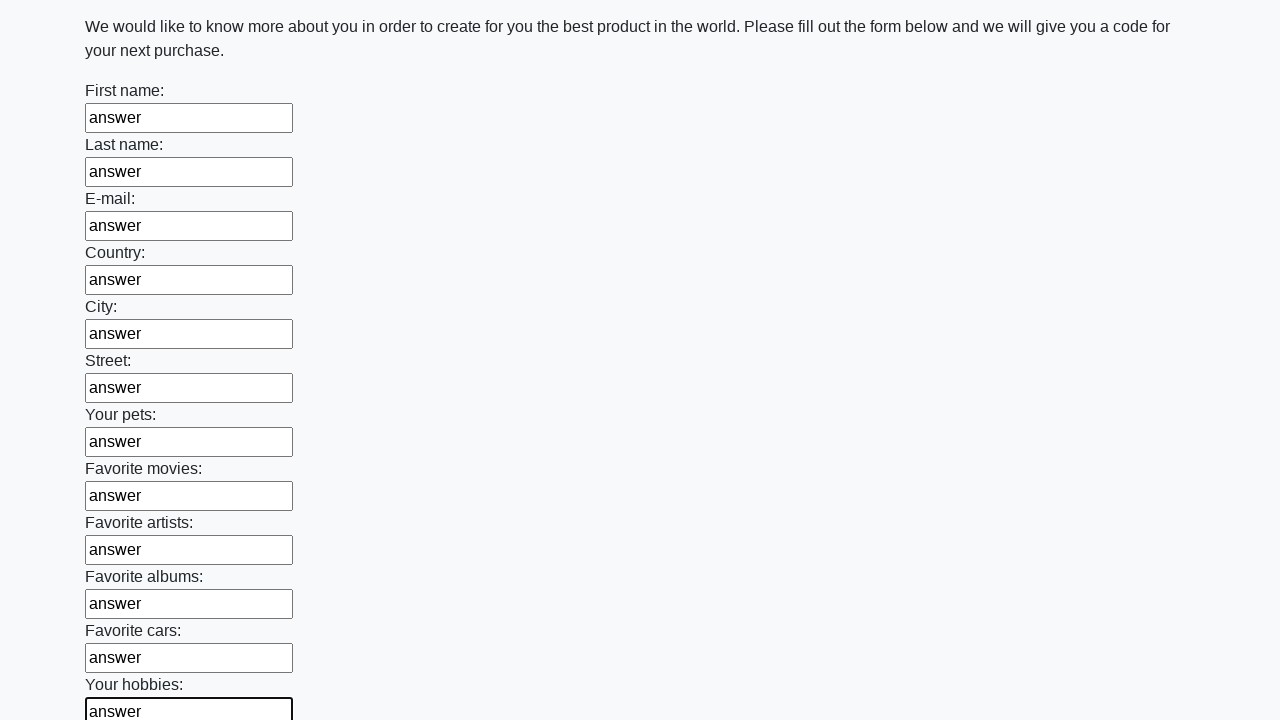

Filled an input field with 'answer' on input >> nth=12
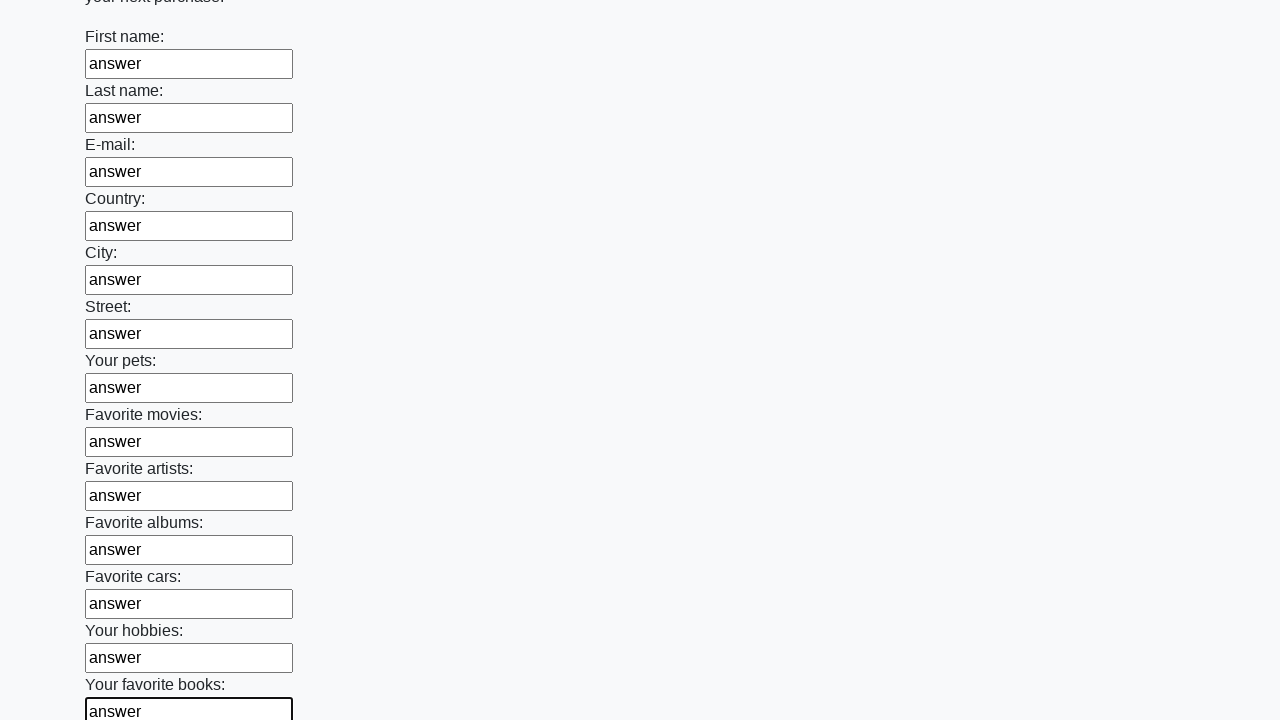

Filled an input field with 'answer' on input >> nth=13
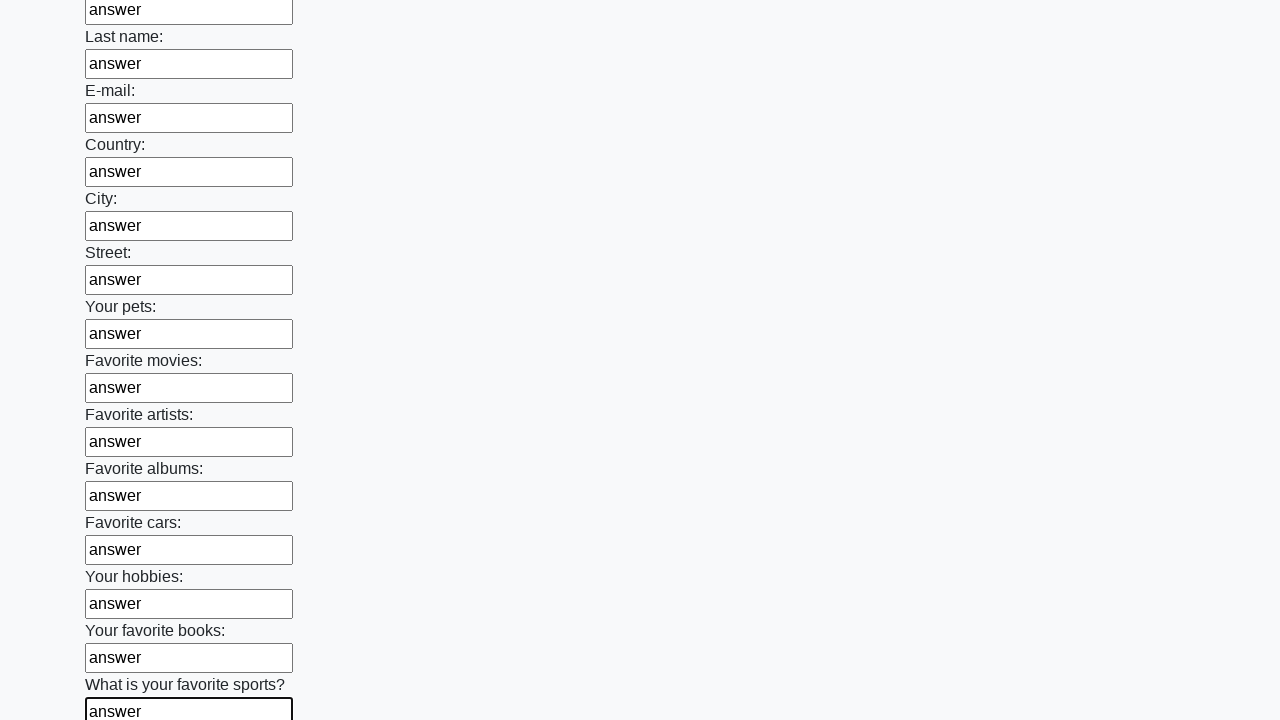

Filled an input field with 'answer' on input >> nth=14
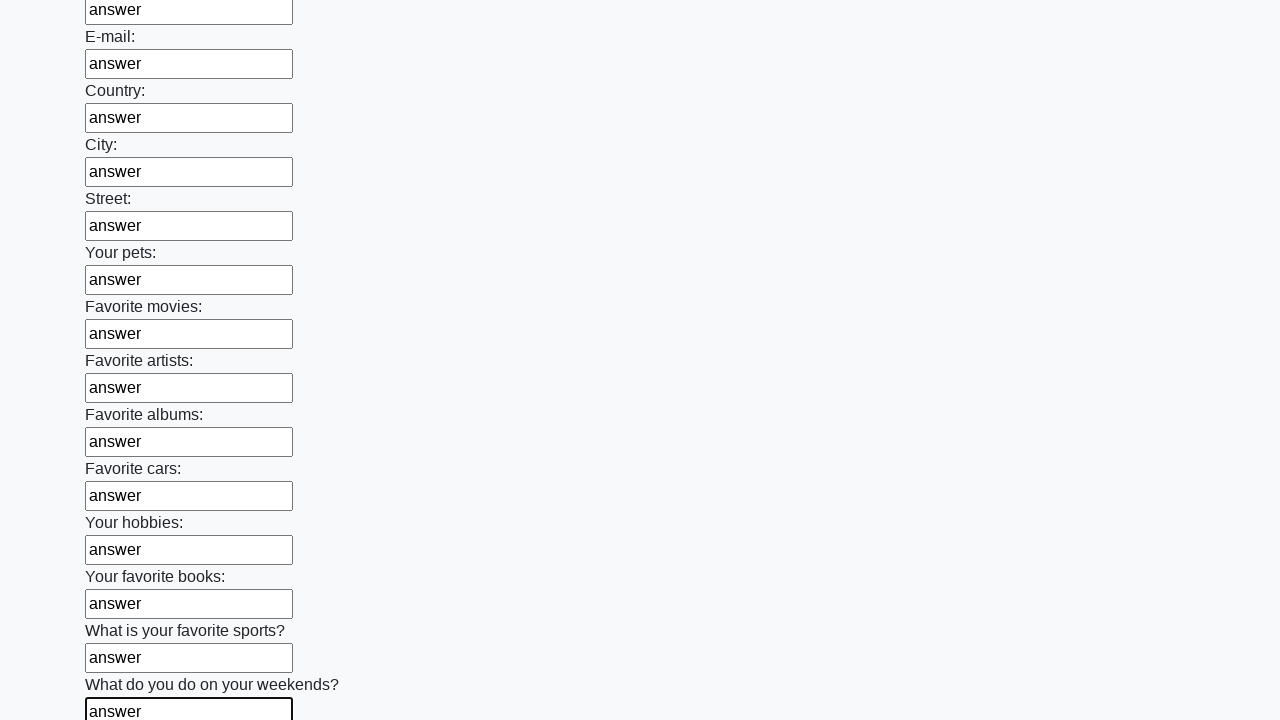

Filled an input field with 'answer' on input >> nth=15
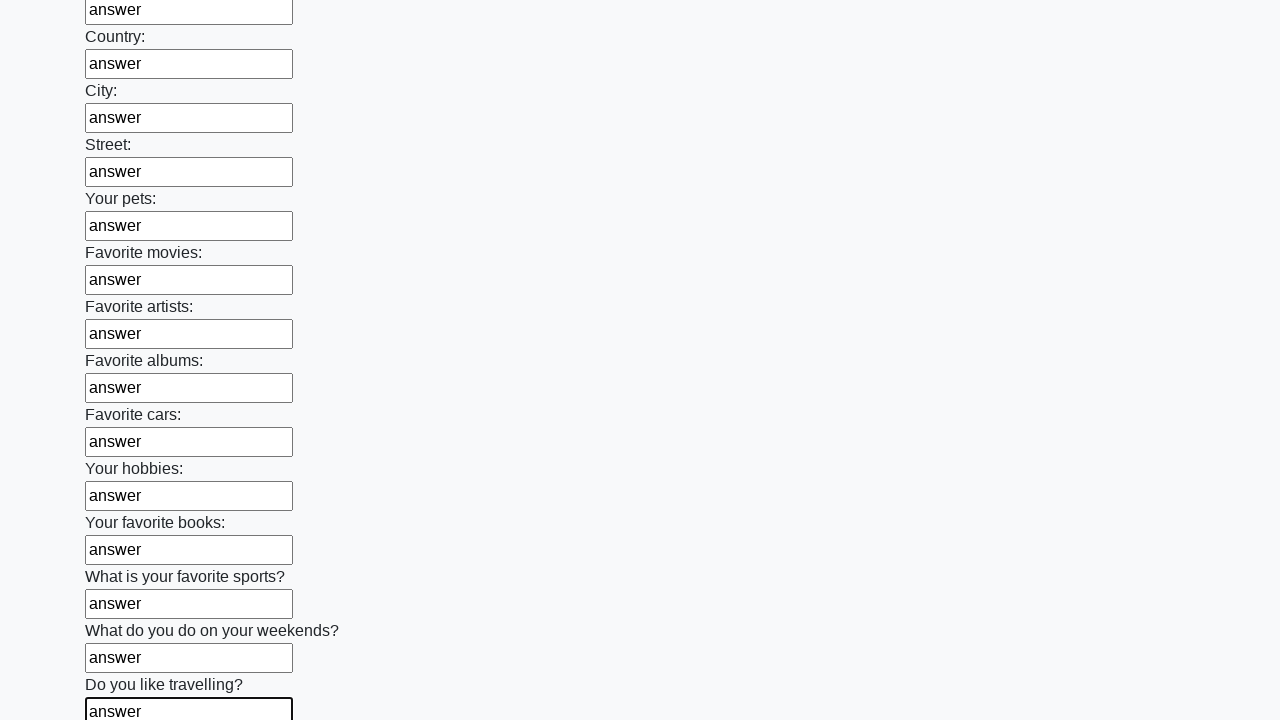

Filled an input field with 'answer' on input >> nth=16
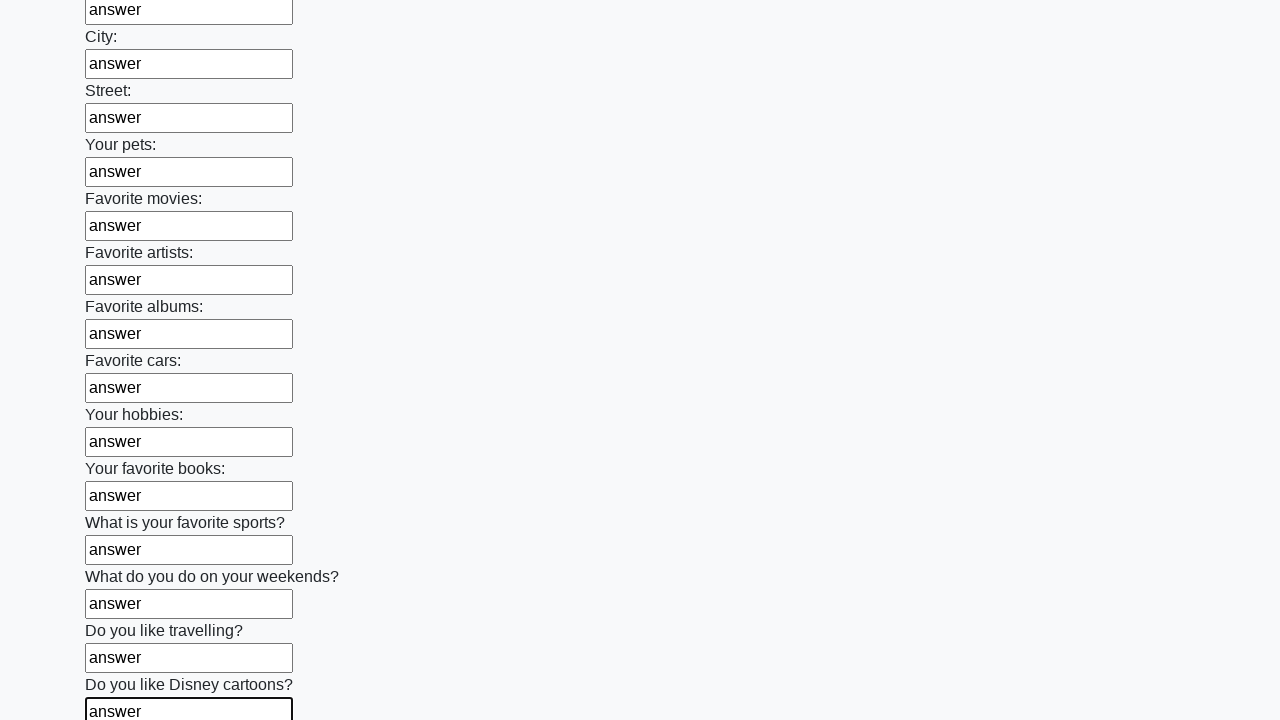

Filled an input field with 'answer' on input >> nth=17
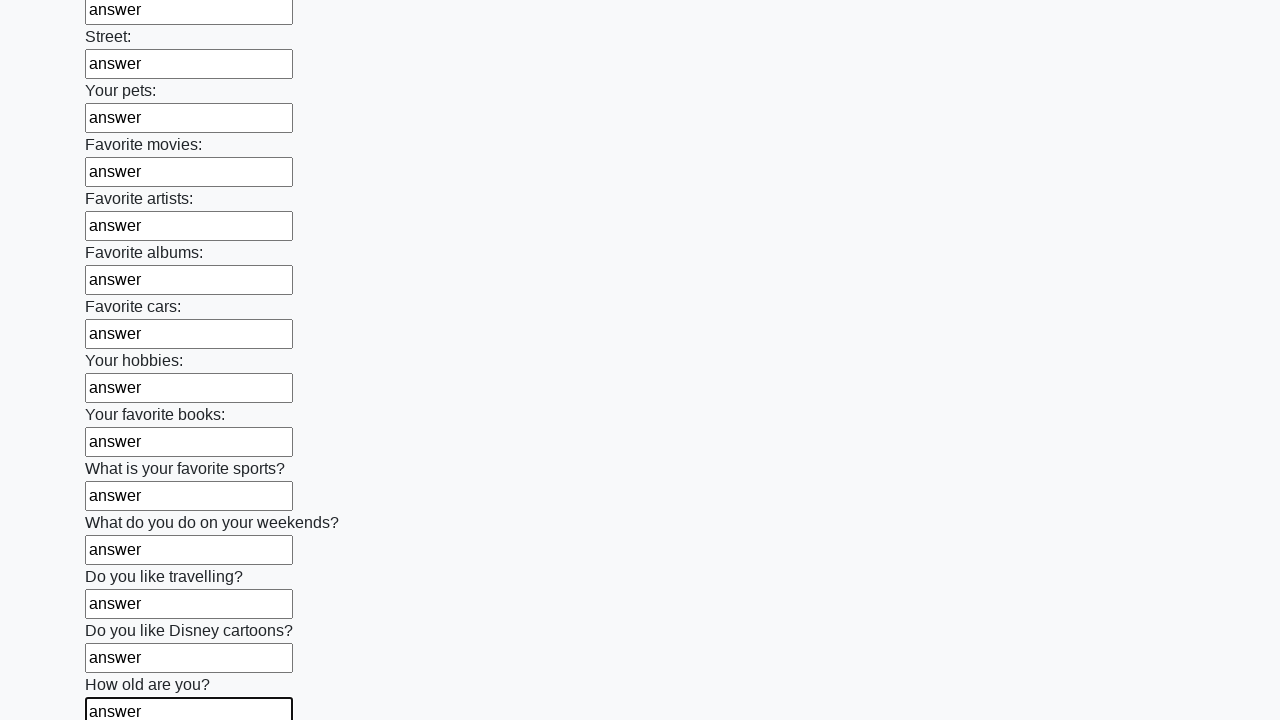

Filled an input field with 'answer' on input >> nth=18
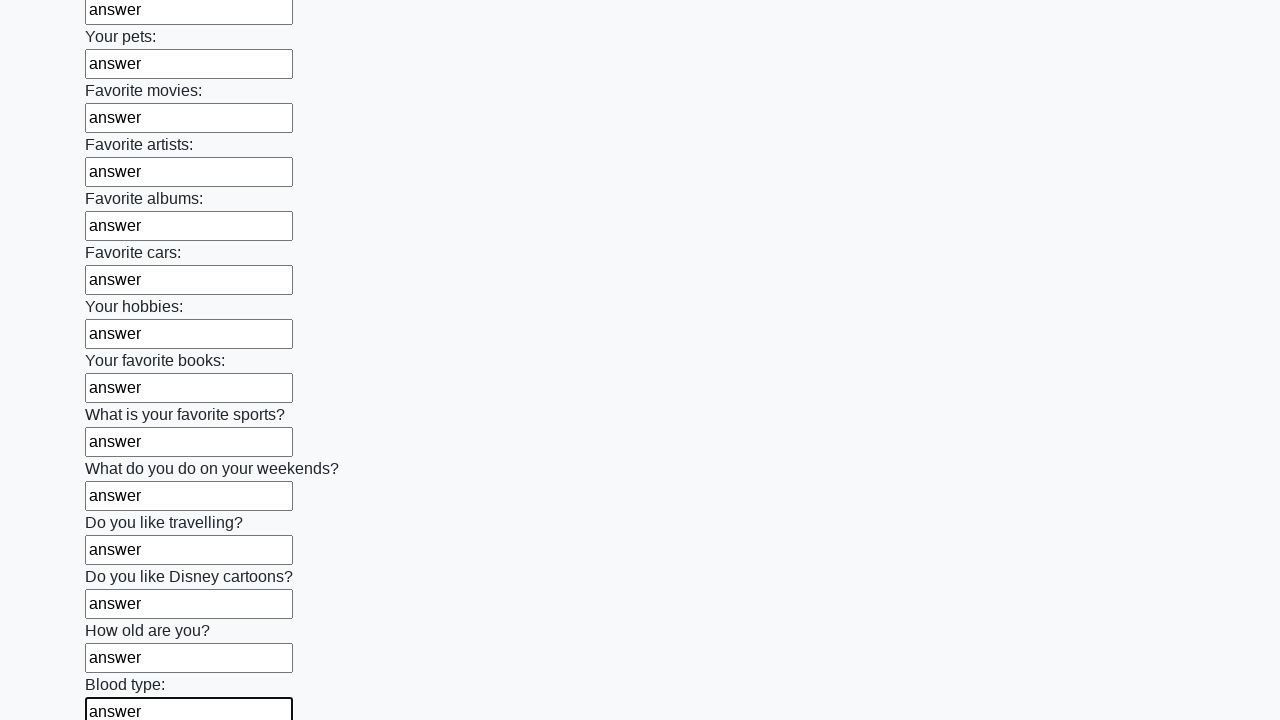

Filled an input field with 'answer' on input >> nth=19
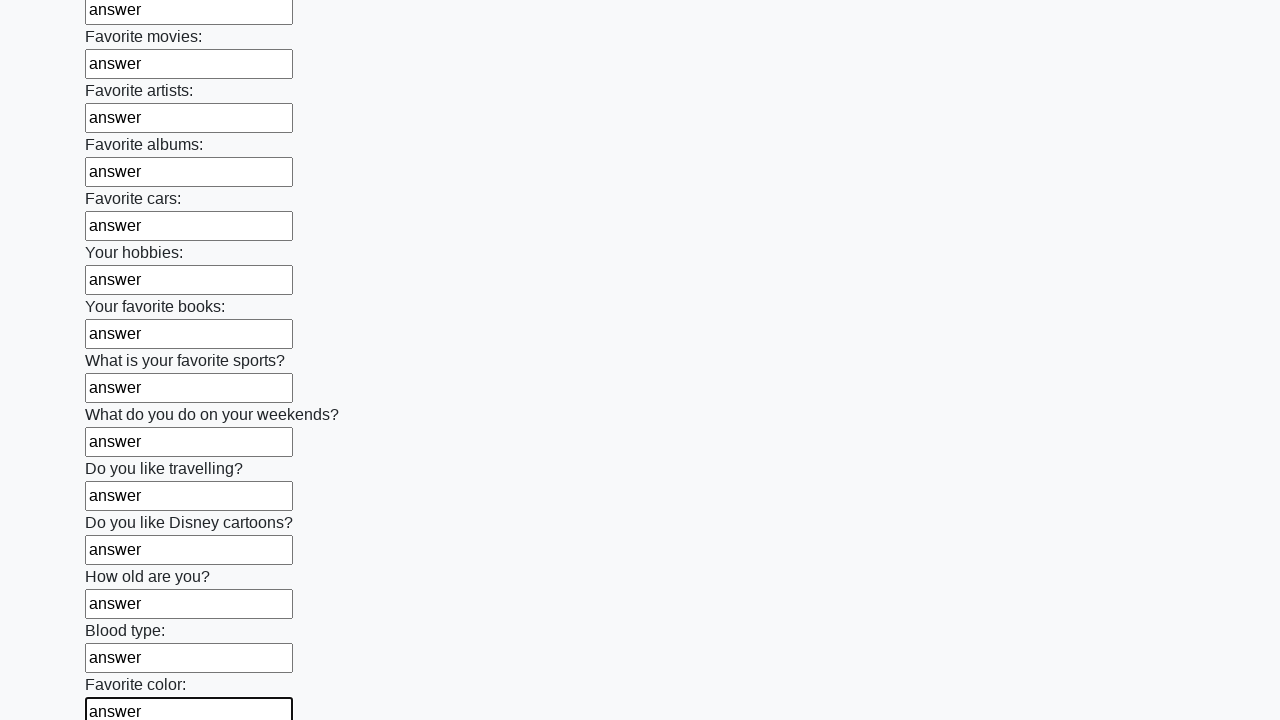

Filled an input field with 'answer' on input >> nth=20
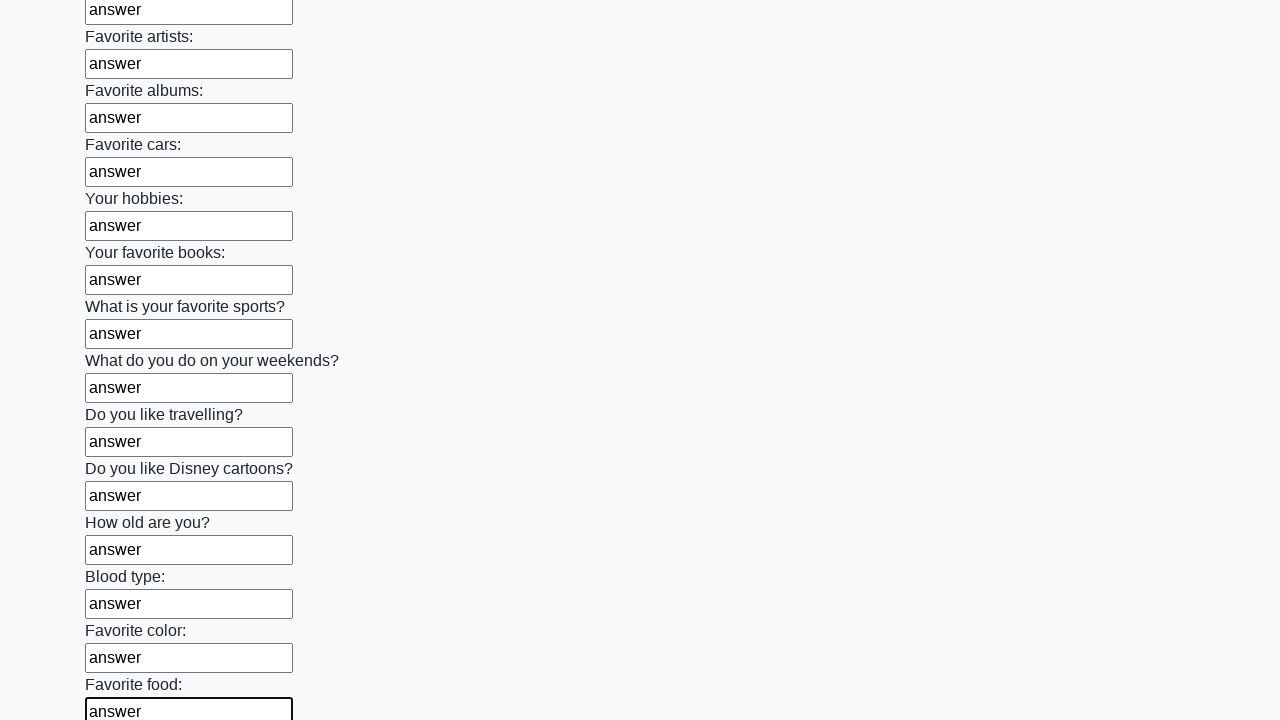

Filled an input field with 'answer' on input >> nth=21
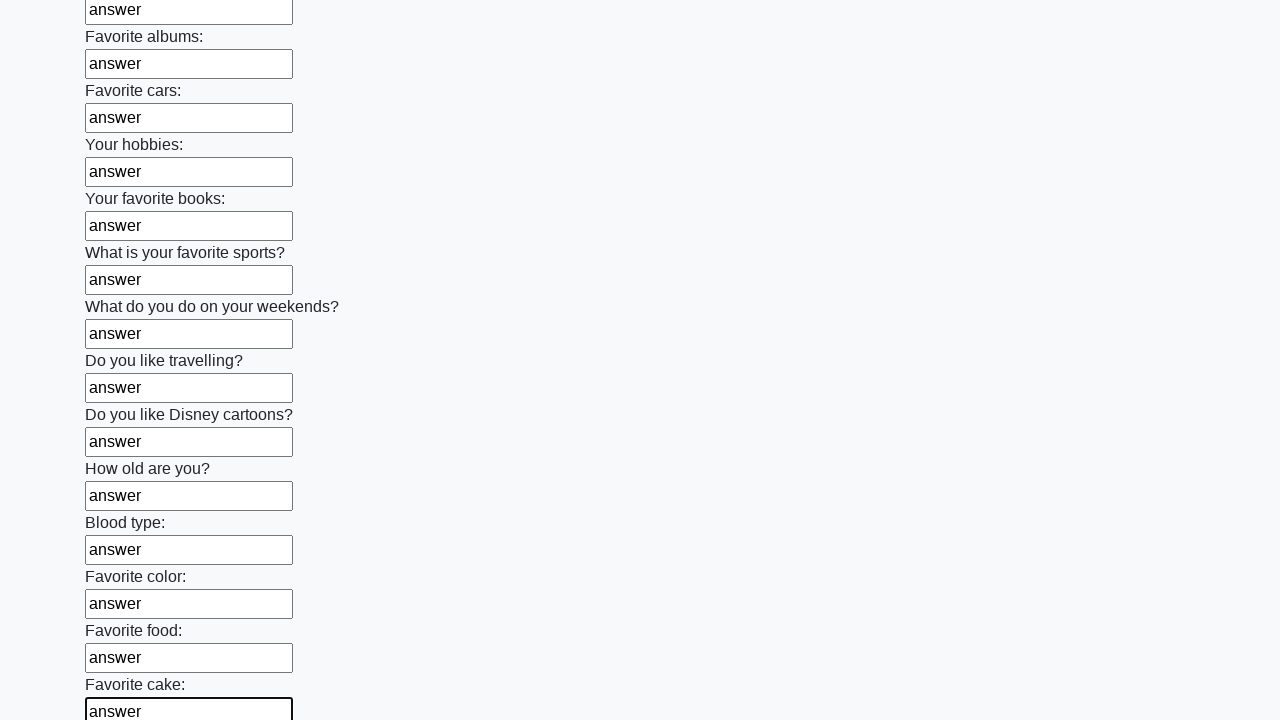

Filled an input field with 'answer' on input >> nth=22
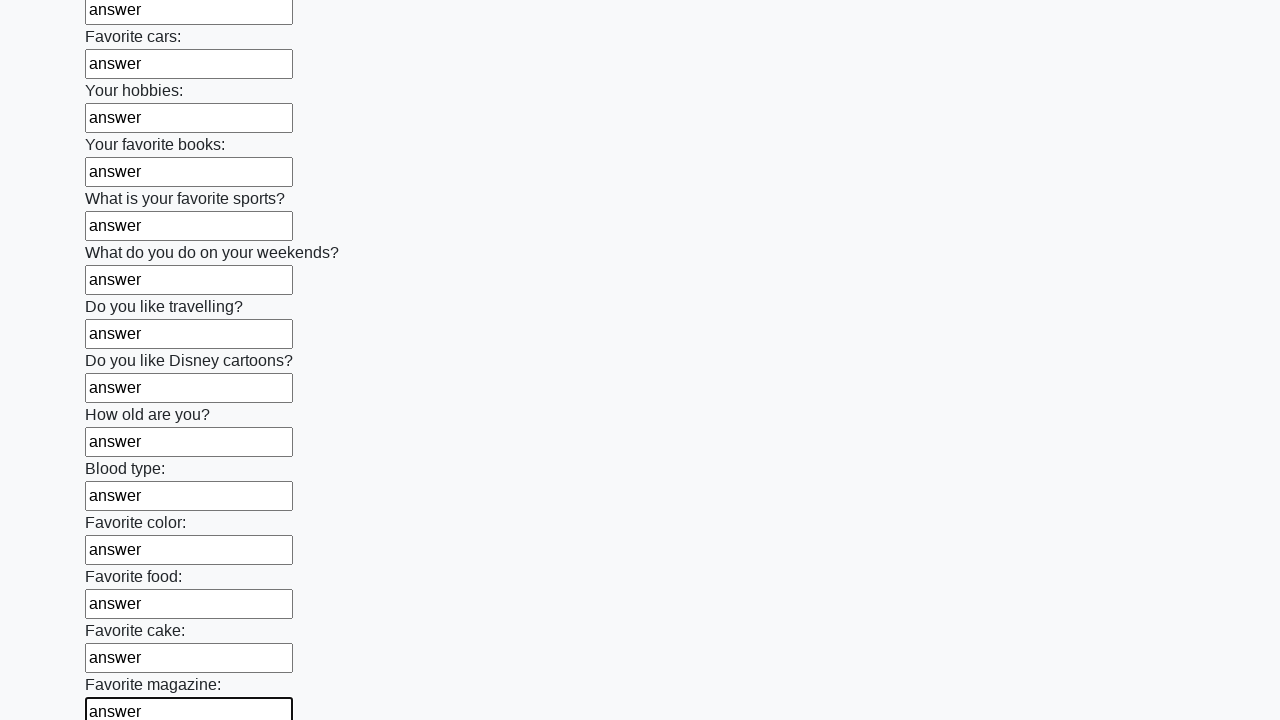

Filled an input field with 'answer' on input >> nth=23
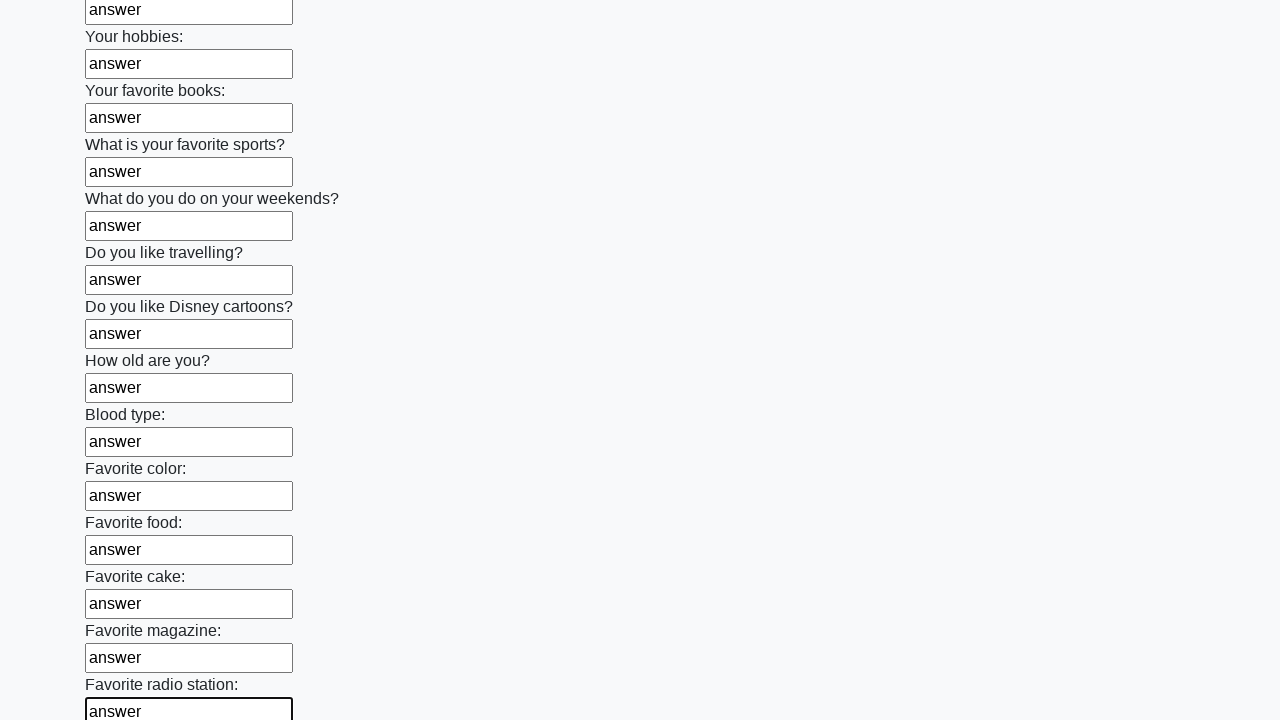

Filled an input field with 'answer' on input >> nth=24
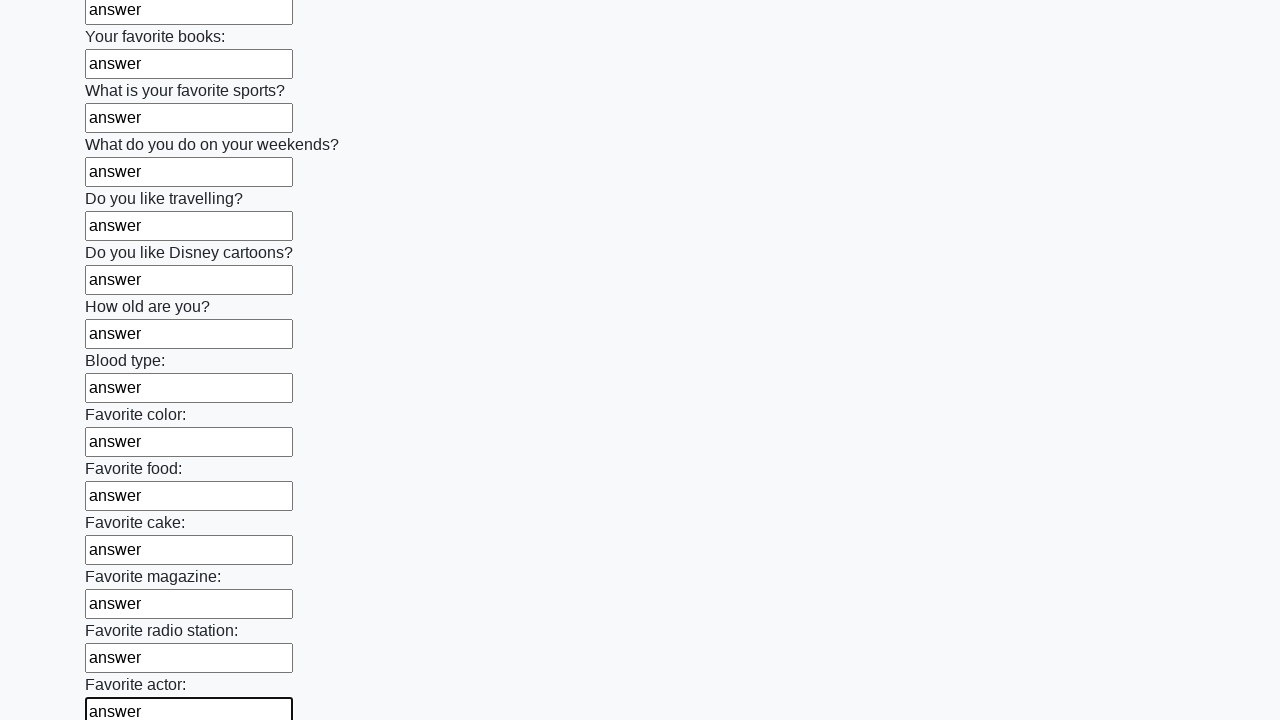

Filled an input field with 'answer' on input >> nth=25
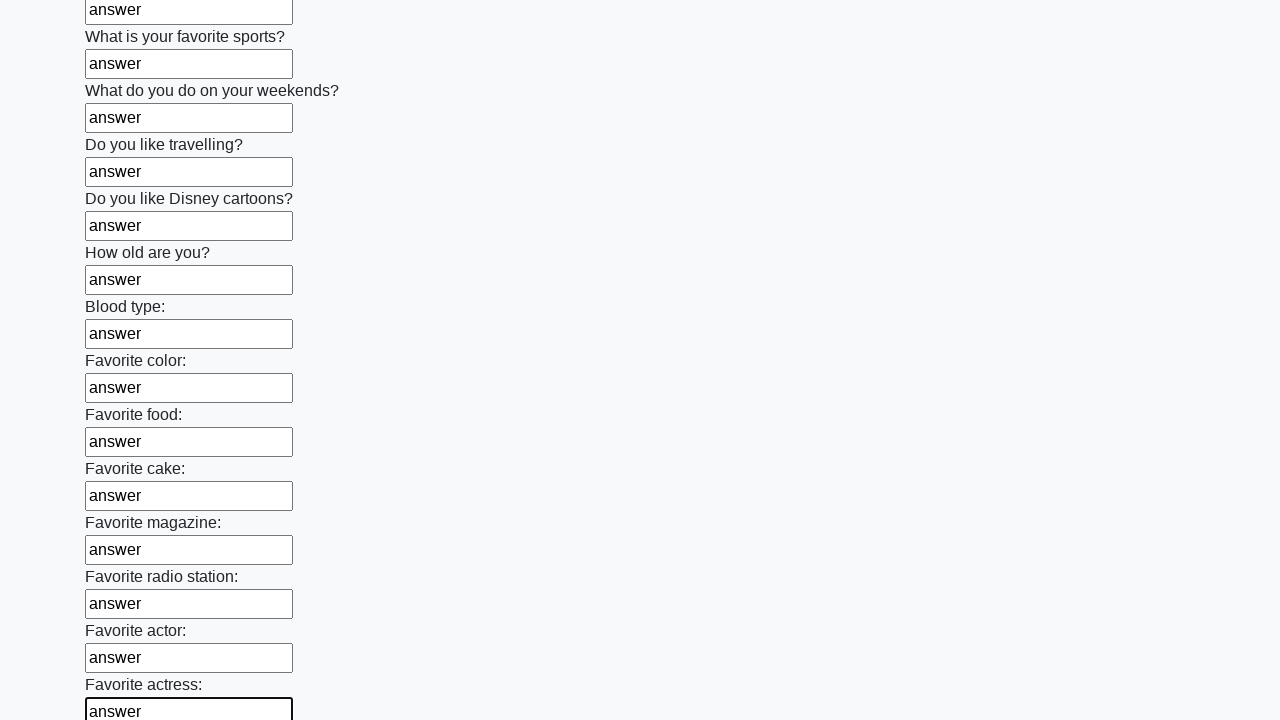

Filled an input field with 'answer' on input >> nth=26
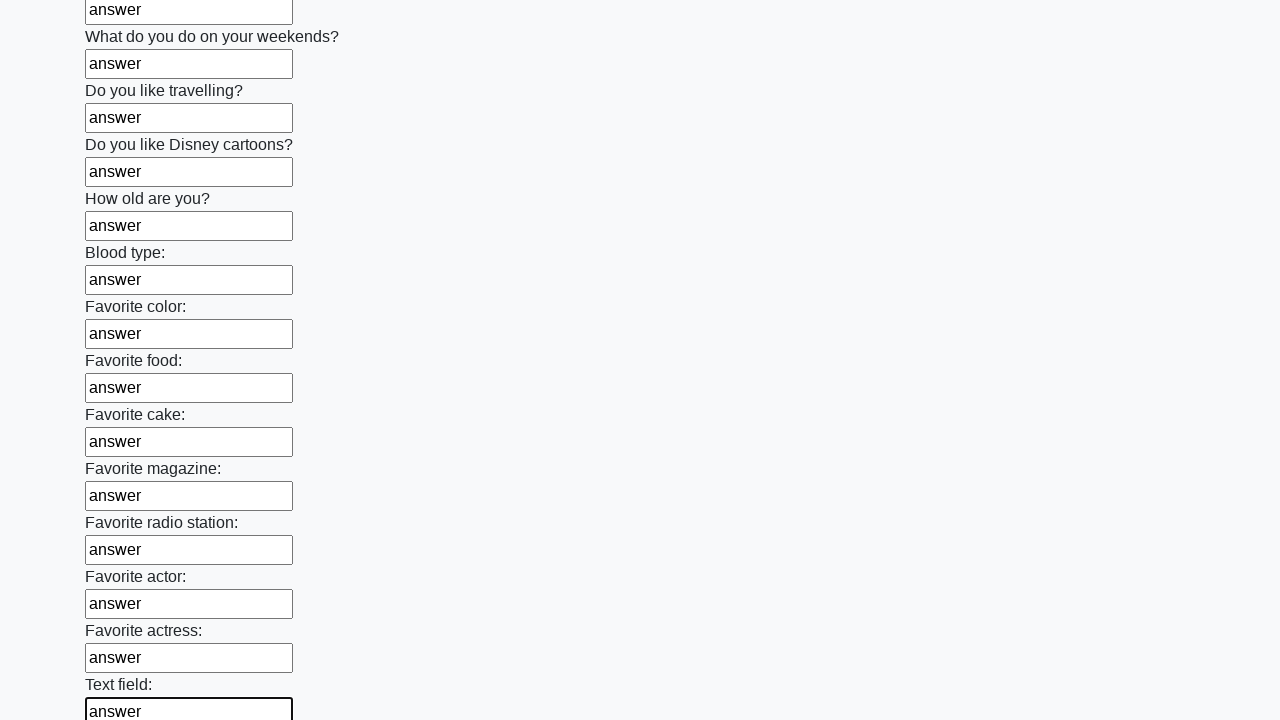

Filled an input field with 'answer' on input >> nth=27
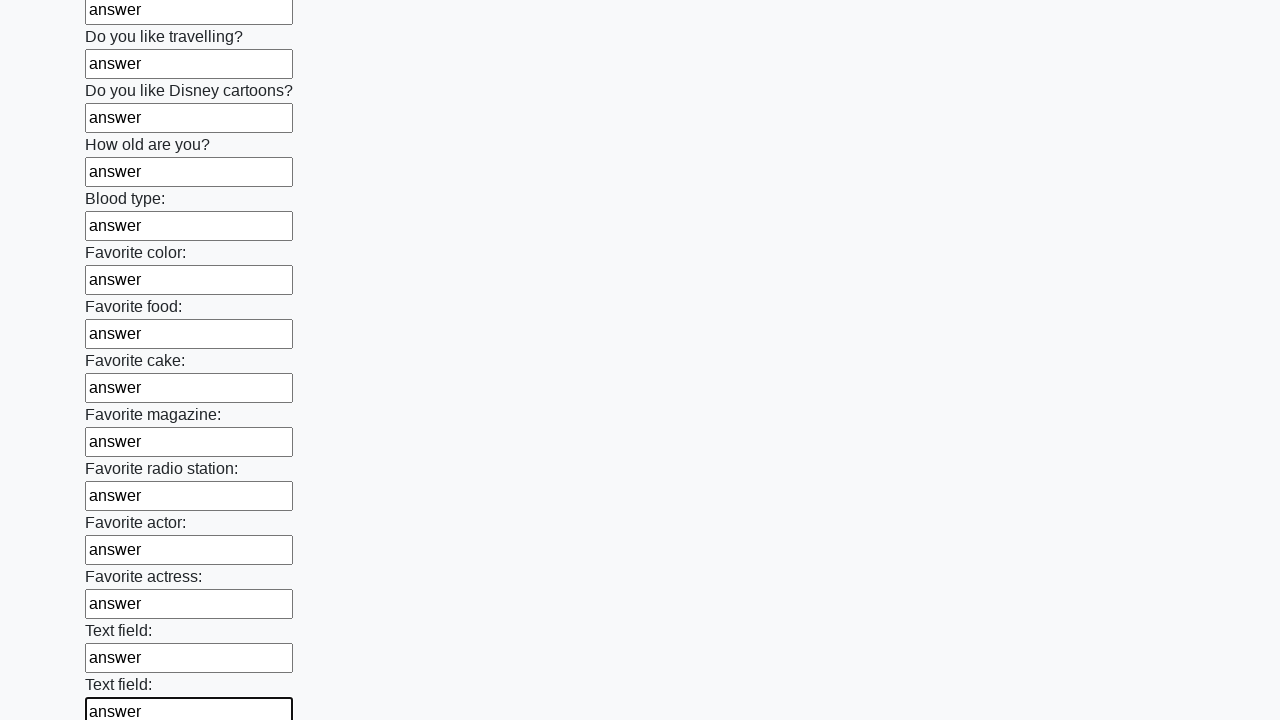

Filled an input field with 'answer' on input >> nth=28
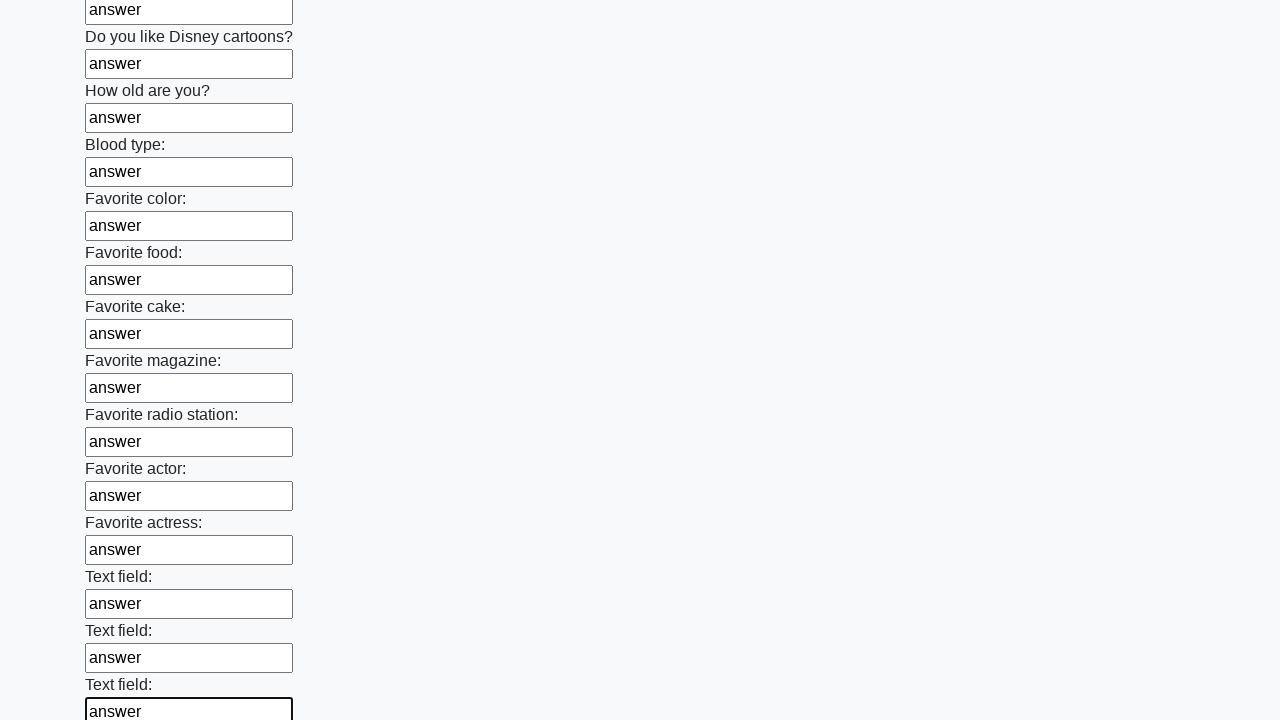

Filled an input field with 'answer' on input >> nth=29
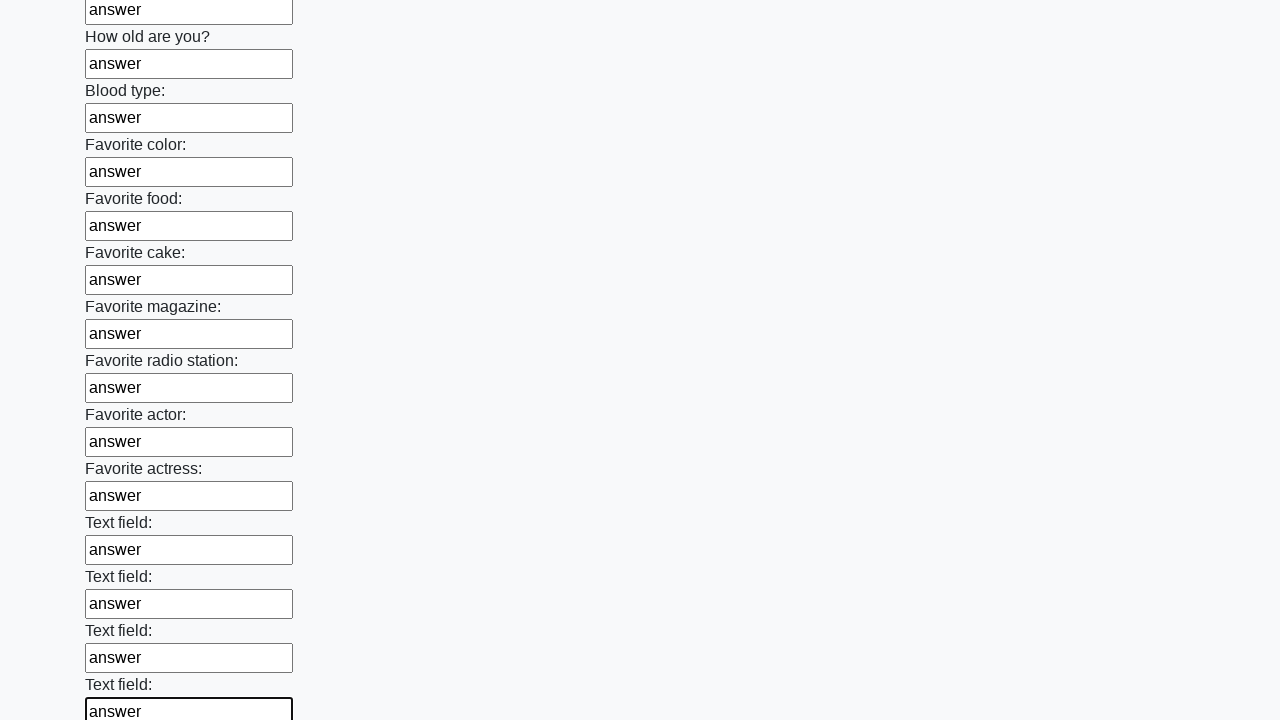

Filled an input field with 'answer' on input >> nth=30
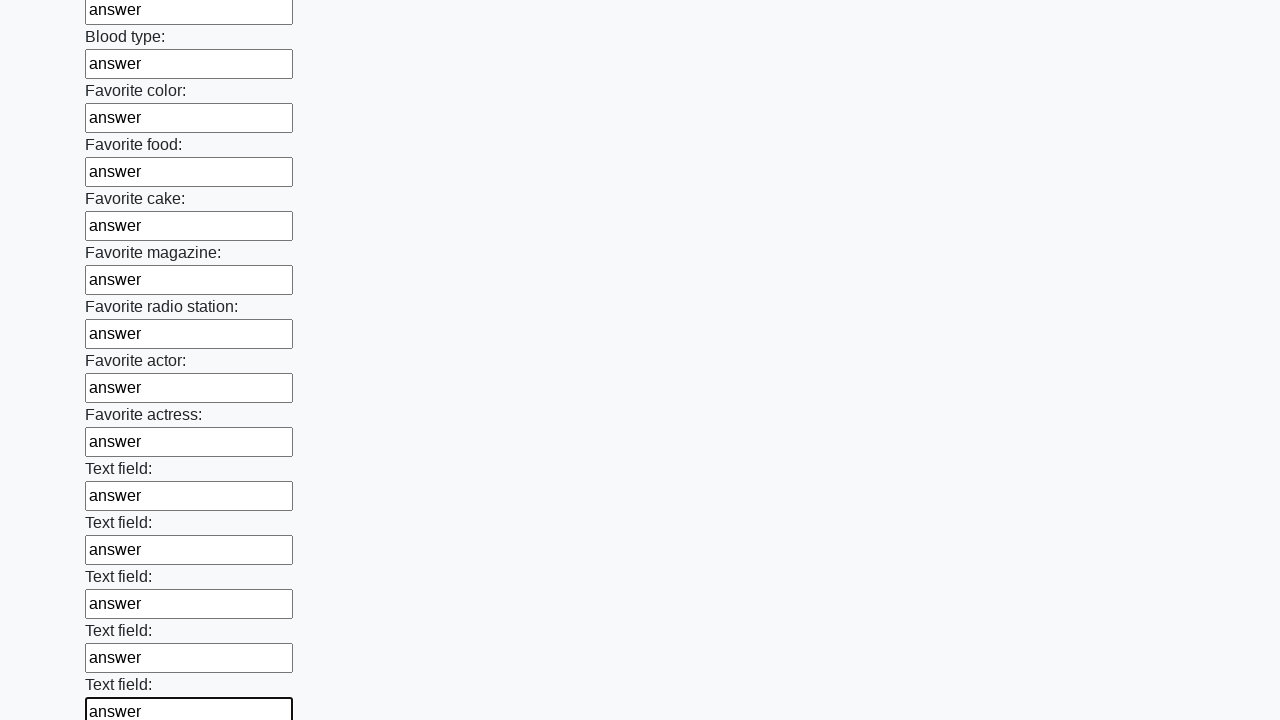

Filled an input field with 'answer' on input >> nth=31
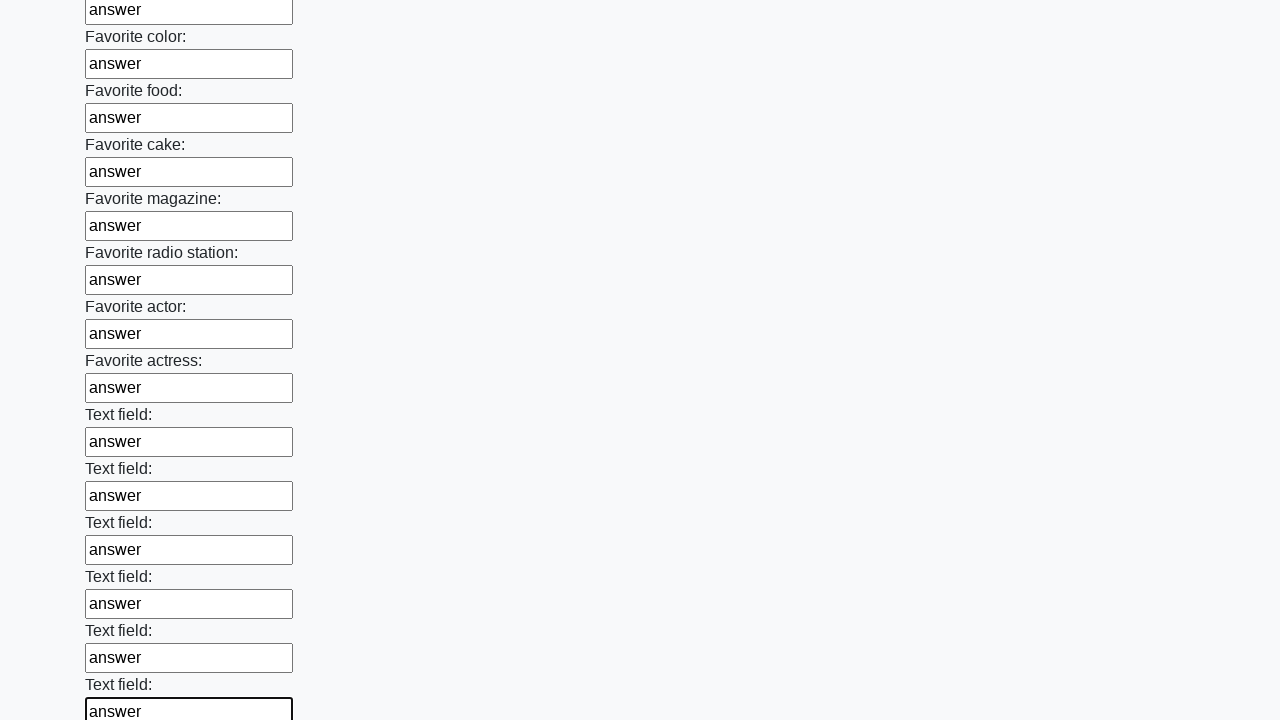

Filled an input field with 'answer' on input >> nth=32
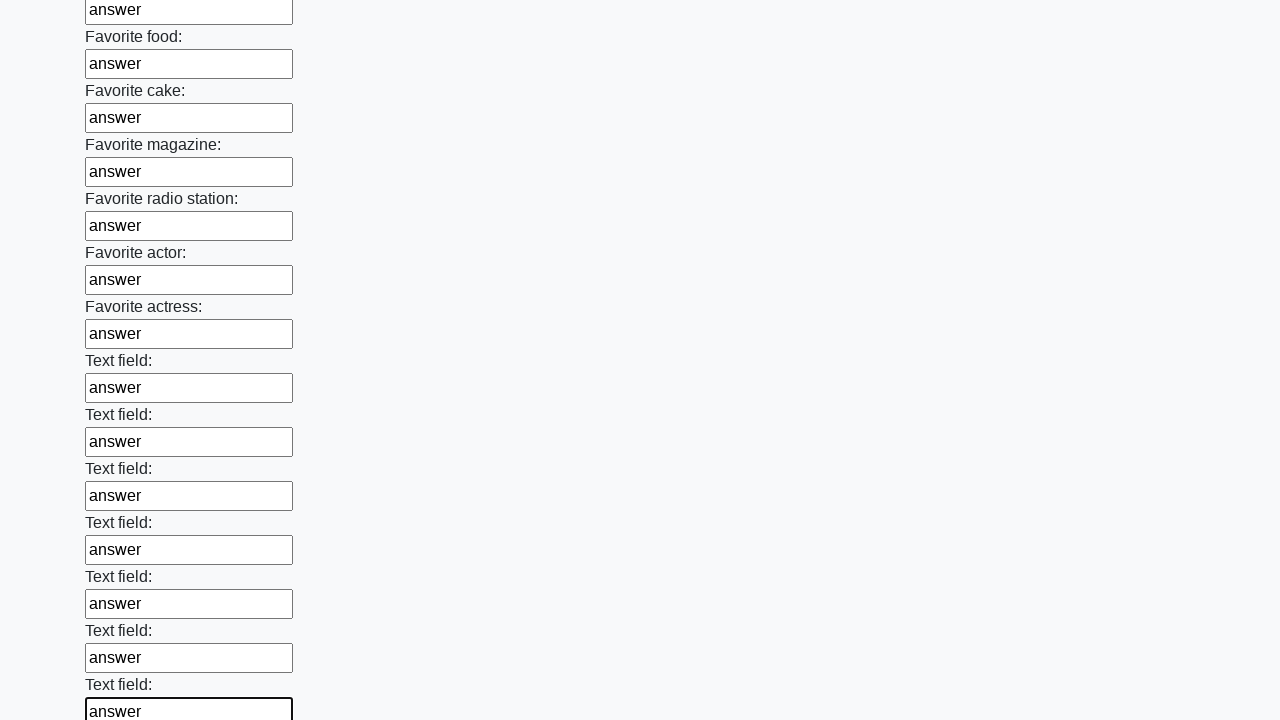

Filled an input field with 'answer' on input >> nth=33
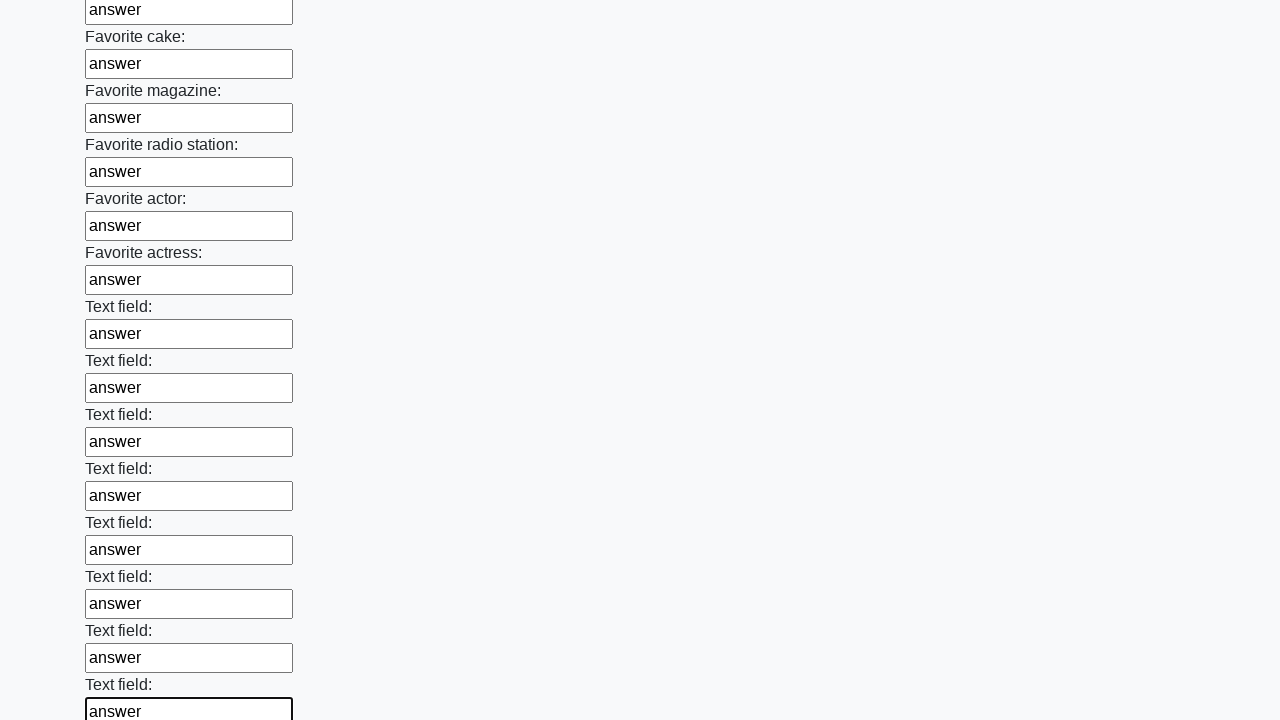

Filled an input field with 'answer' on input >> nth=34
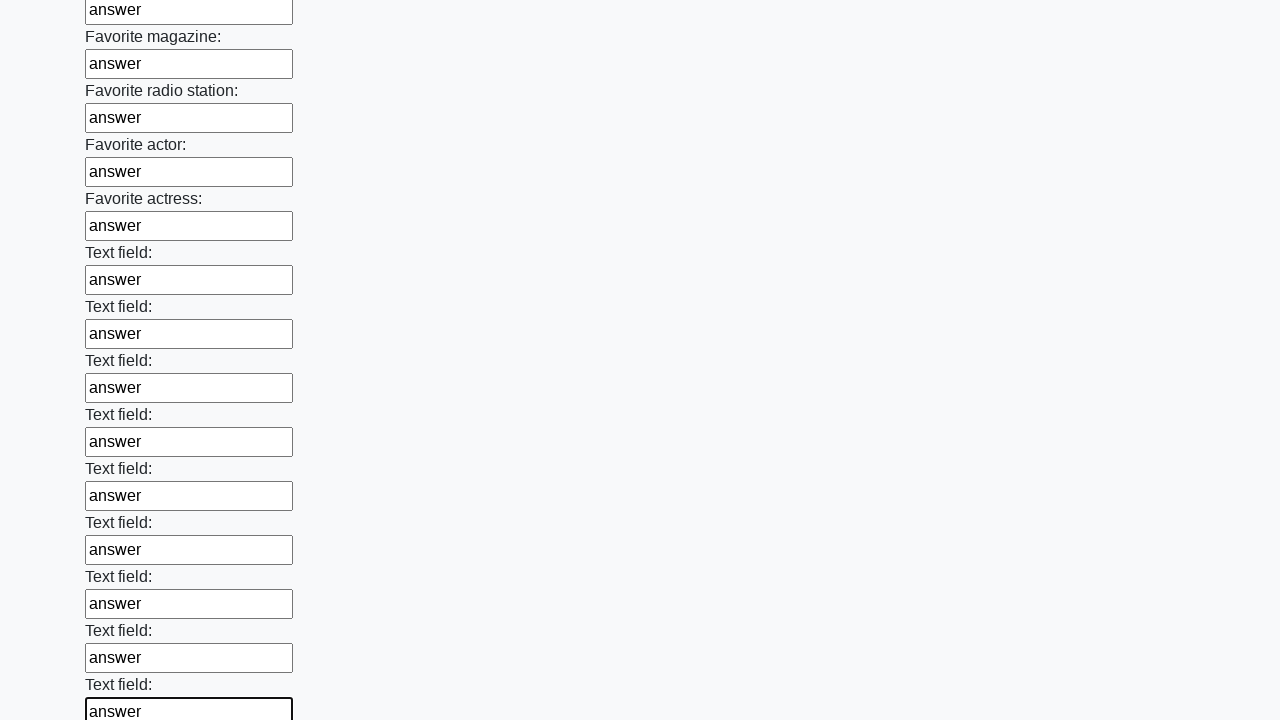

Filled an input field with 'answer' on input >> nth=35
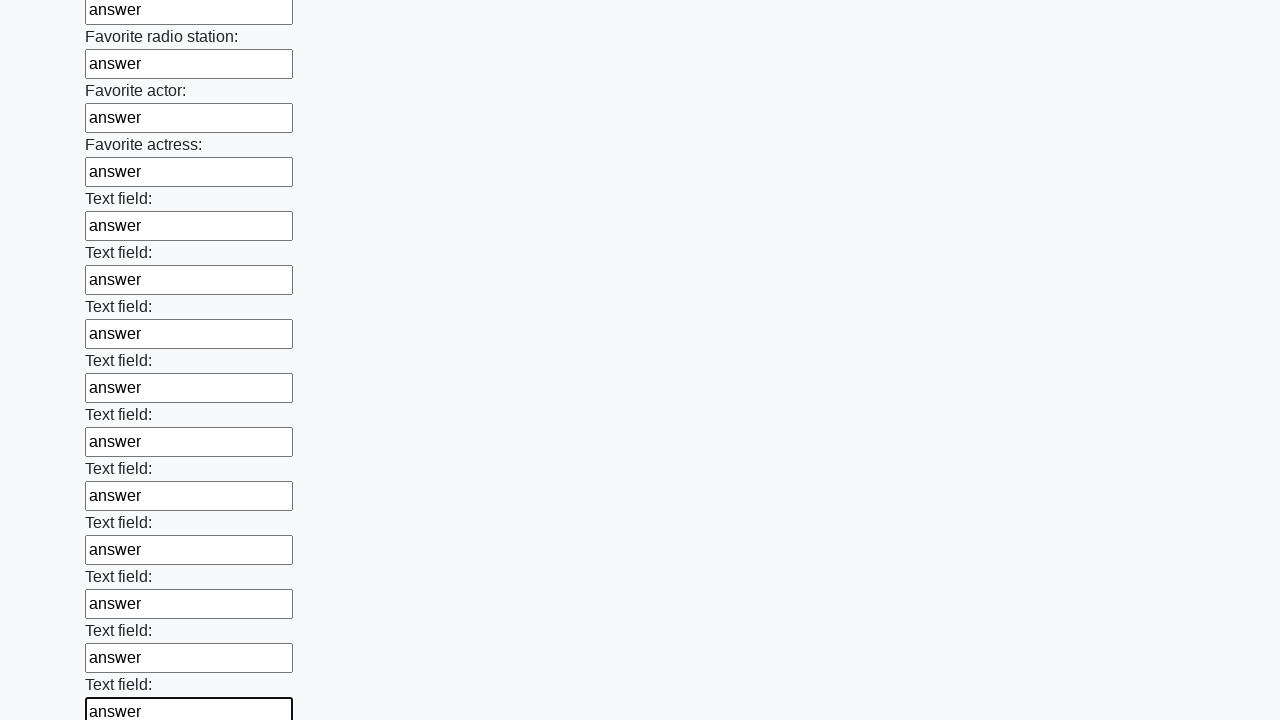

Filled an input field with 'answer' on input >> nth=36
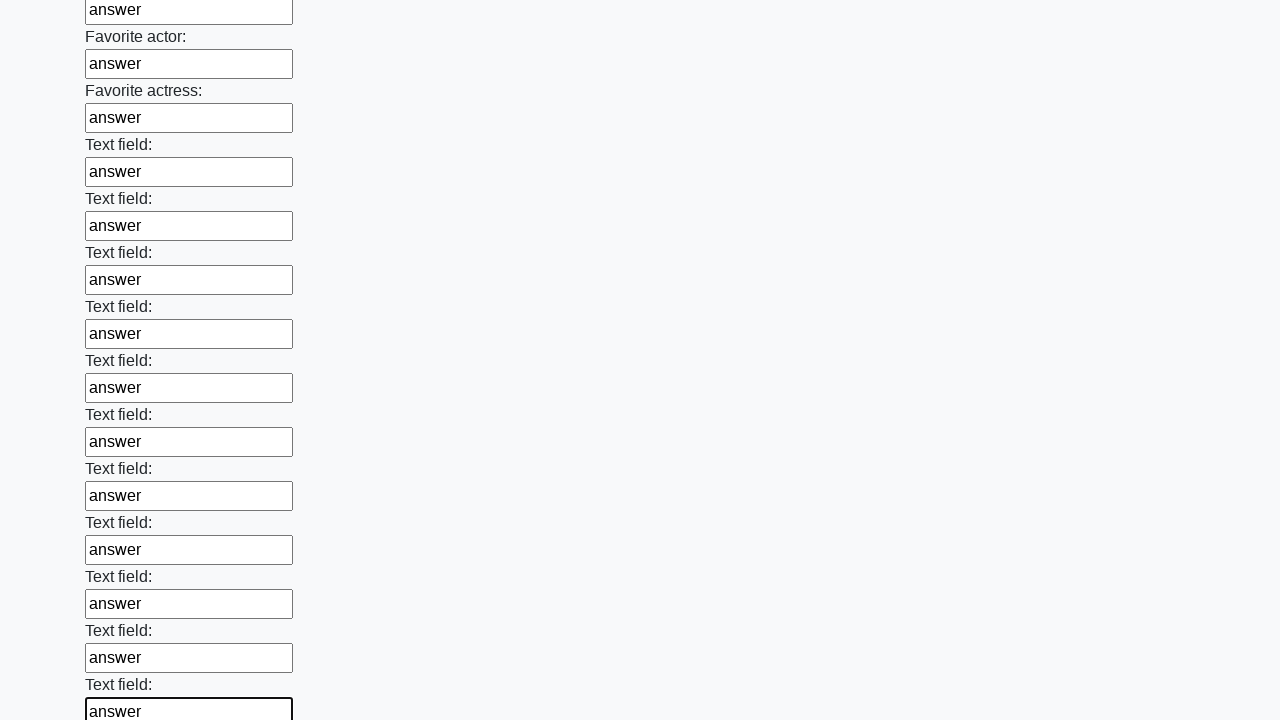

Filled an input field with 'answer' on input >> nth=37
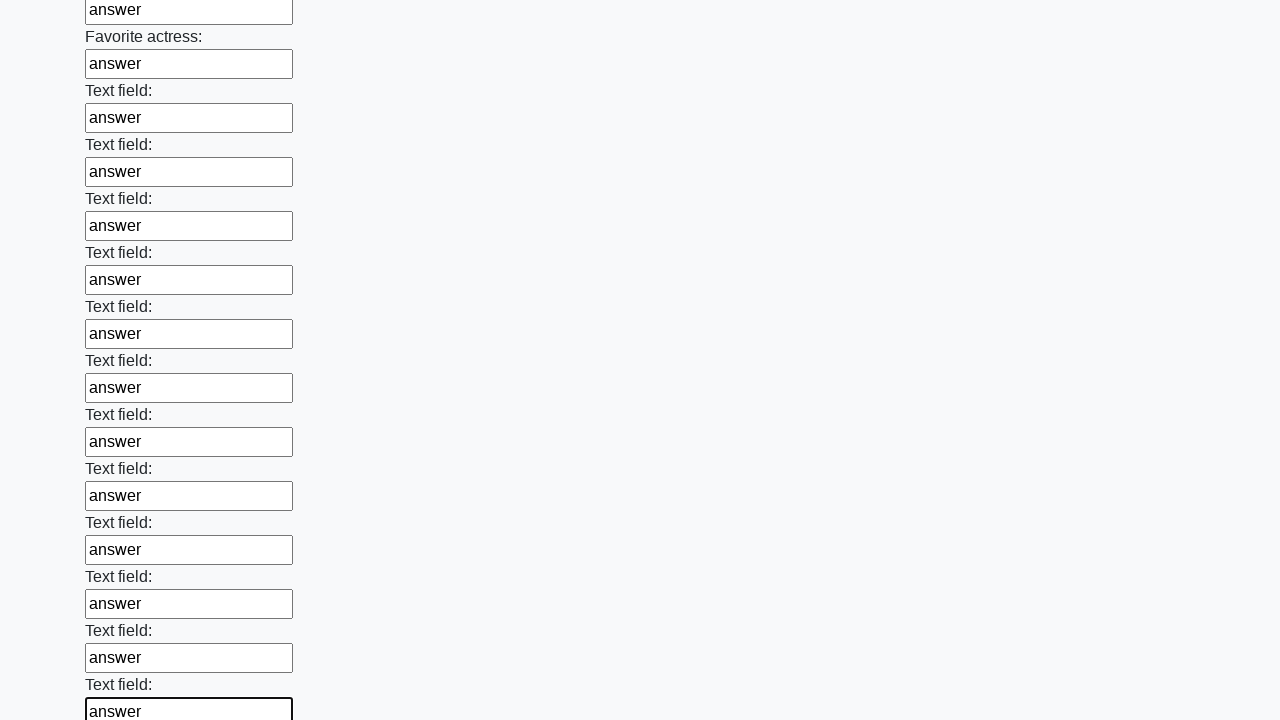

Filled an input field with 'answer' on input >> nth=38
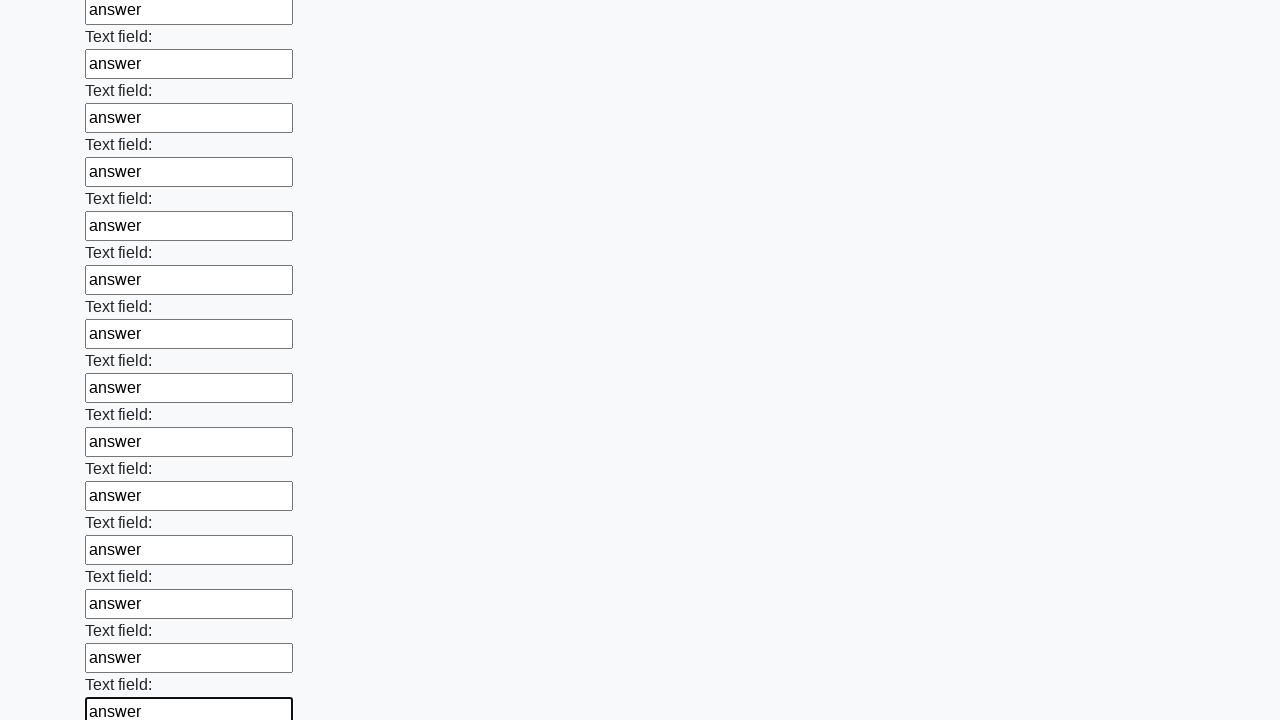

Filled an input field with 'answer' on input >> nth=39
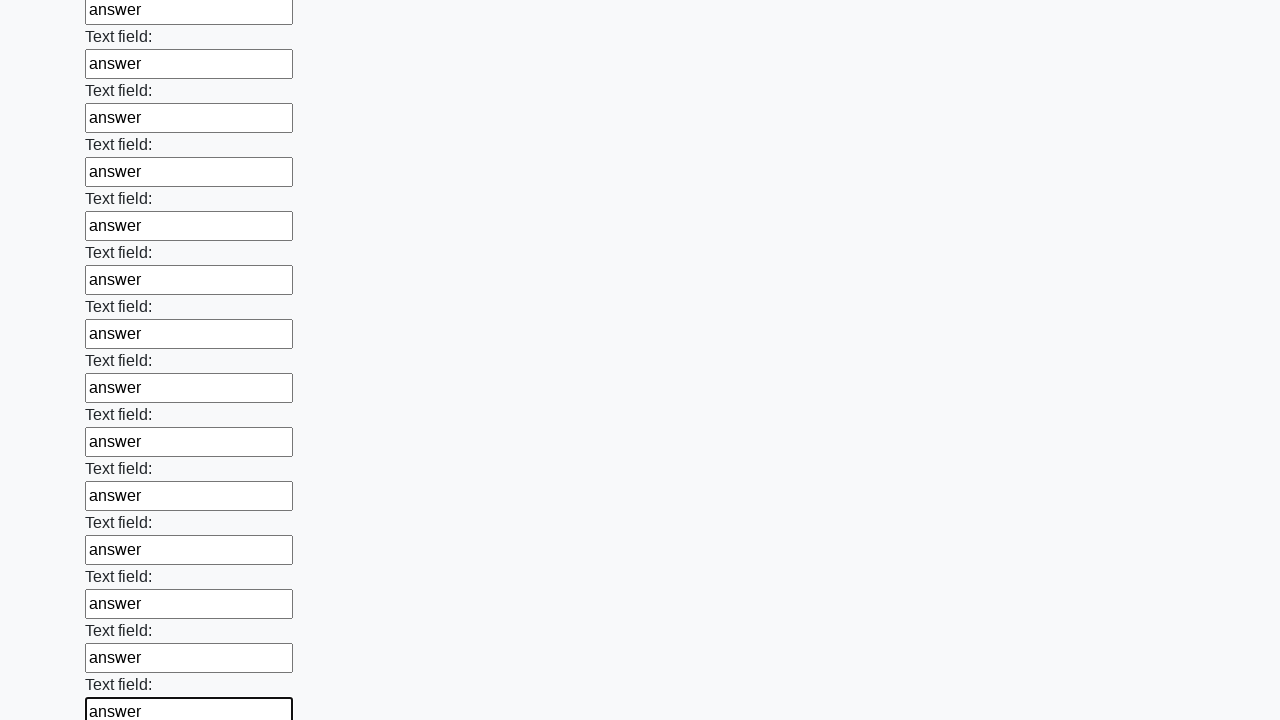

Filled an input field with 'answer' on input >> nth=40
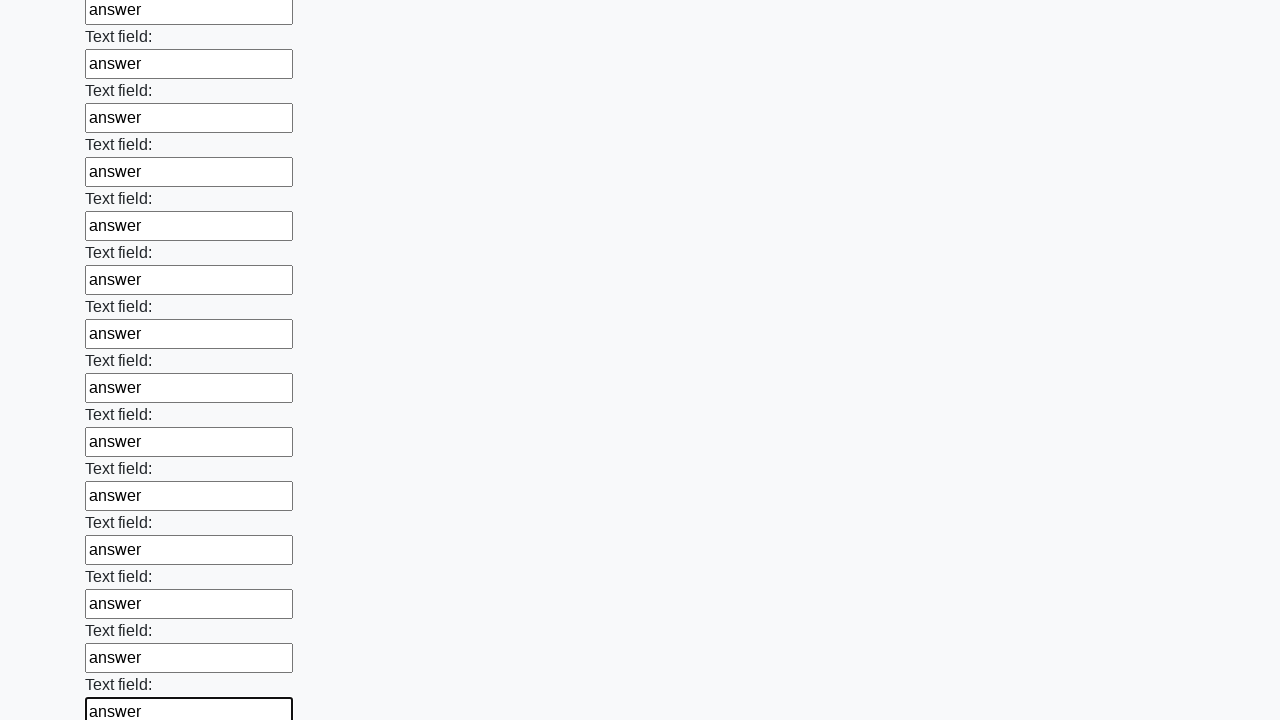

Filled an input field with 'answer' on input >> nth=41
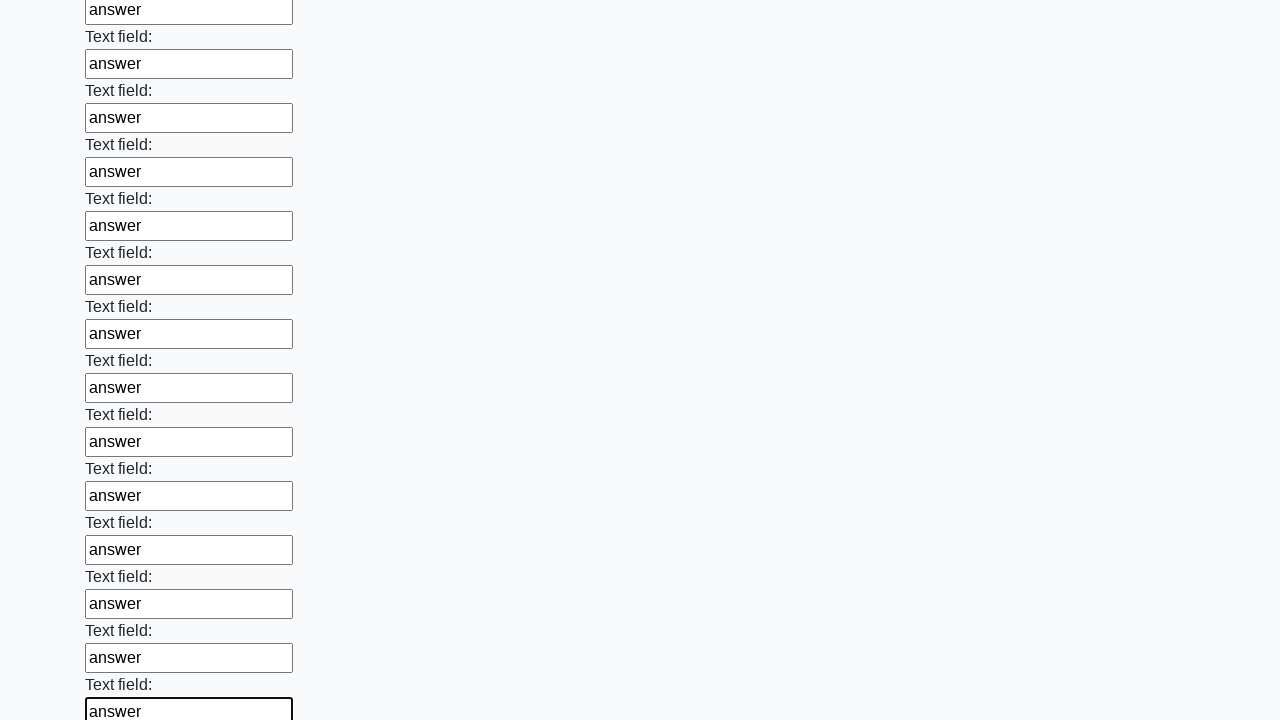

Filled an input field with 'answer' on input >> nth=42
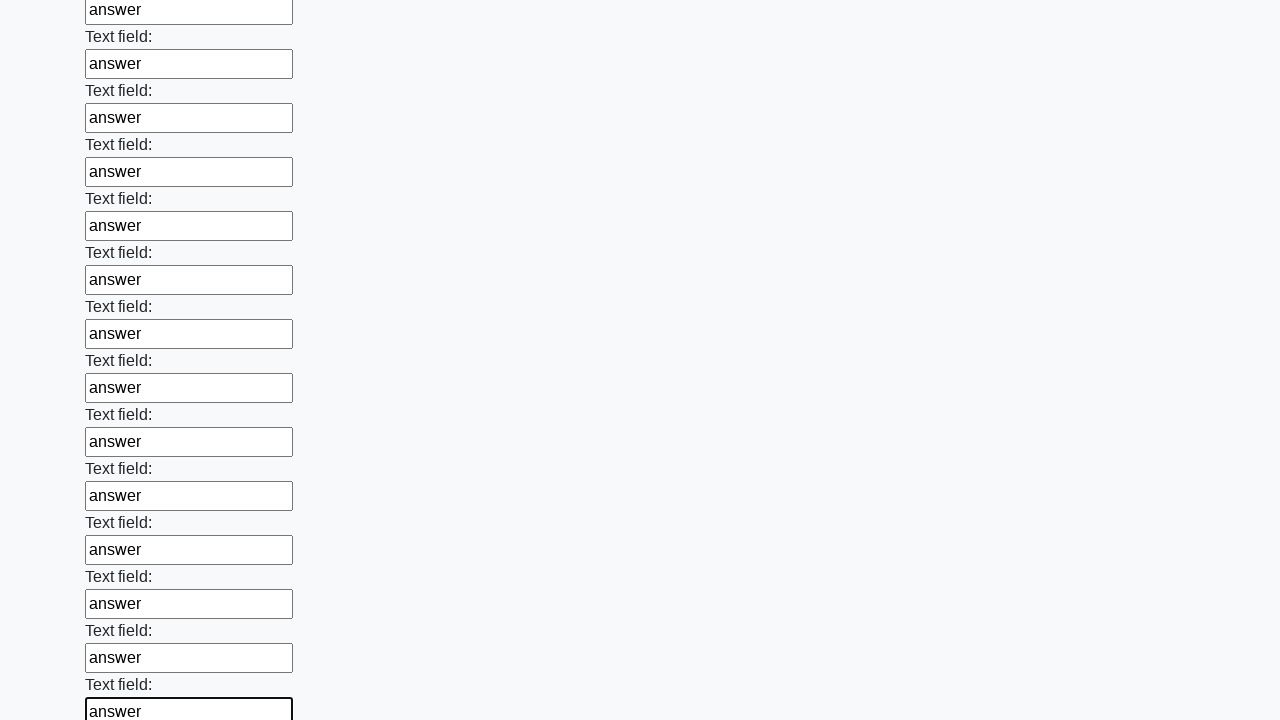

Filled an input field with 'answer' on input >> nth=43
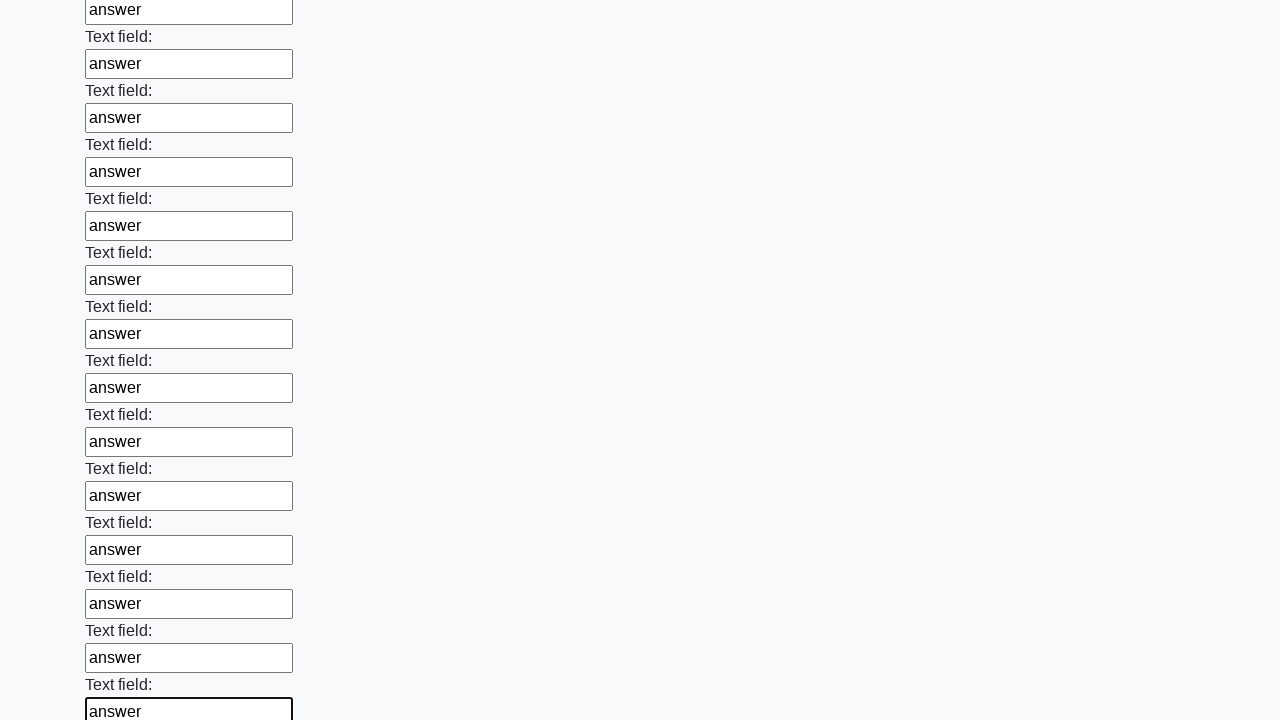

Filled an input field with 'answer' on input >> nth=44
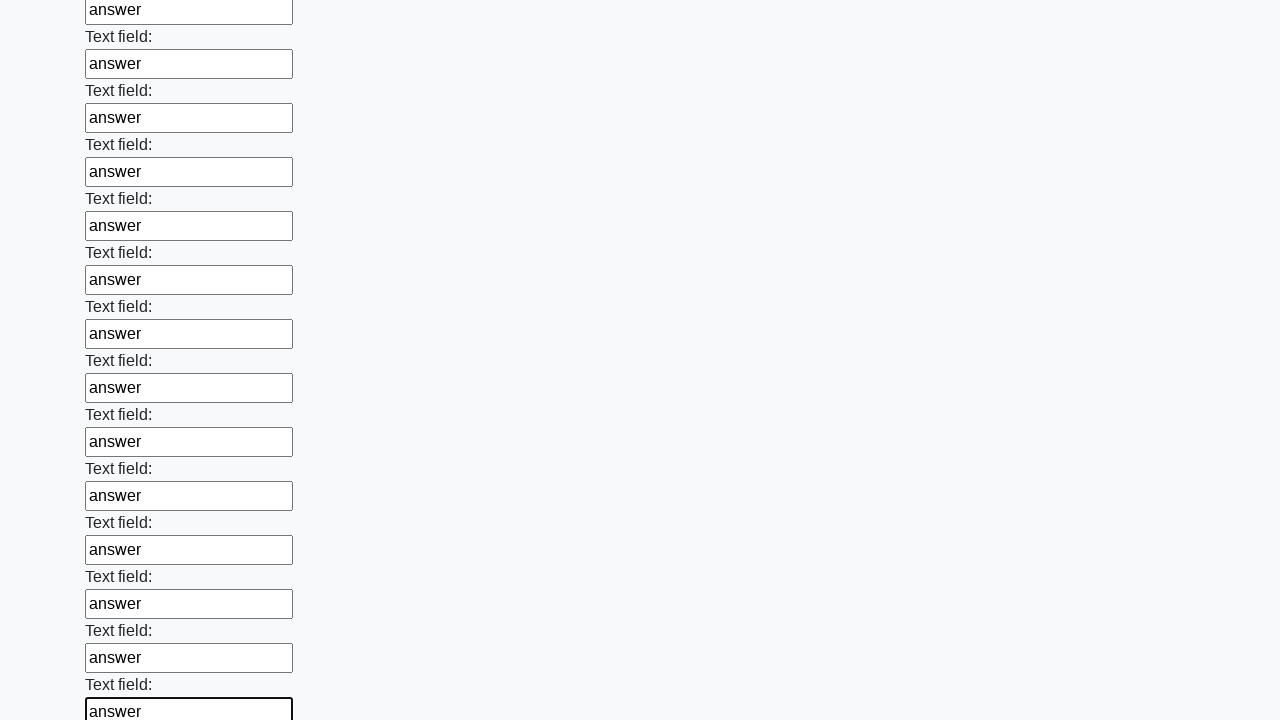

Filled an input field with 'answer' on input >> nth=45
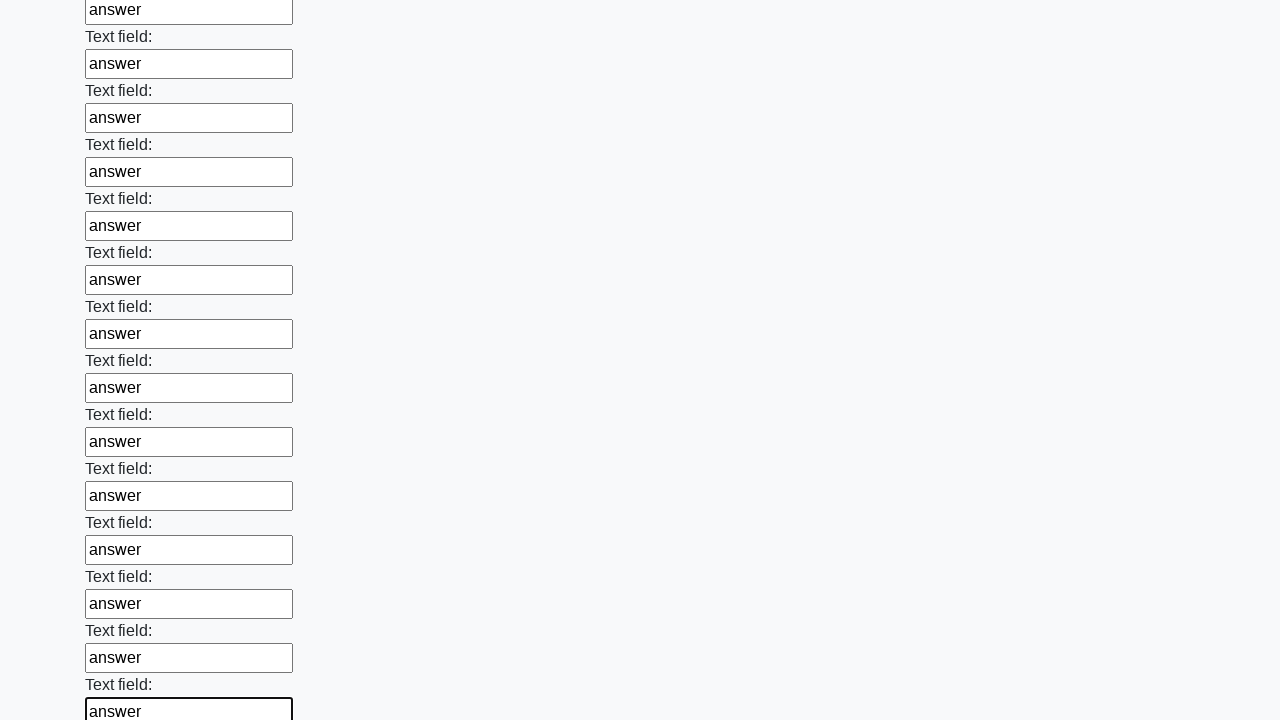

Filled an input field with 'answer' on input >> nth=46
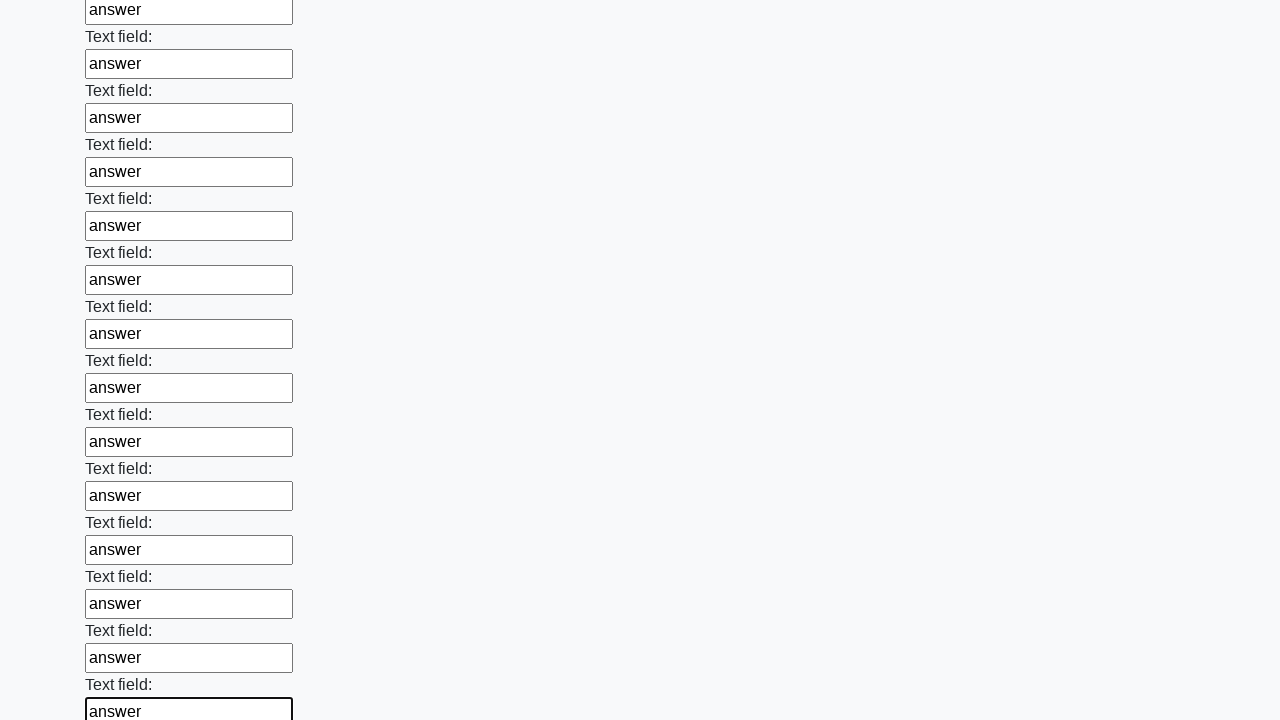

Filled an input field with 'answer' on input >> nth=47
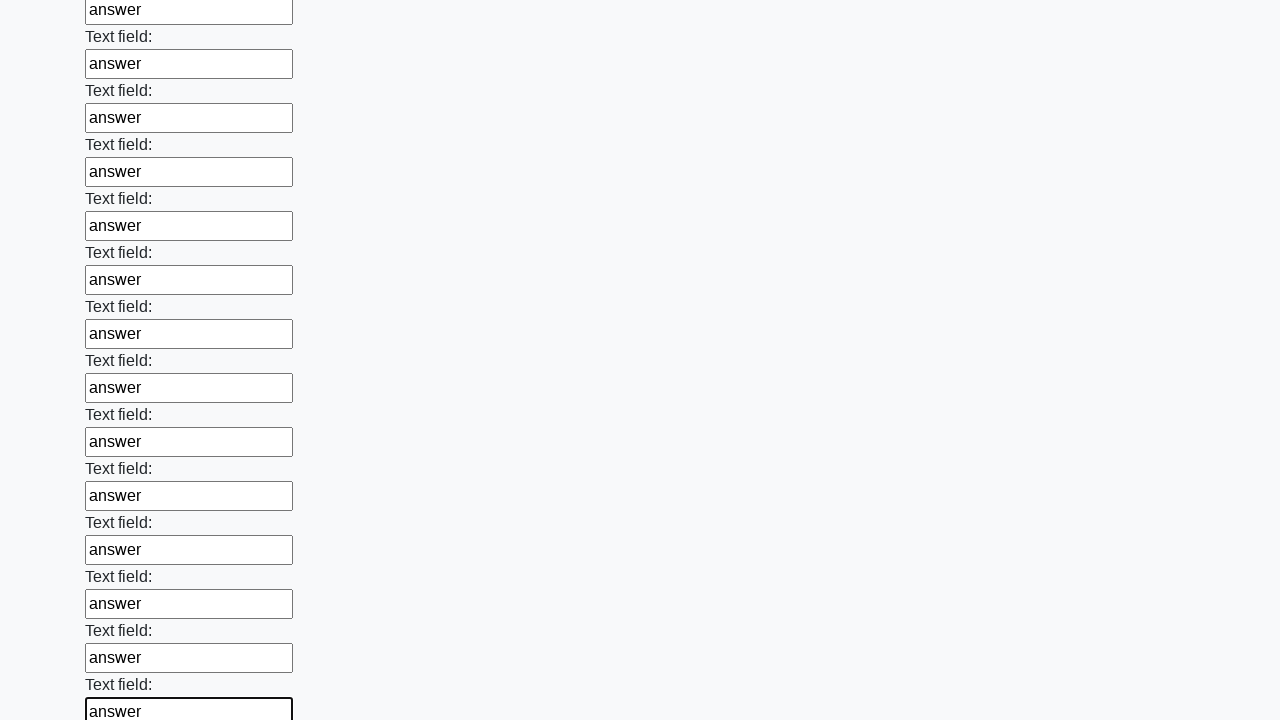

Filled an input field with 'answer' on input >> nth=48
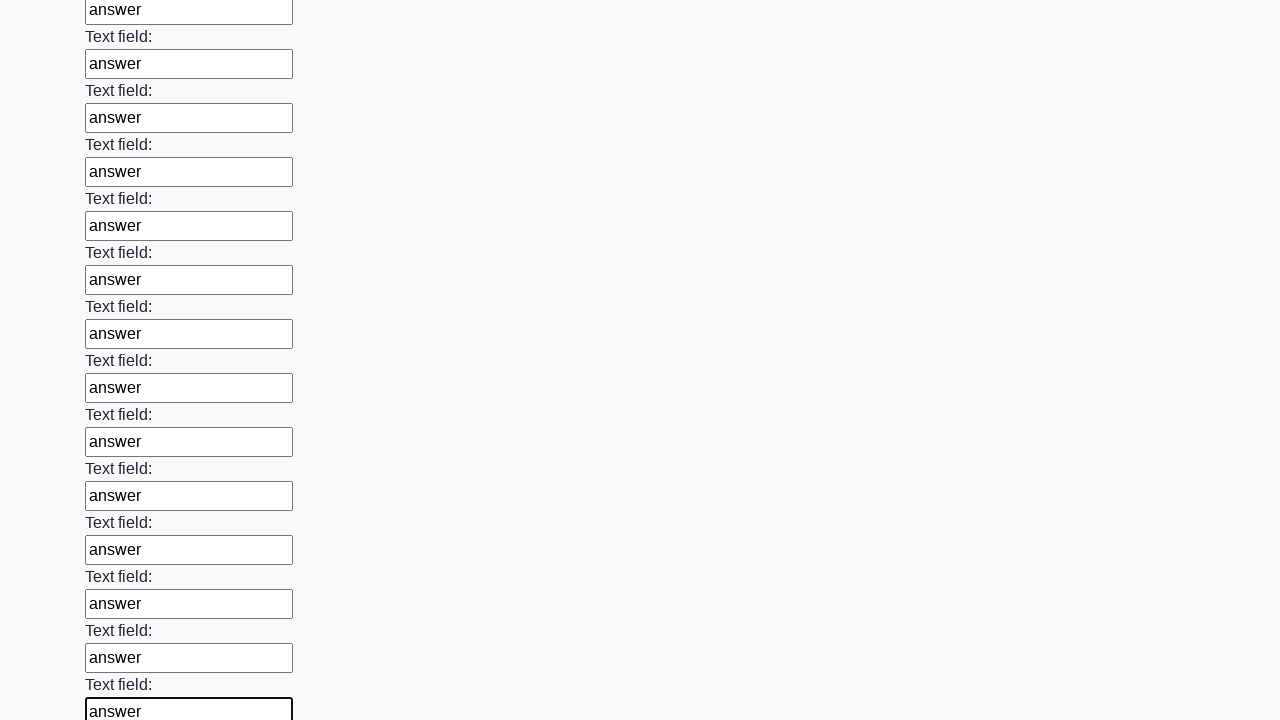

Filled an input field with 'answer' on input >> nth=49
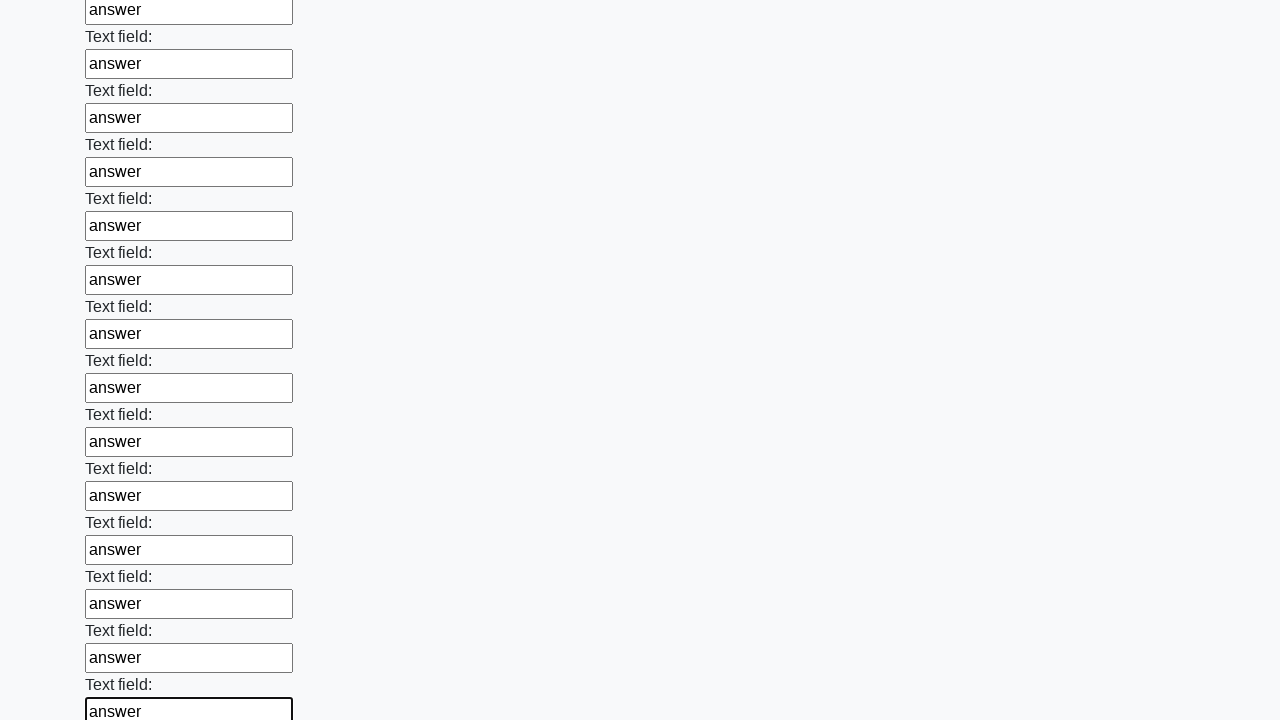

Filled an input field with 'answer' on input >> nth=50
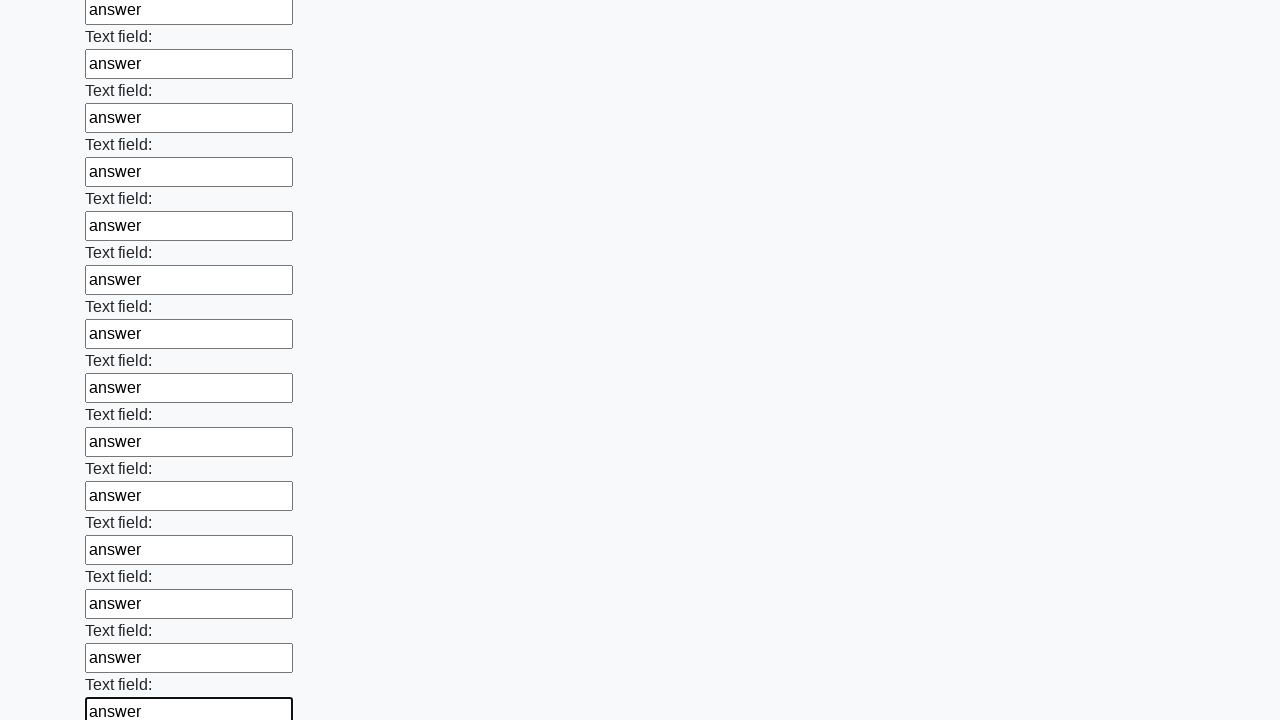

Filled an input field with 'answer' on input >> nth=51
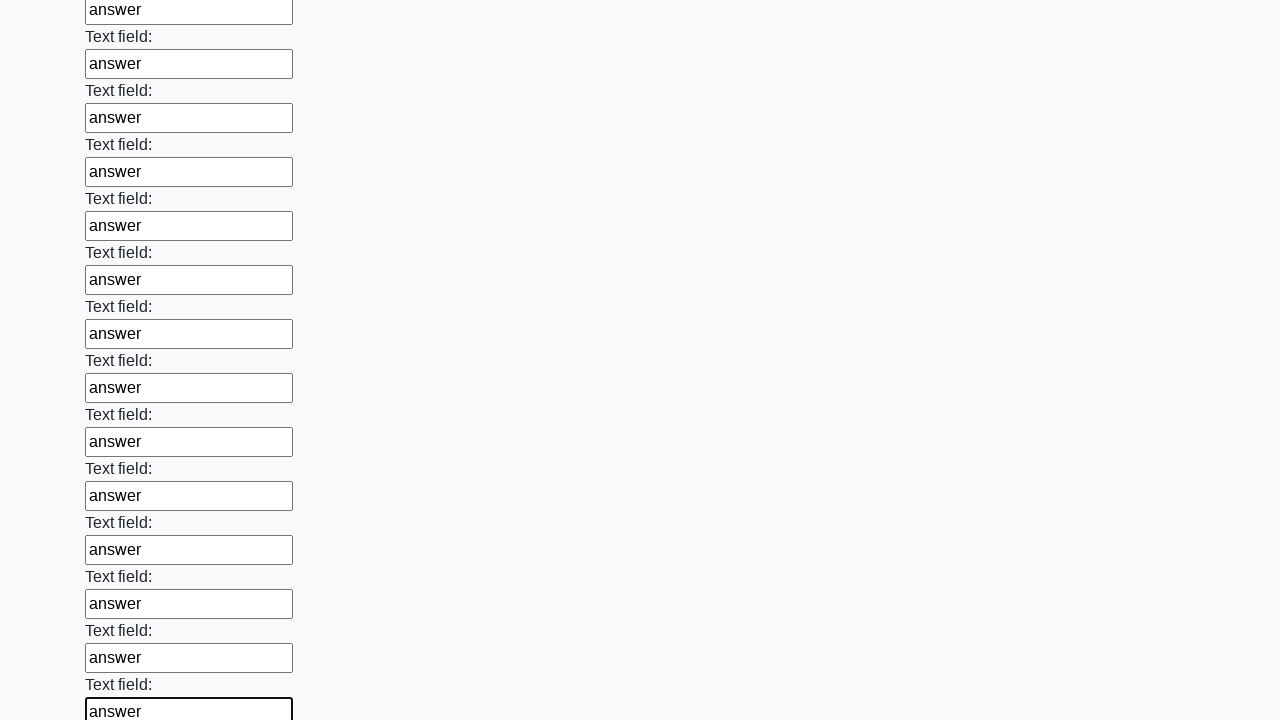

Filled an input field with 'answer' on input >> nth=52
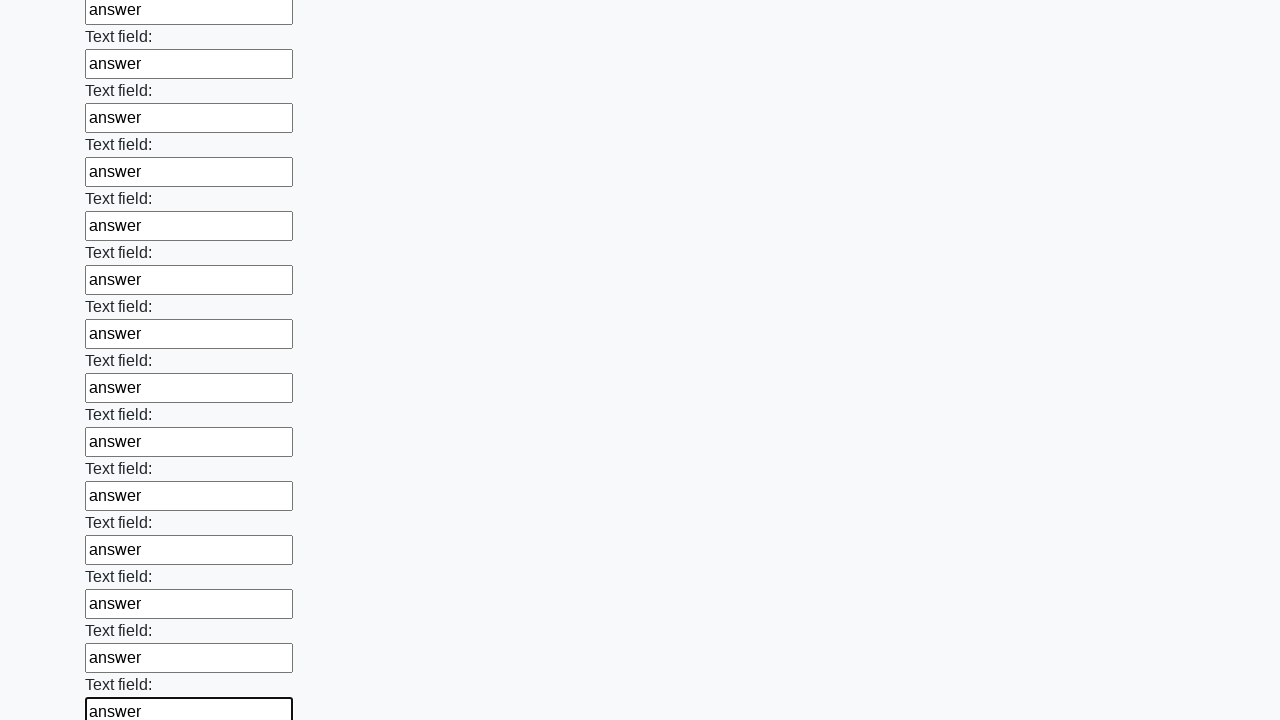

Filled an input field with 'answer' on input >> nth=53
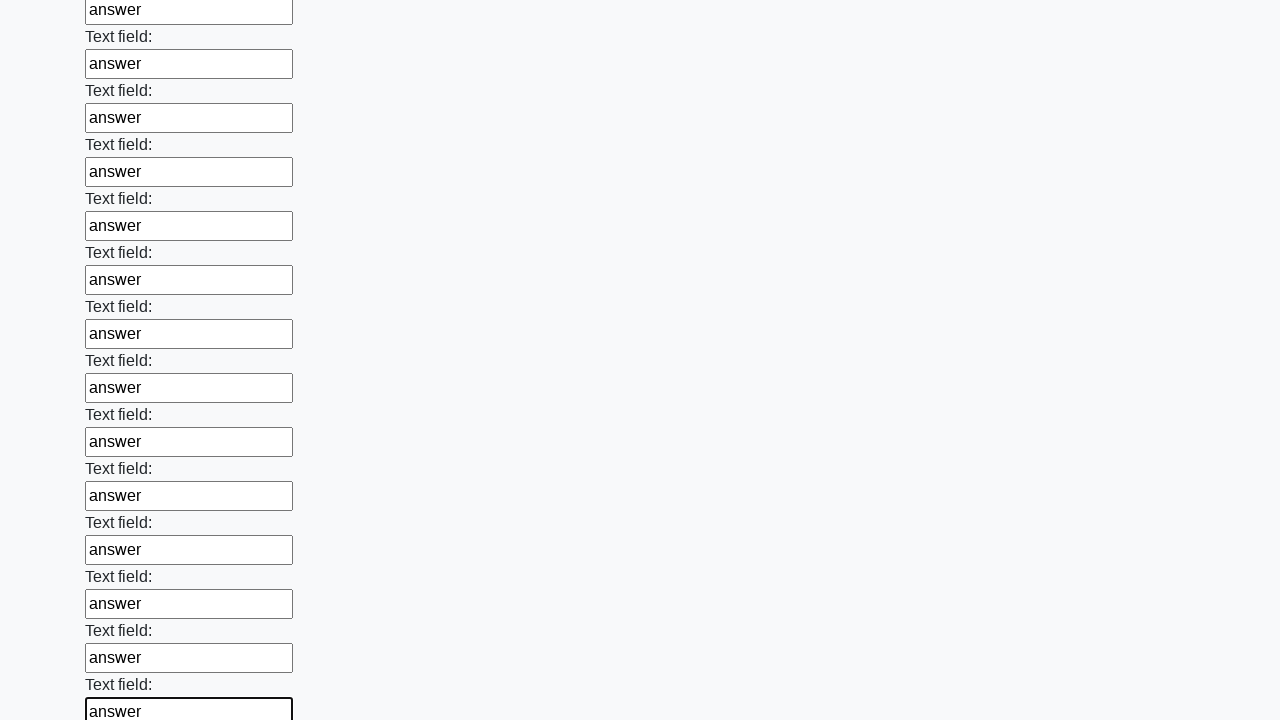

Filled an input field with 'answer' on input >> nth=54
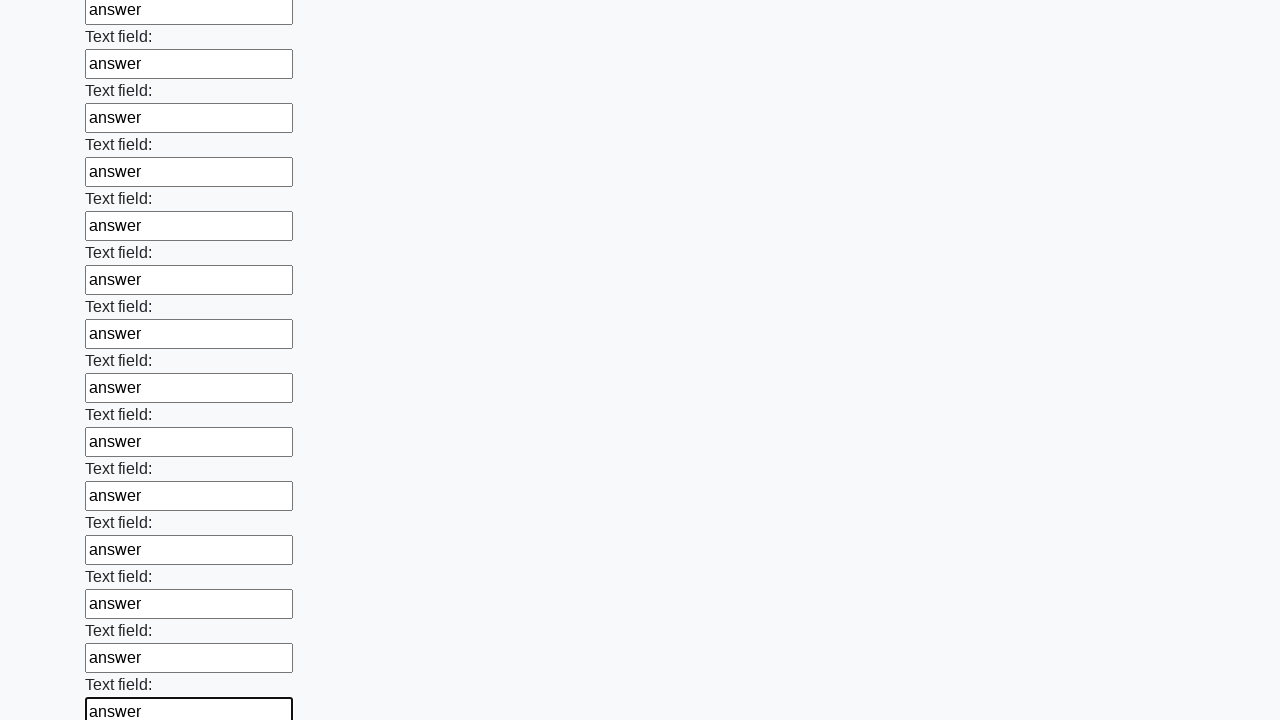

Filled an input field with 'answer' on input >> nth=55
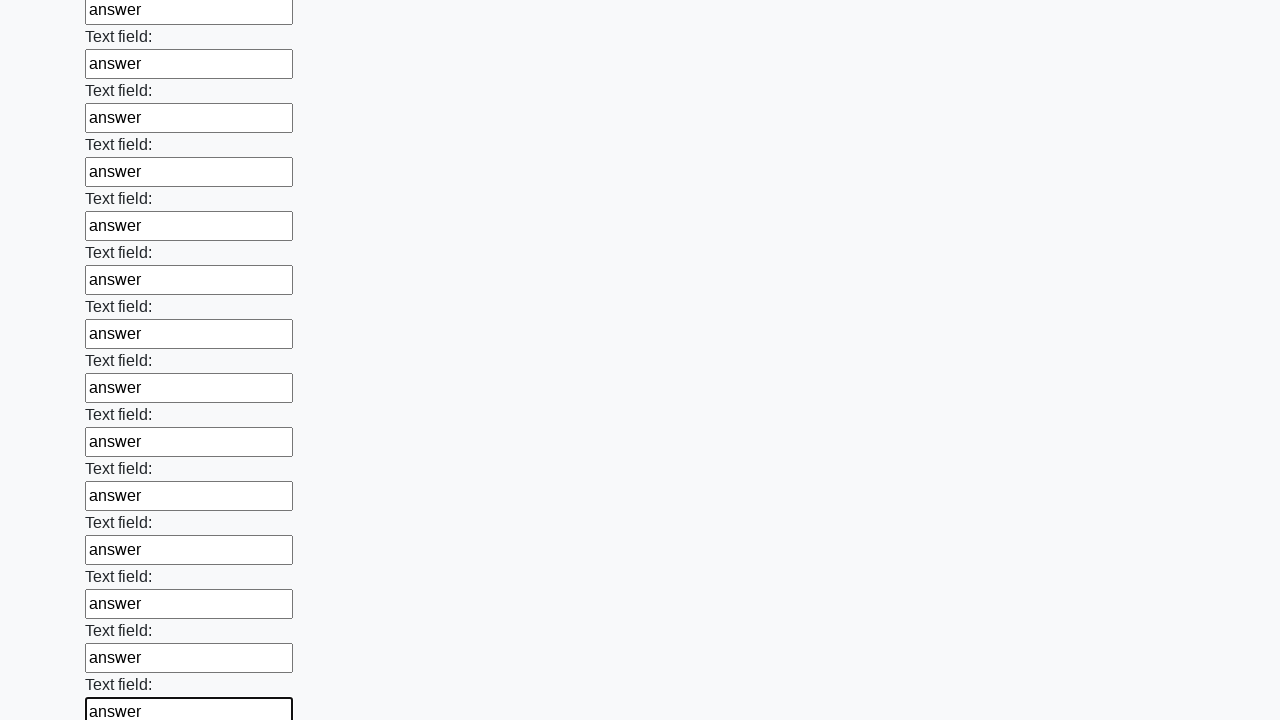

Filled an input field with 'answer' on input >> nth=56
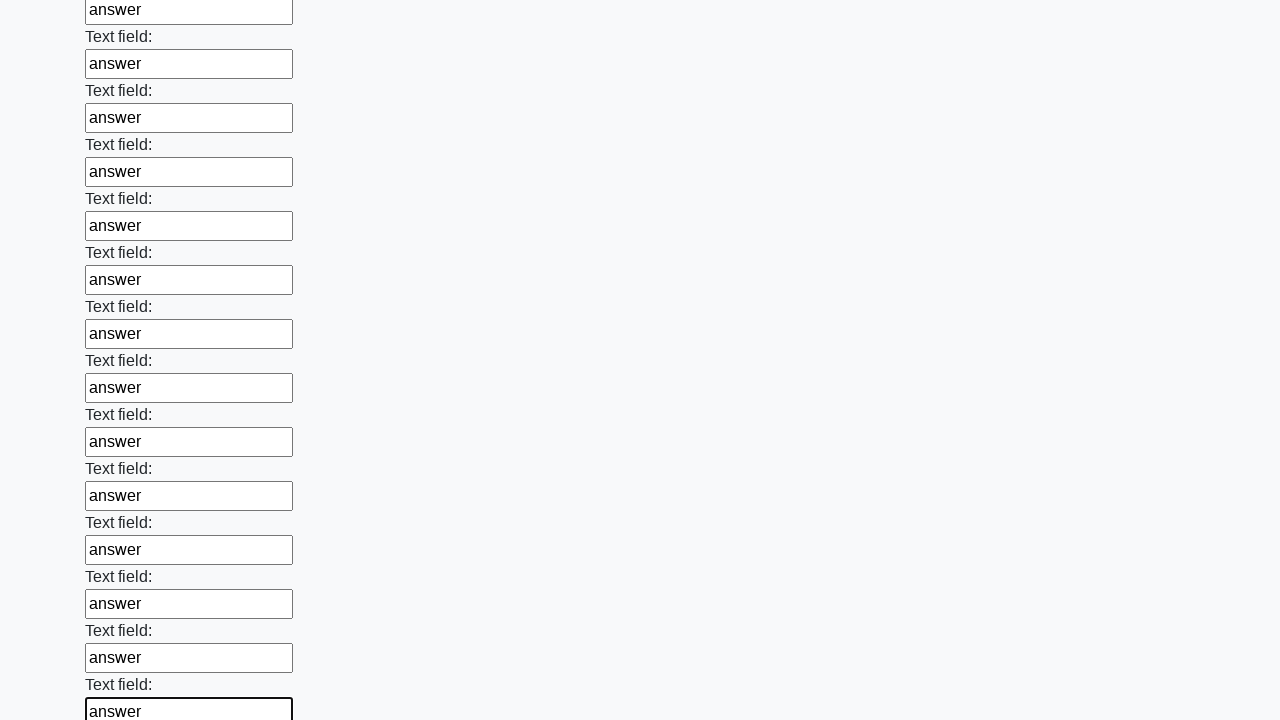

Filled an input field with 'answer' on input >> nth=57
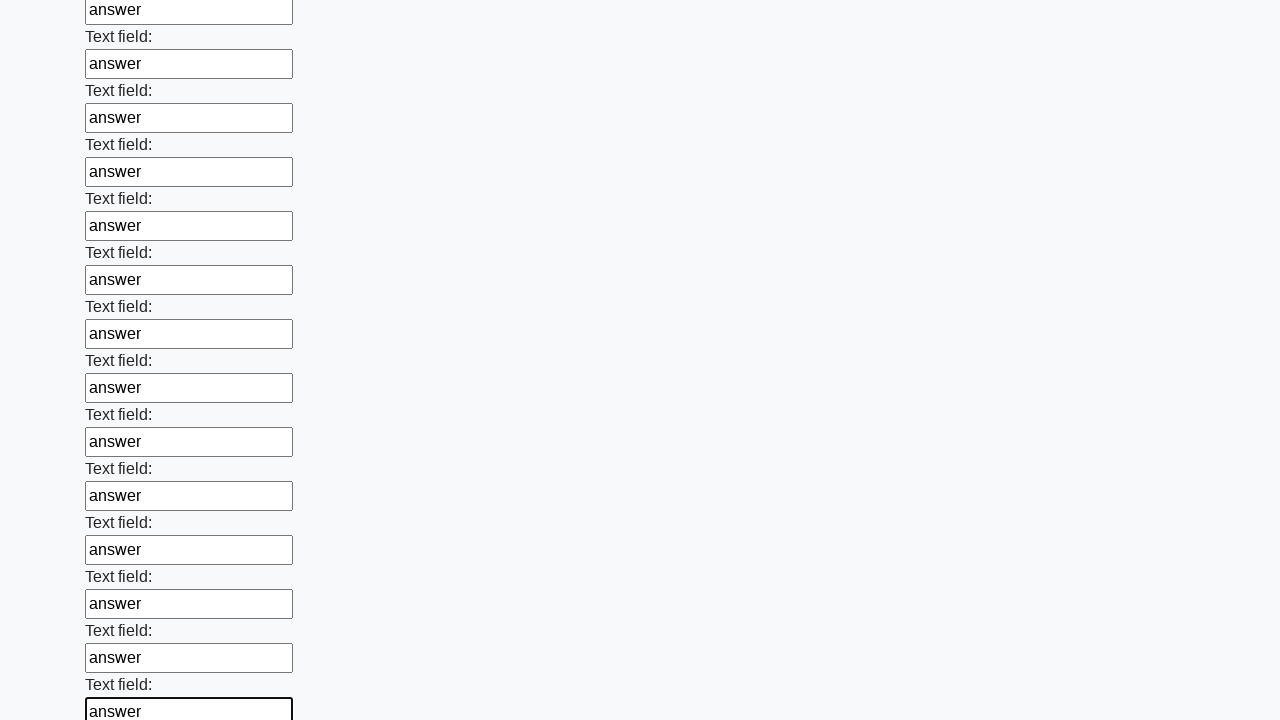

Filled an input field with 'answer' on input >> nth=58
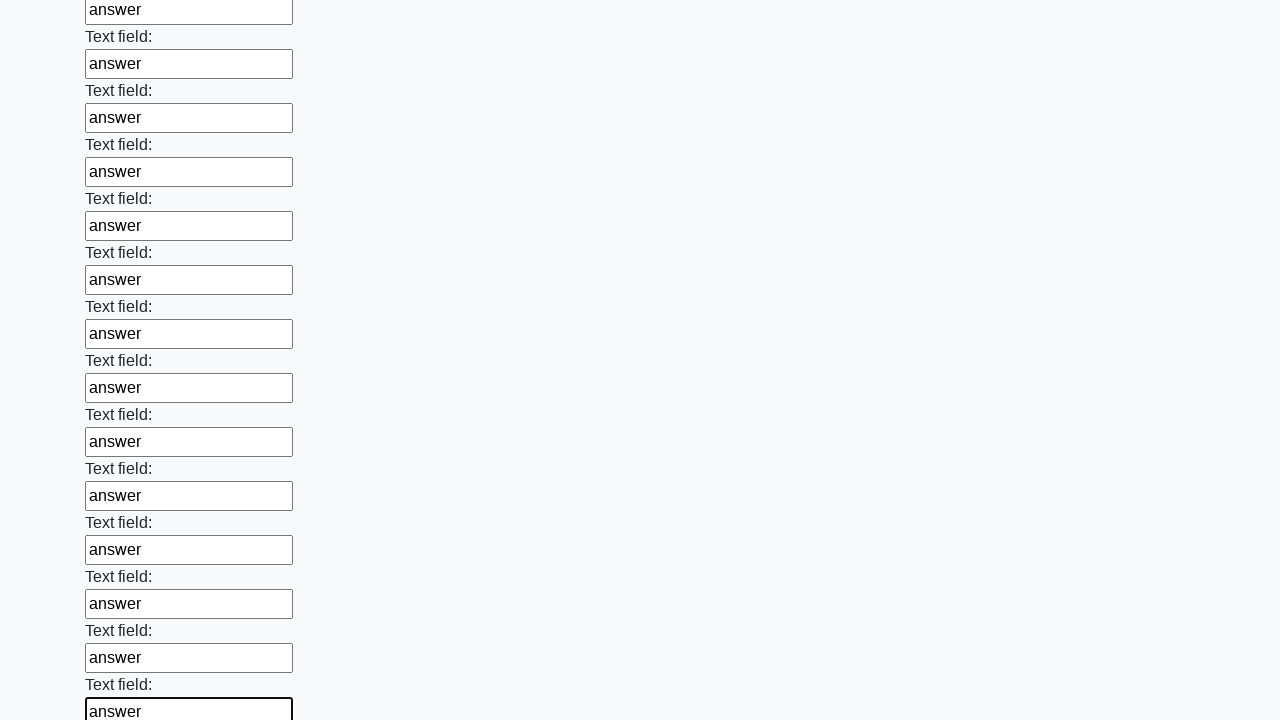

Filled an input field with 'answer' on input >> nth=59
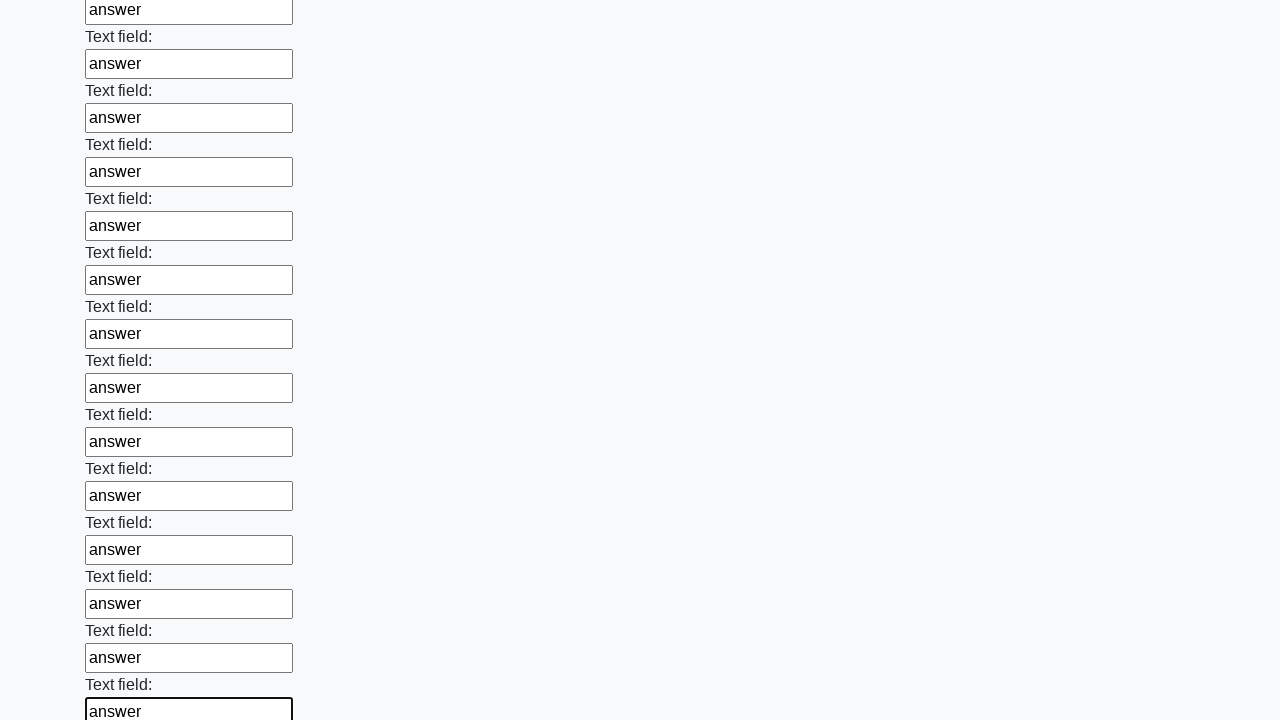

Filled an input field with 'answer' on input >> nth=60
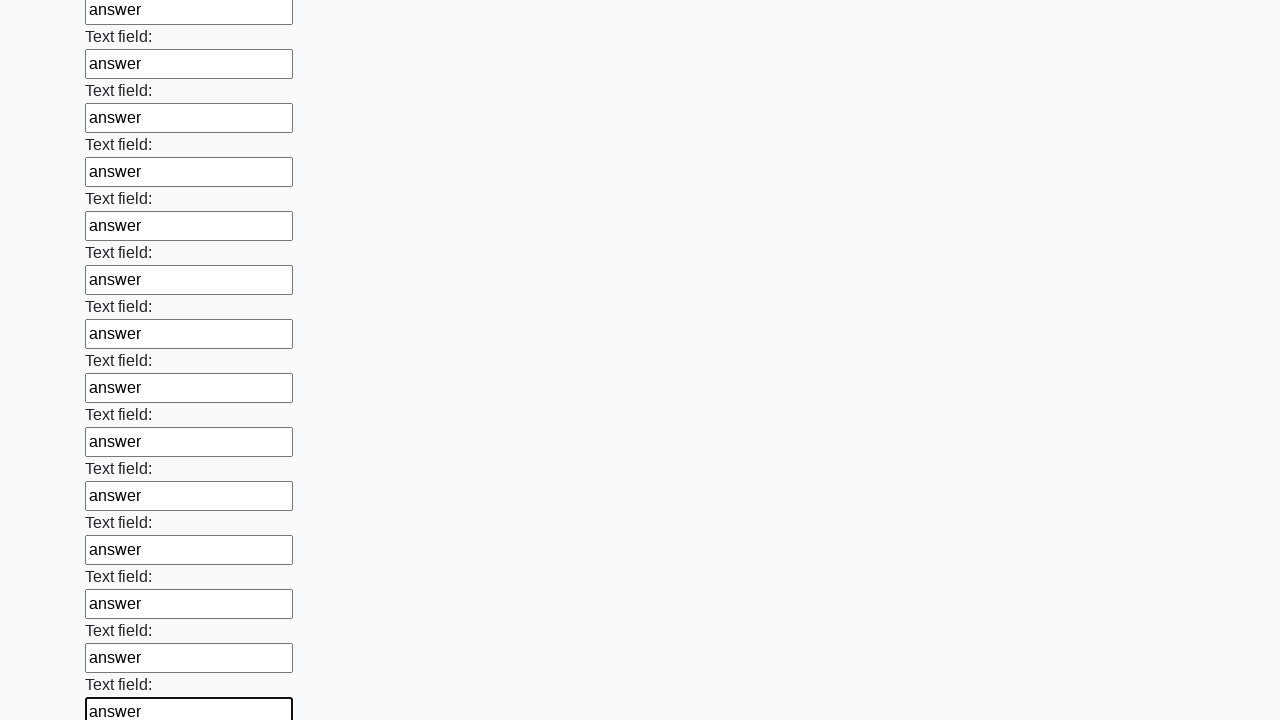

Filled an input field with 'answer' on input >> nth=61
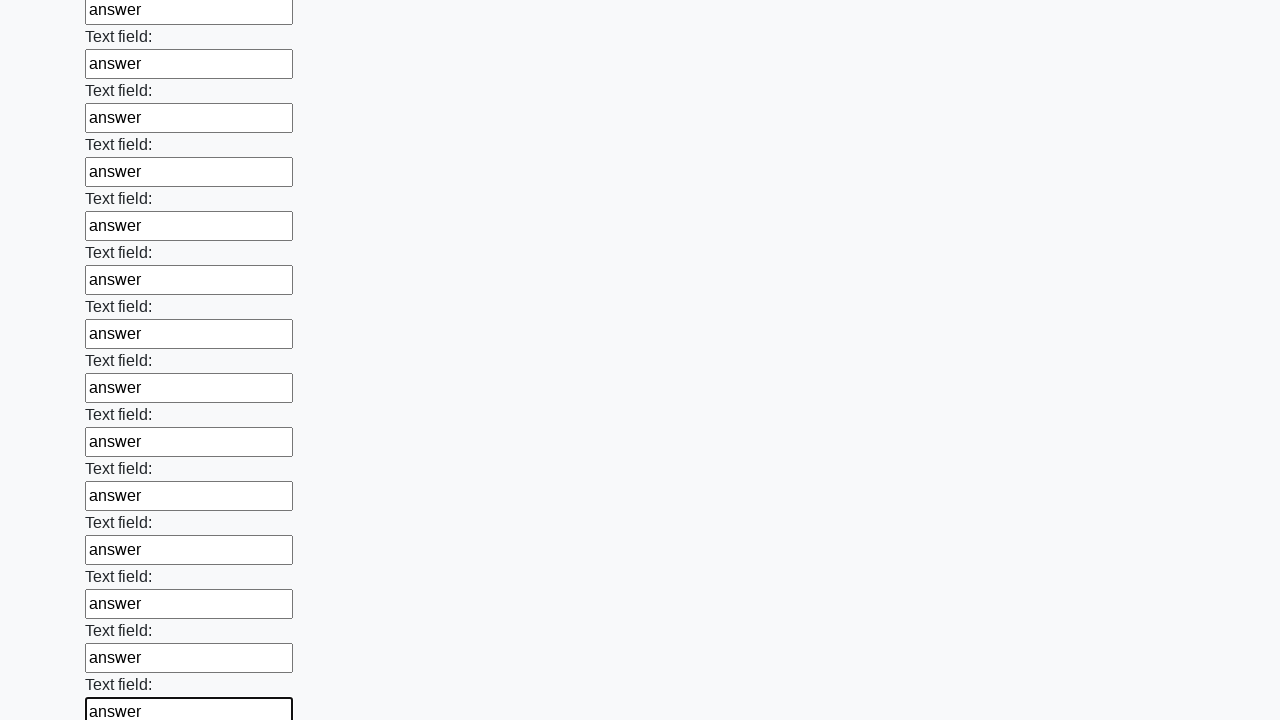

Filled an input field with 'answer' on input >> nth=62
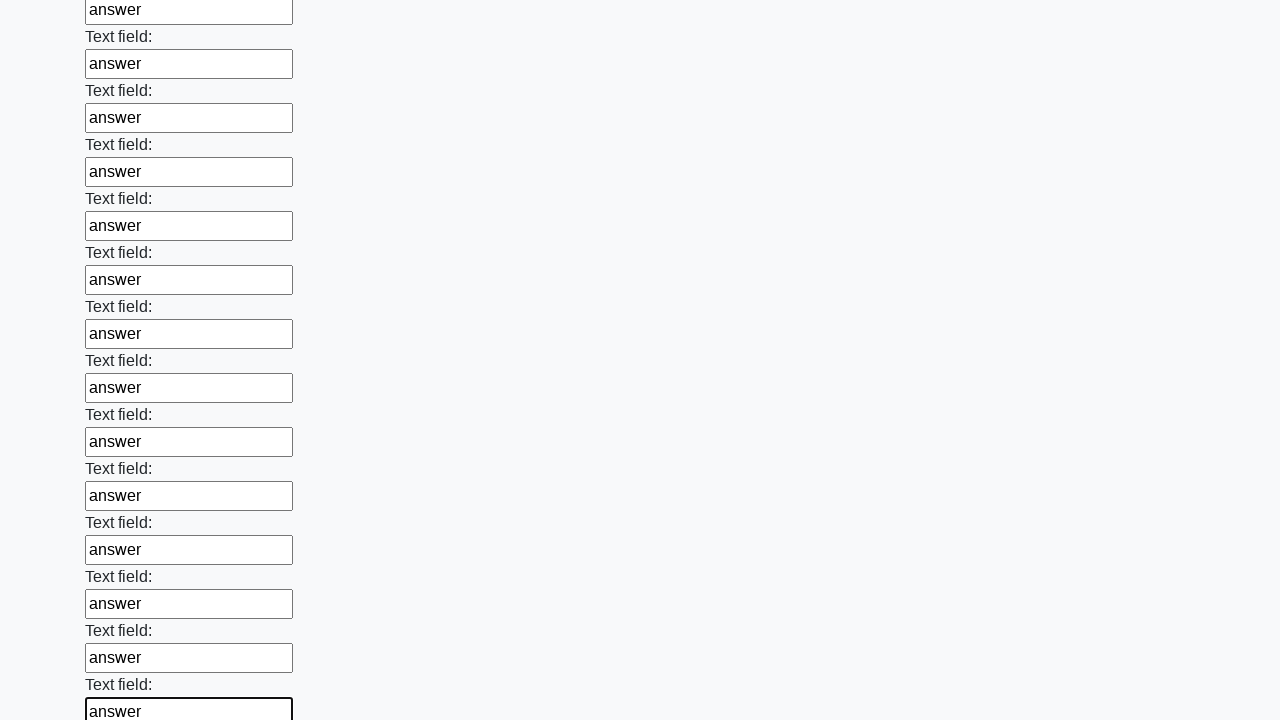

Filled an input field with 'answer' on input >> nth=63
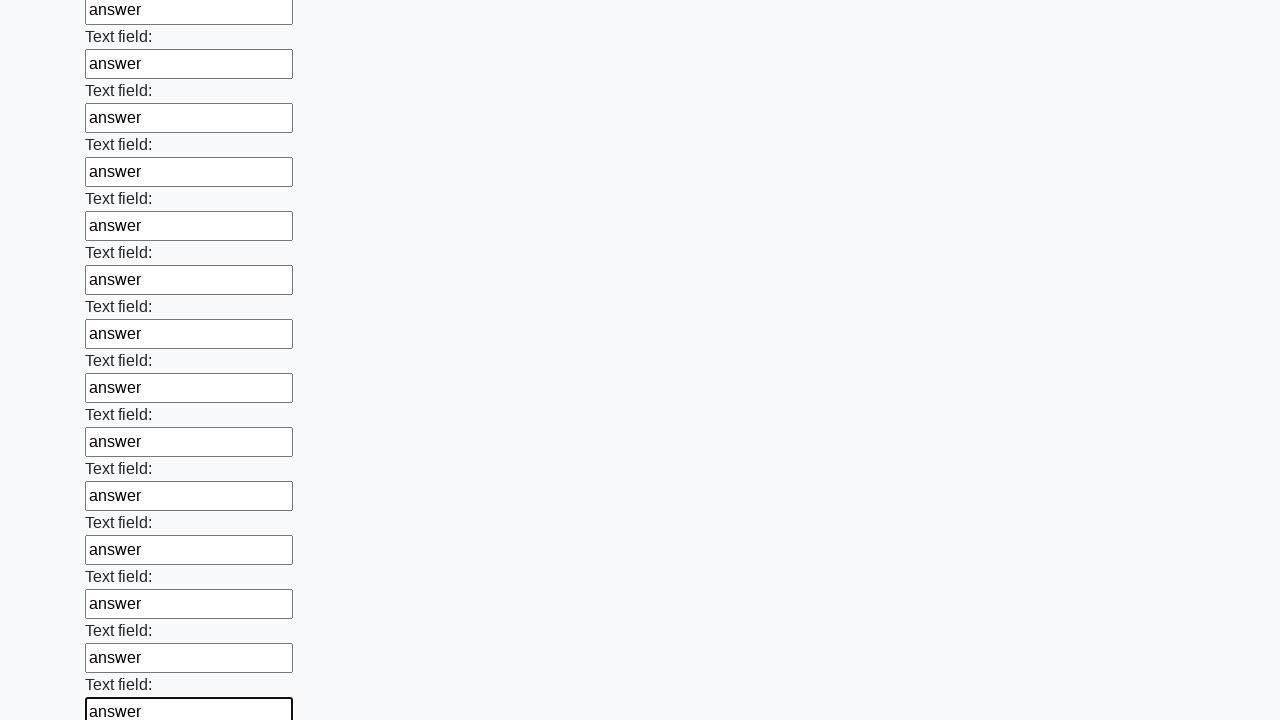

Filled an input field with 'answer' on input >> nth=64
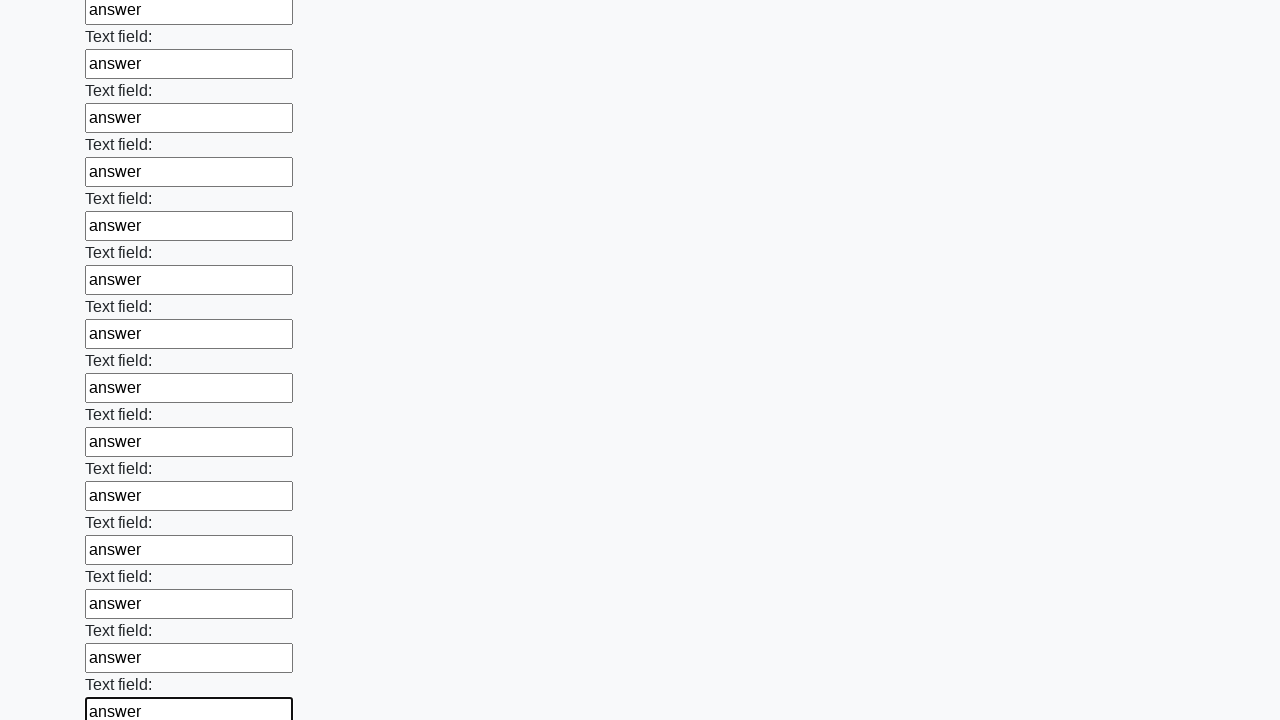

Filled an input field with 'answer' on input >> nth=65
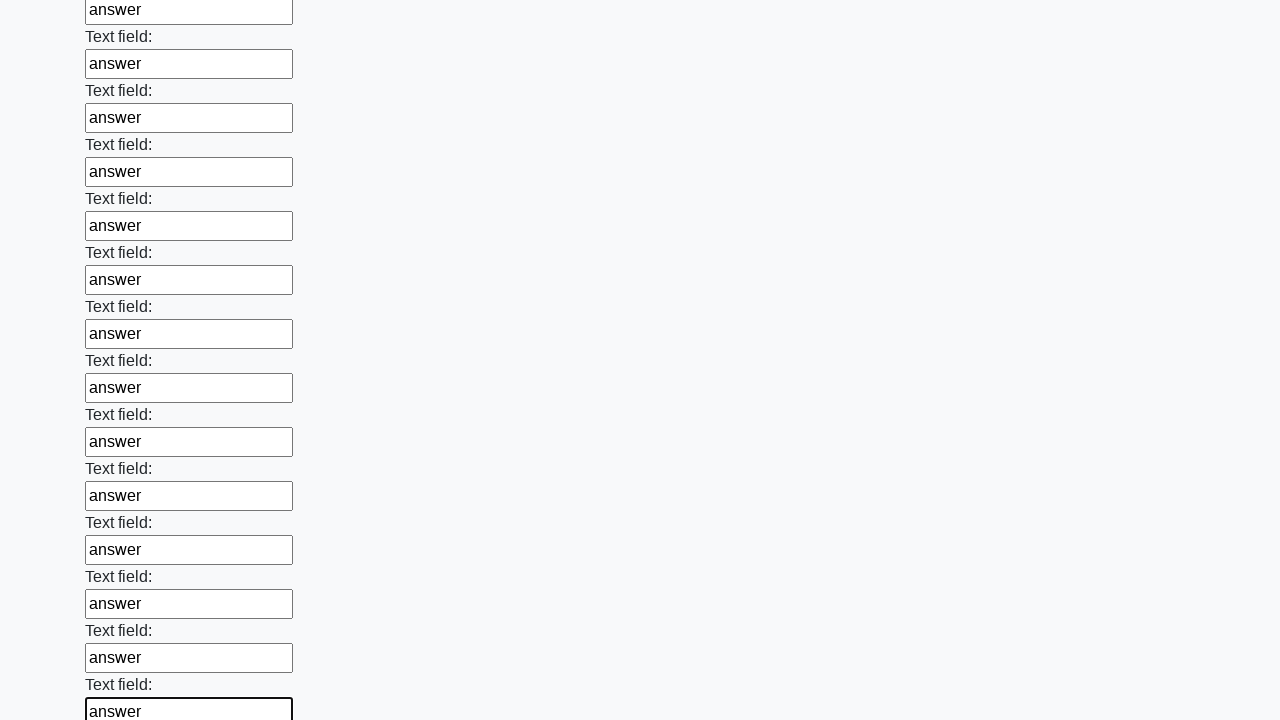

Filled an input field with 'answer' on input >> nth=66
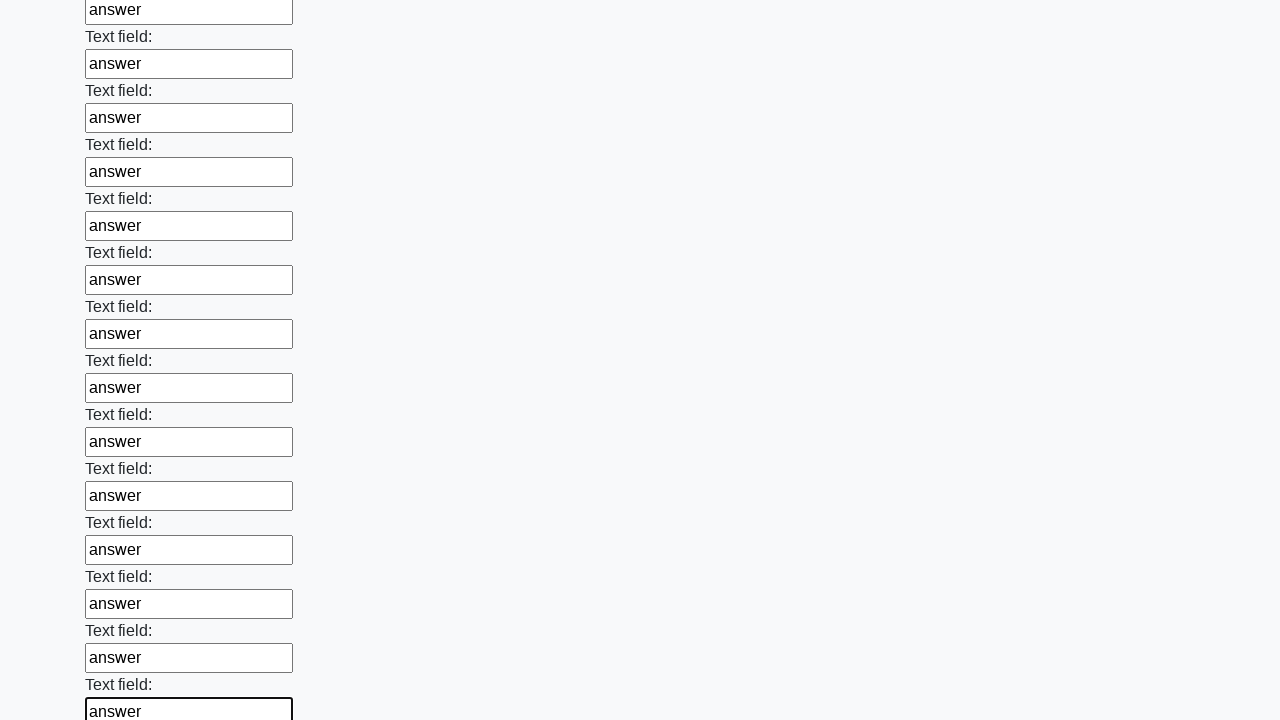

Filled an input field with 'answer' on input >> nth=67
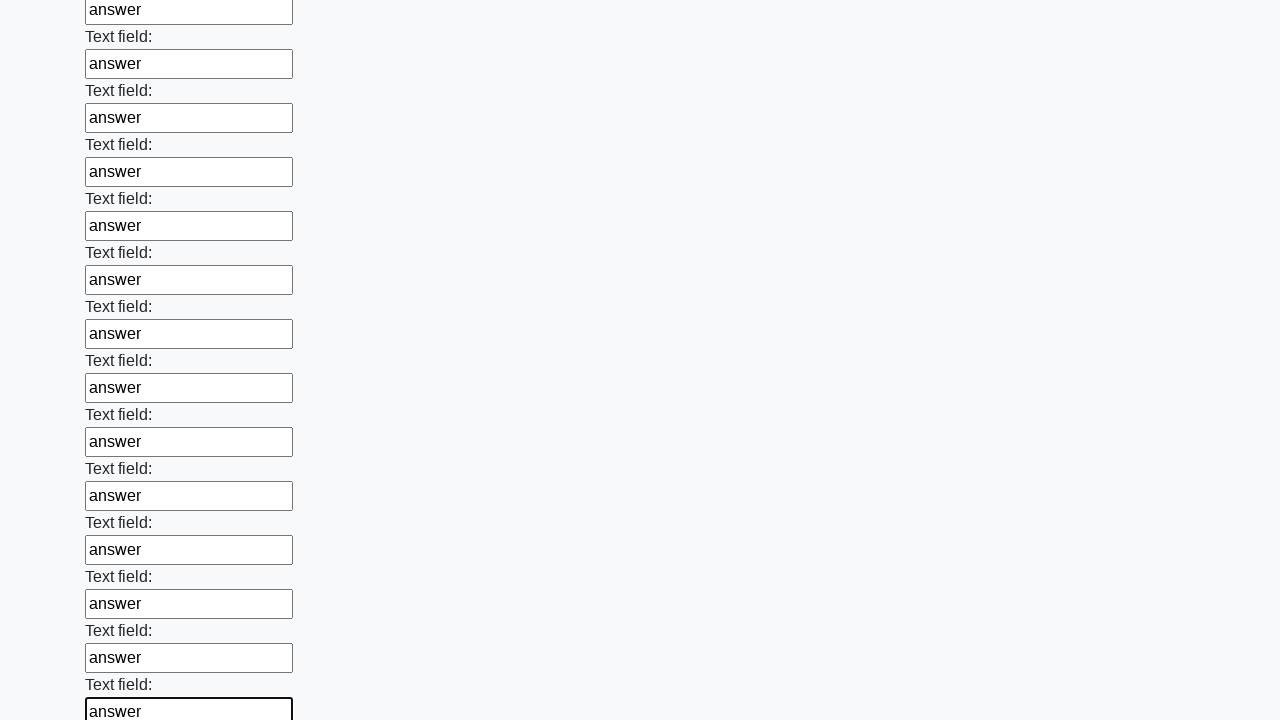

Filled an input field with 'answer' on input >> nth=68
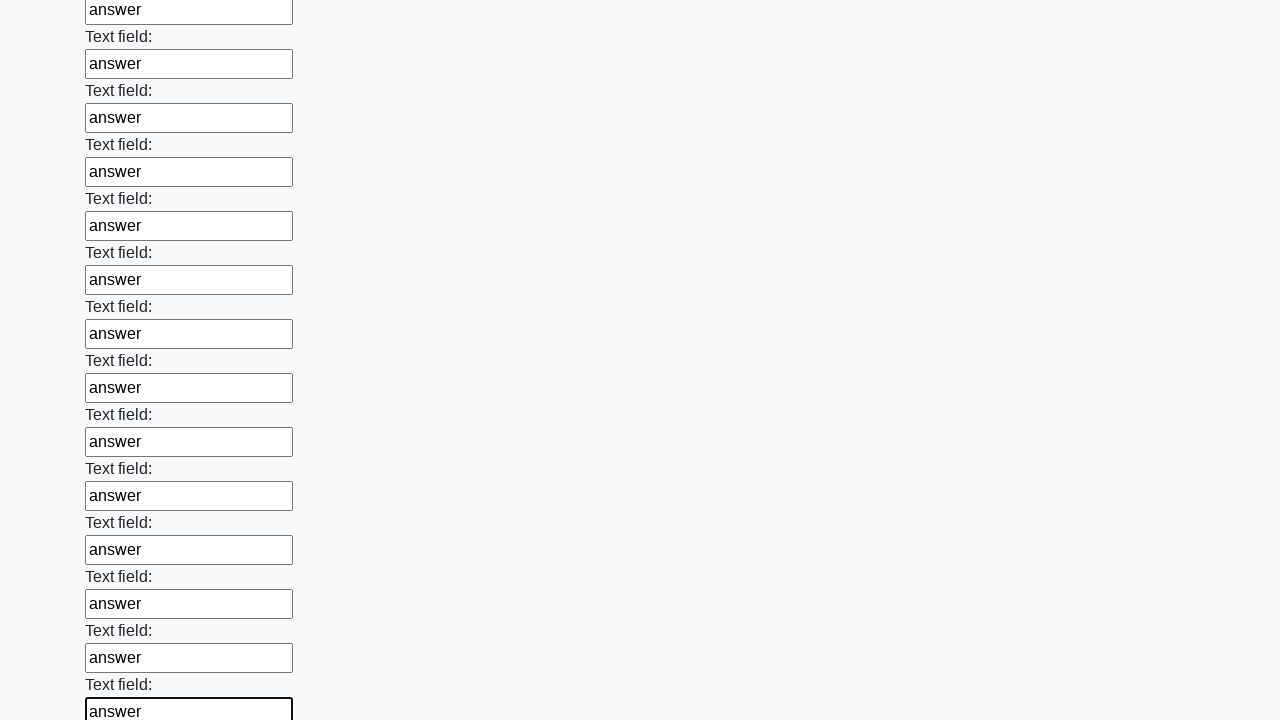

Filled an input field with 'answer' on input >> nth=69
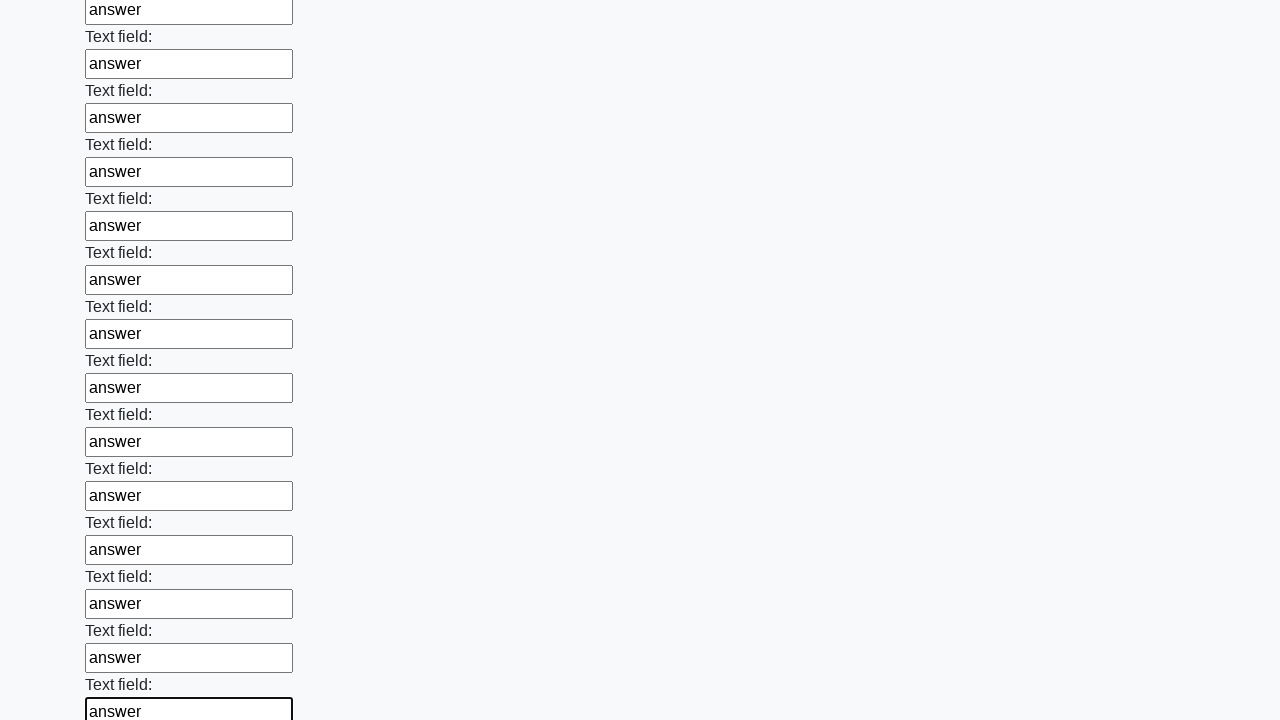

Filled an input field with 'answer' on input >> nth=70
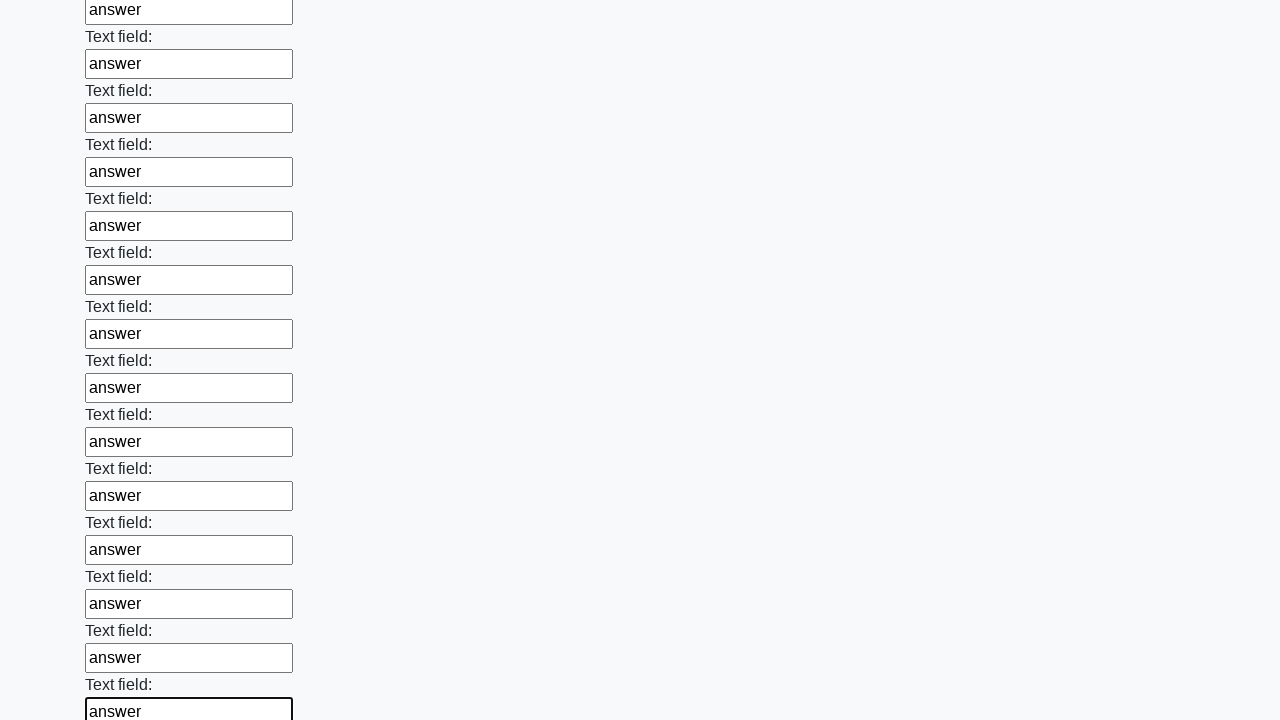

Filled an input field with 'answer' on input >> nth=71
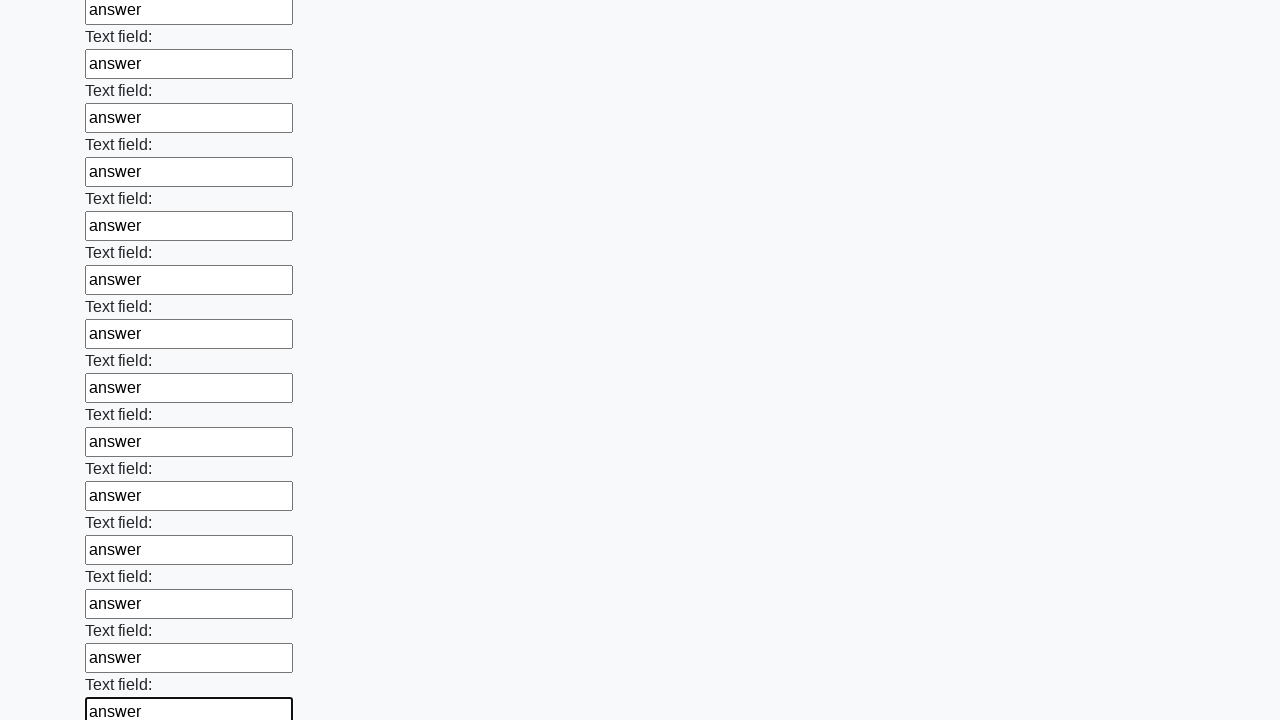

Filled an input field with 'answer' on input >> nth=72
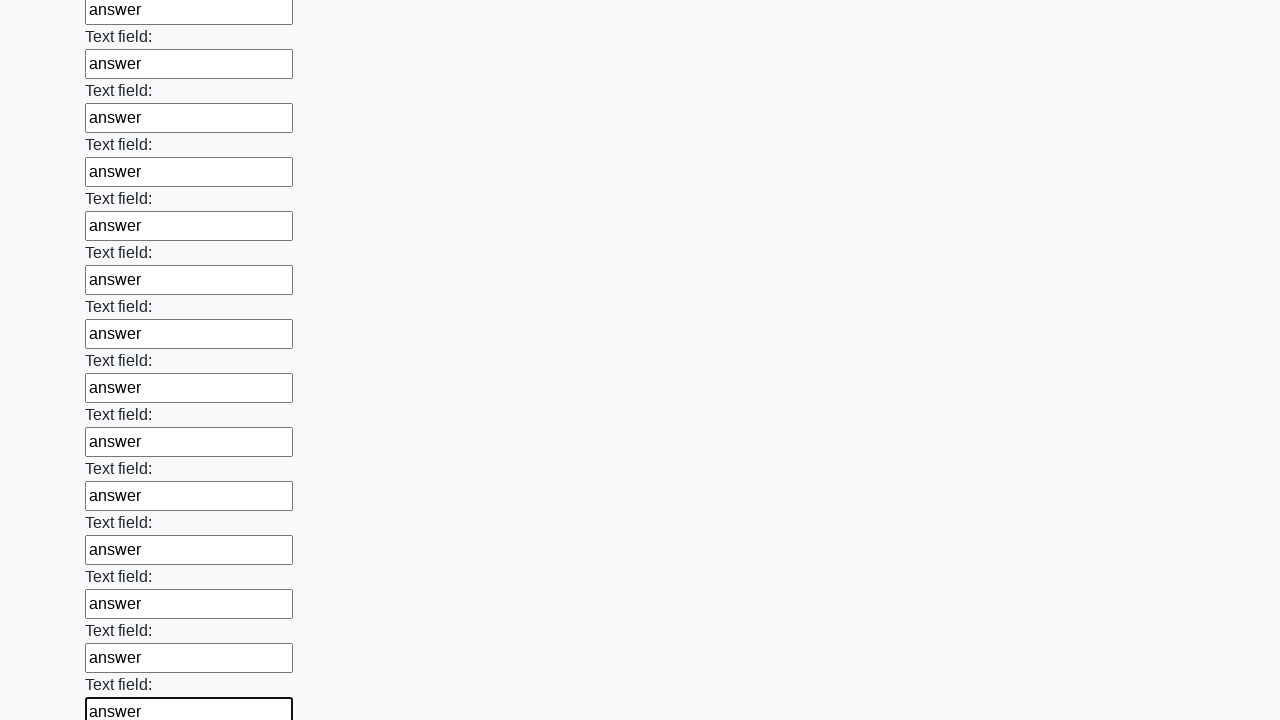

Filled an input field with 'answer' on input >> nth=73
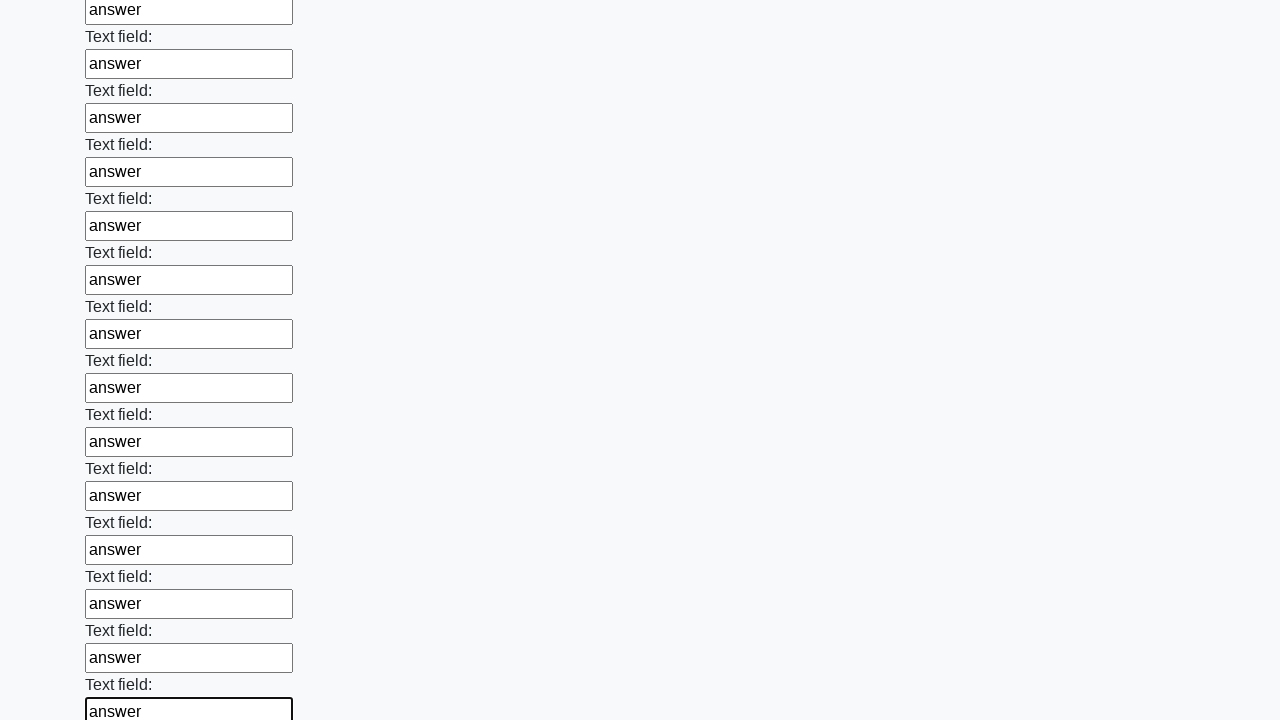

Filled an input field with 'answer' on input >> nth=74
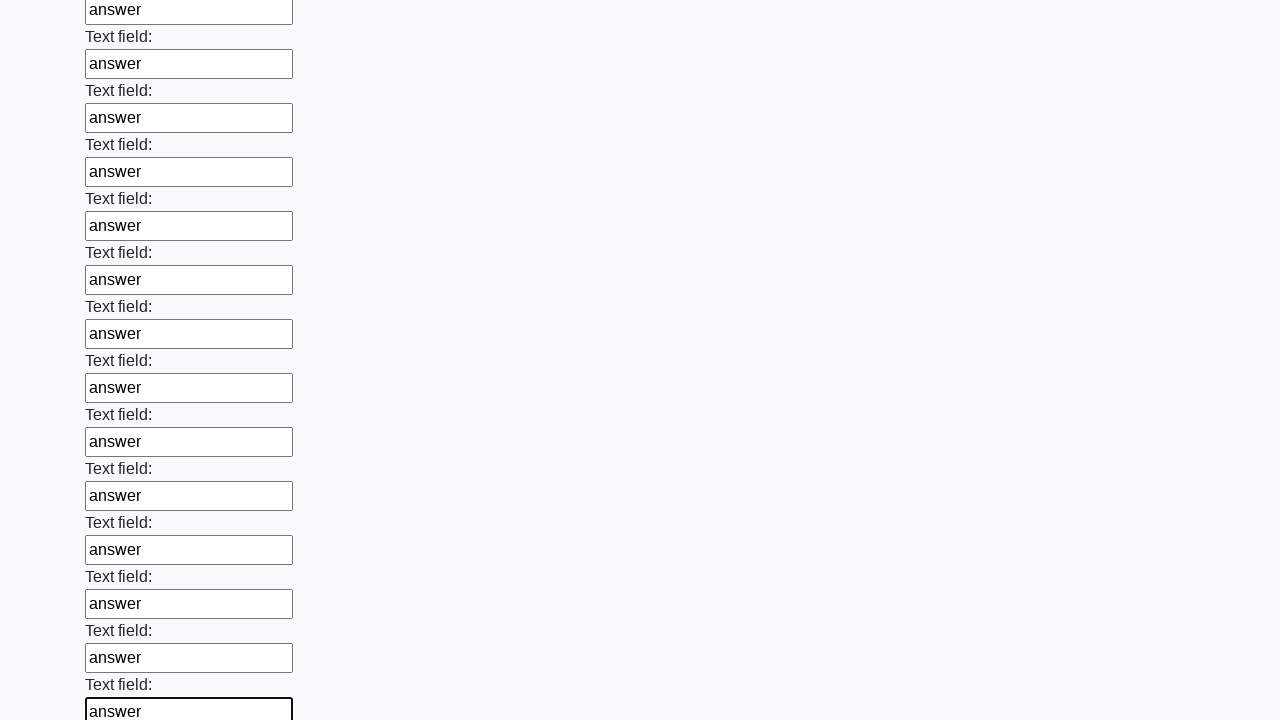

Filled an input field with 'answer' on input >> nth=75
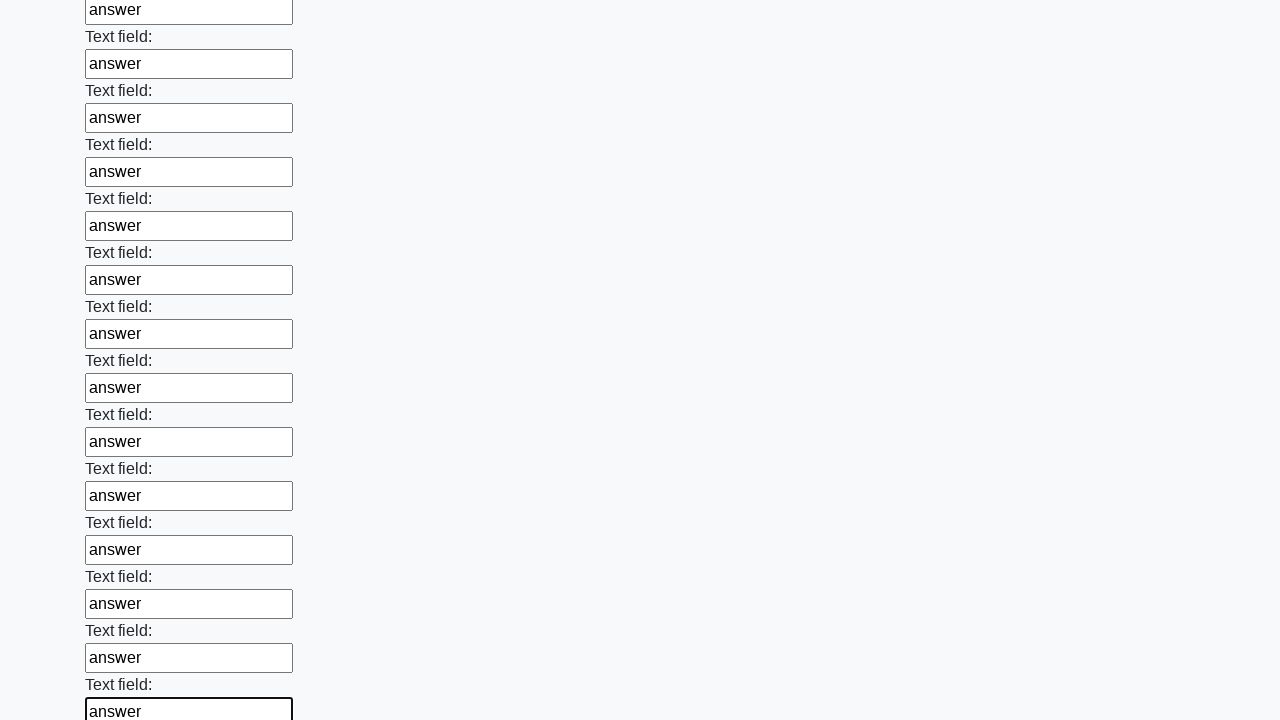

Filled an input field with 'answer' on input >> nth=76
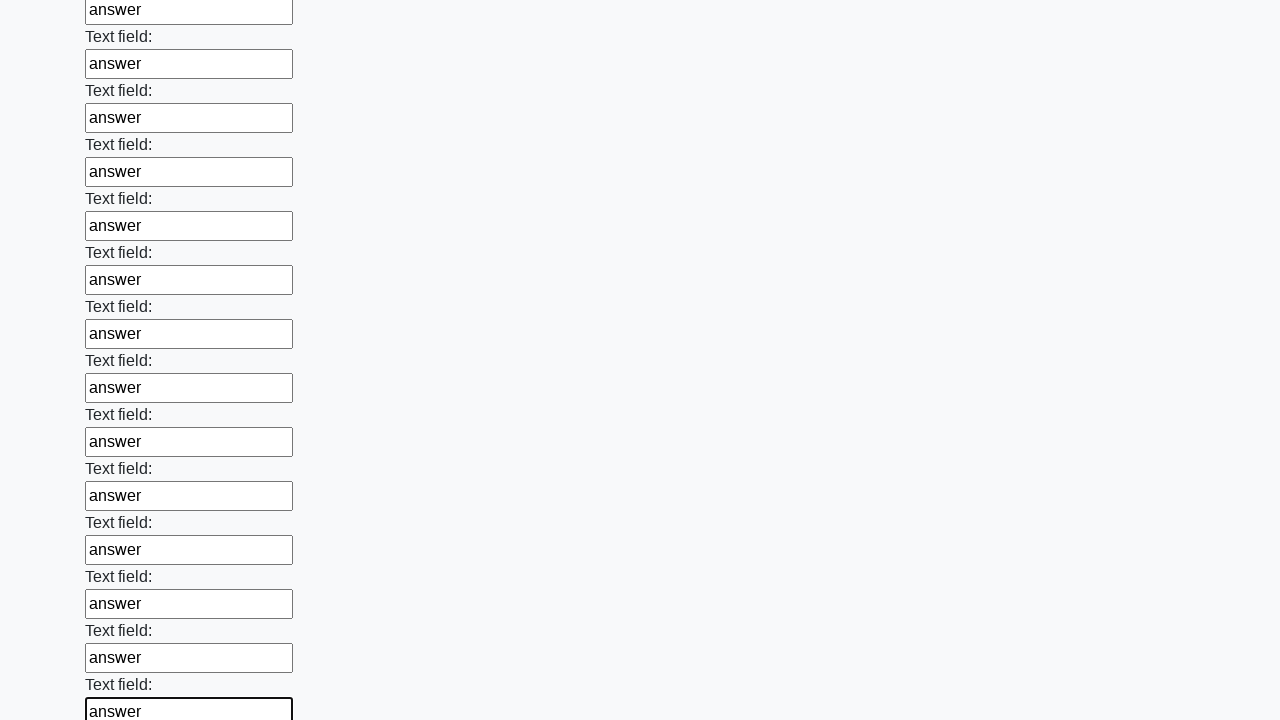

Filled an input field with 'answer' on input >> nth=77
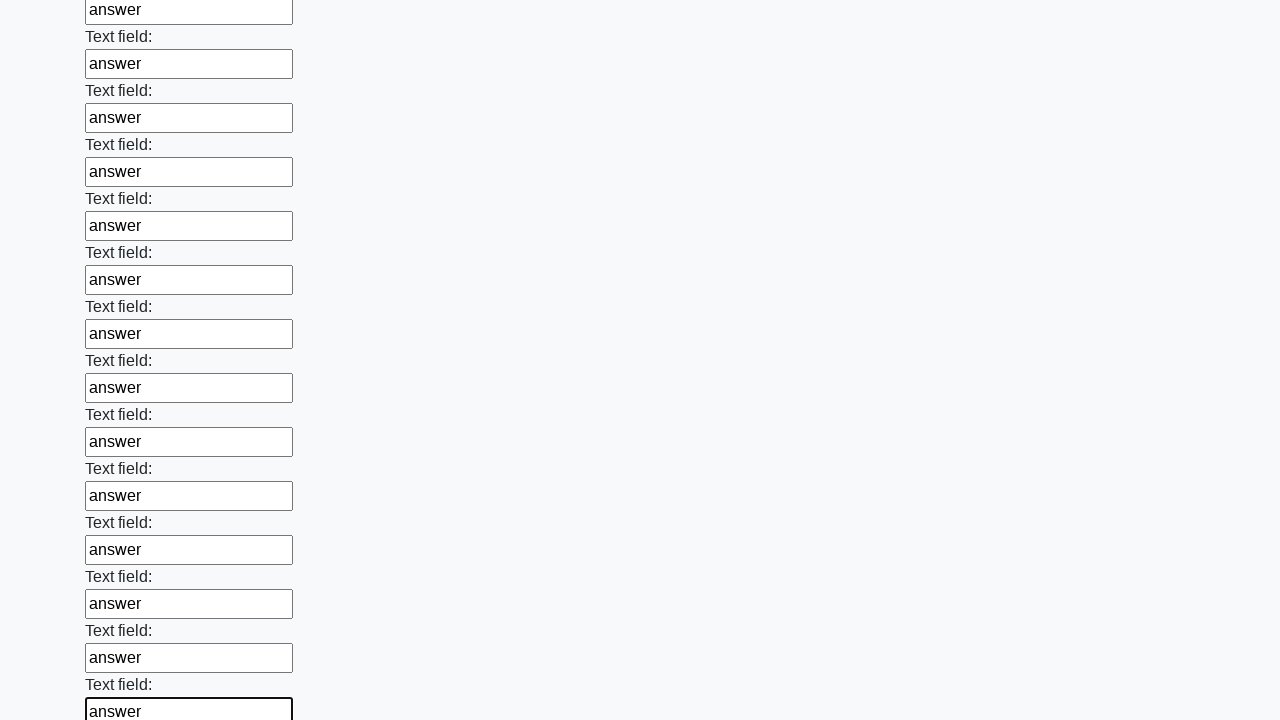

Filled an input field with 'answer' on input >> nth=78
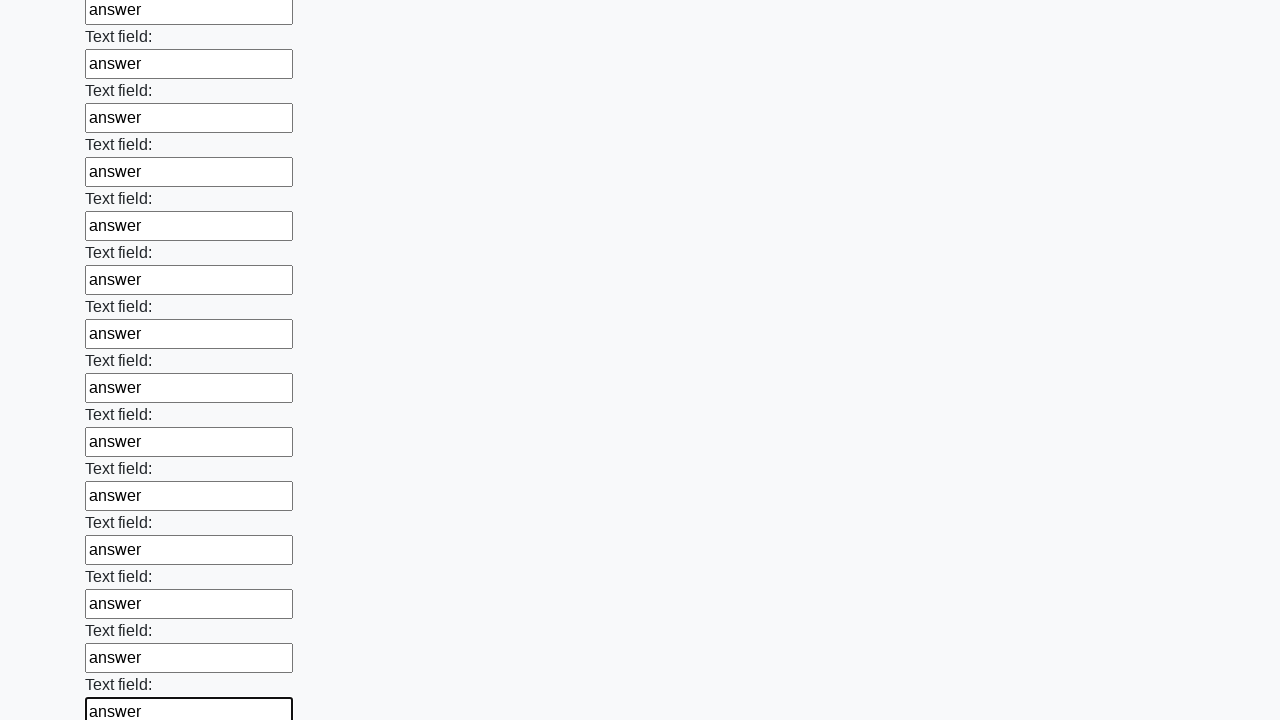

Filled an input field with 'answer' on input >> nth=79
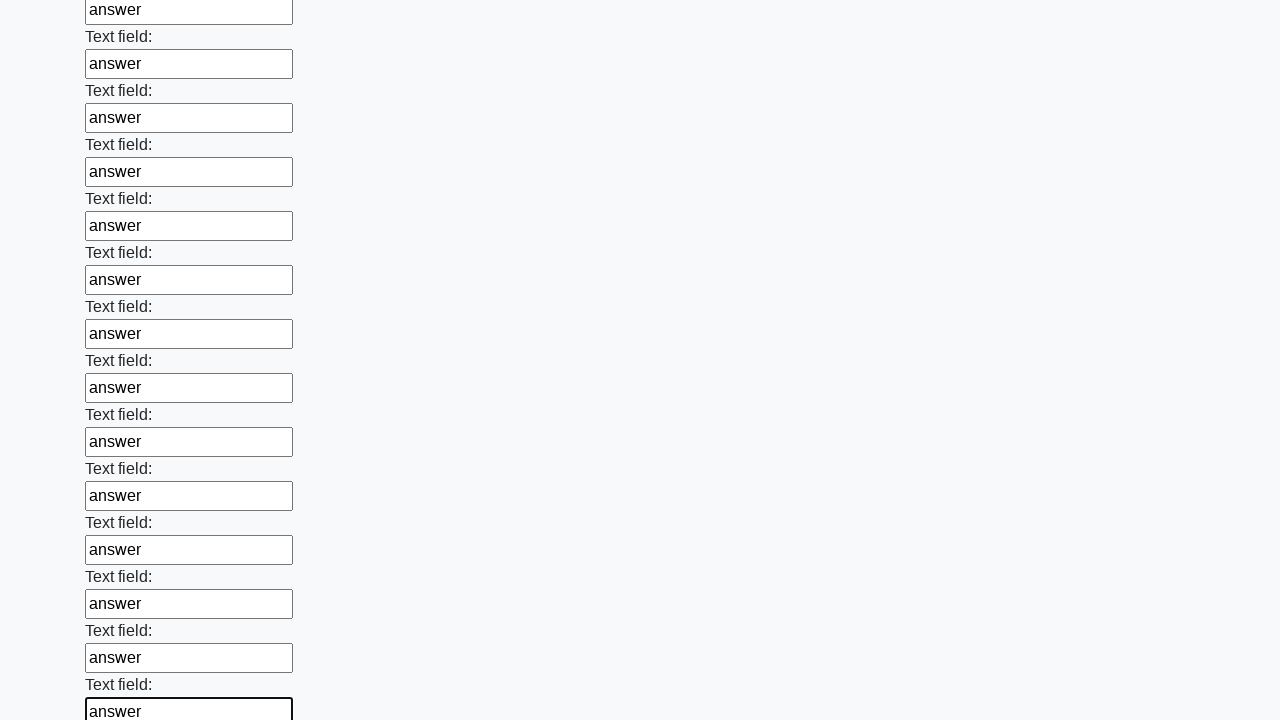

Filled an input field with 'answer' on input >> nth=80
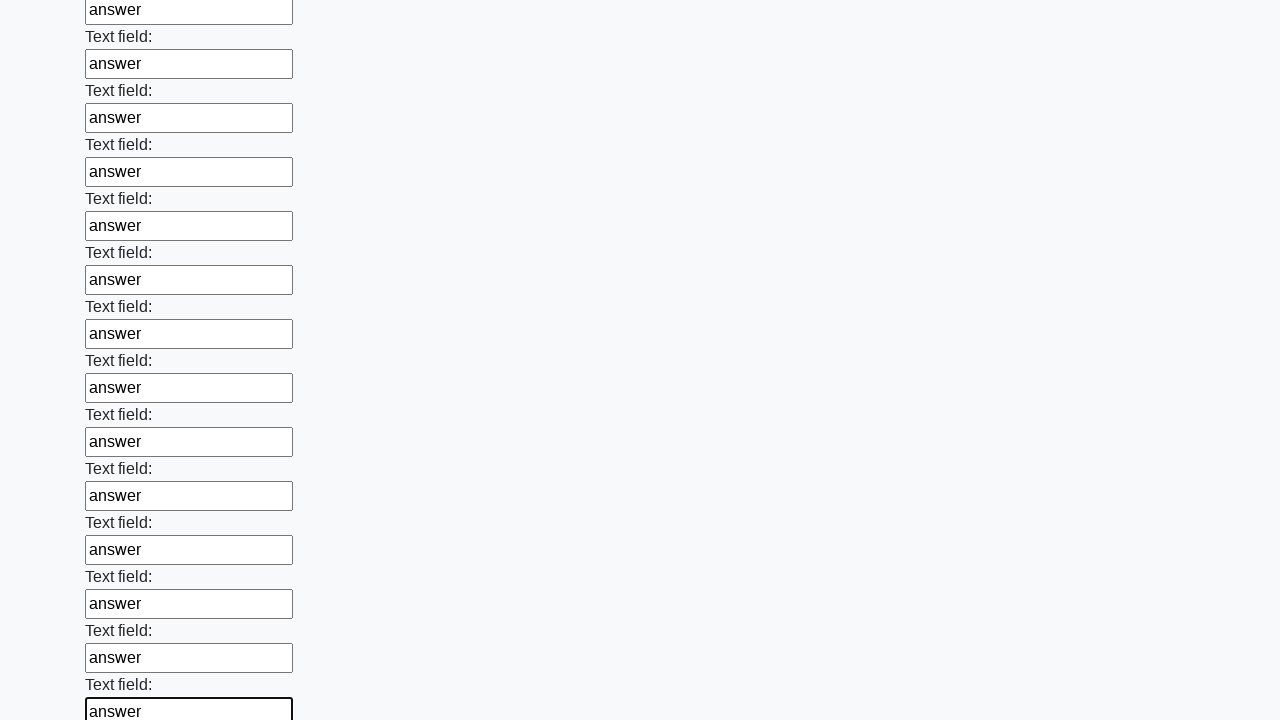

Filled an input field with 'answer' on input >> nth=81
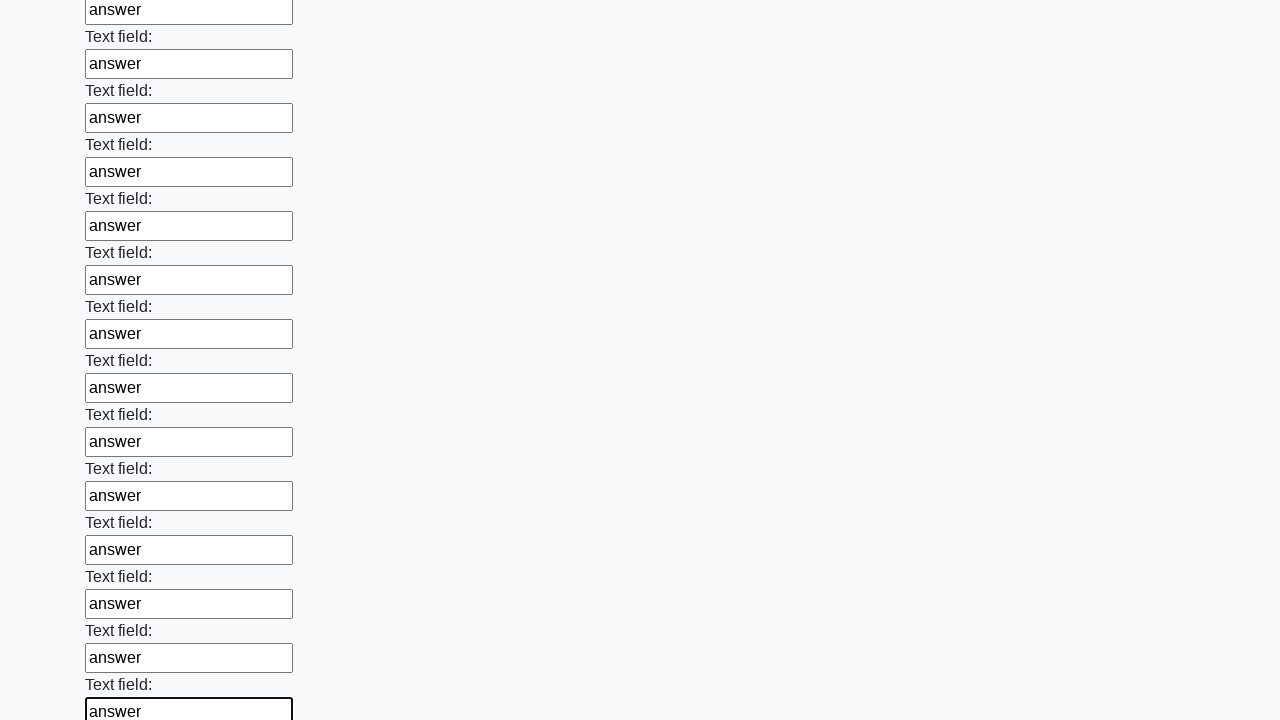

Filled an input field with 'answer' on input >> nth=82
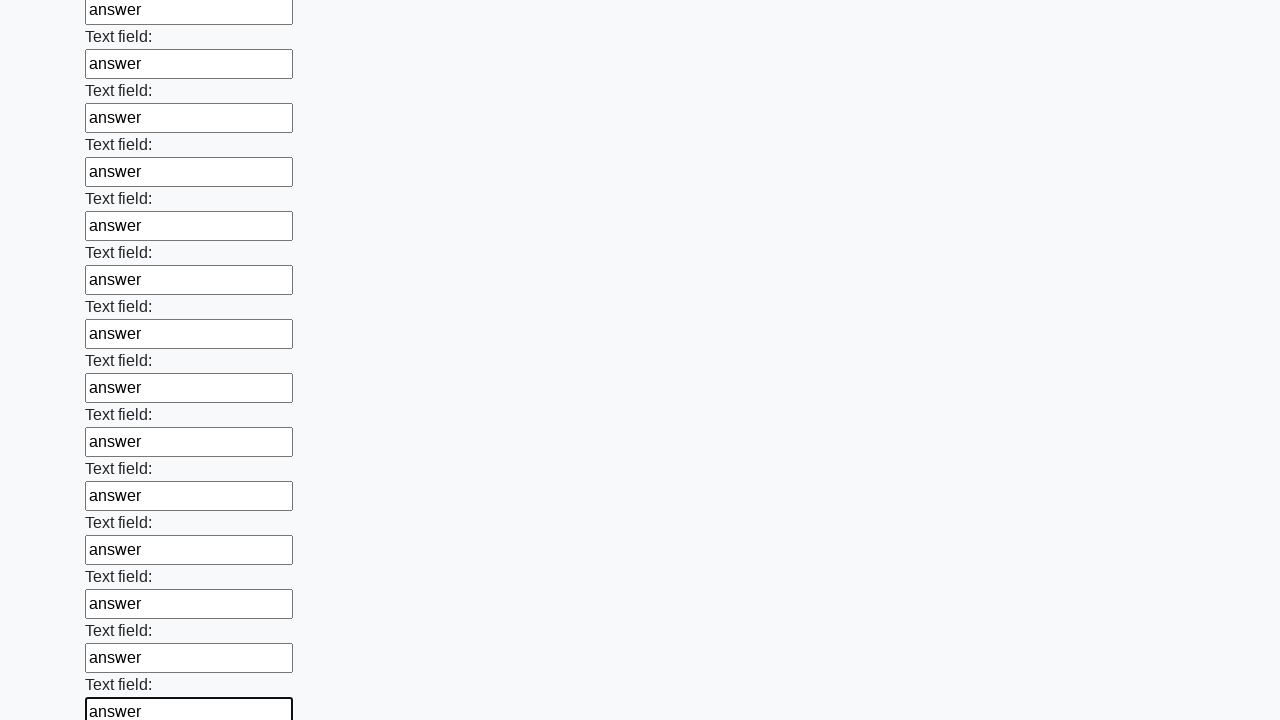

Filled an input field with 'answer' on input >> nth=83
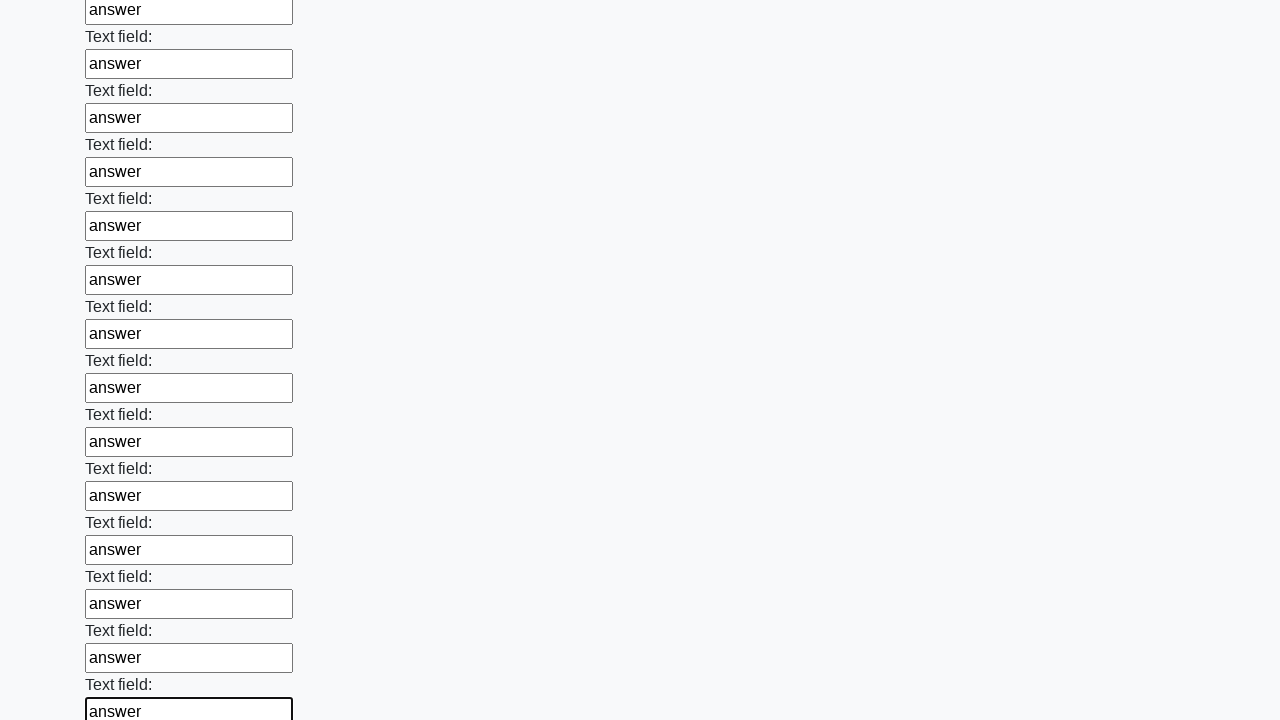

Filled an input field with 'answer' on input >> nth=84
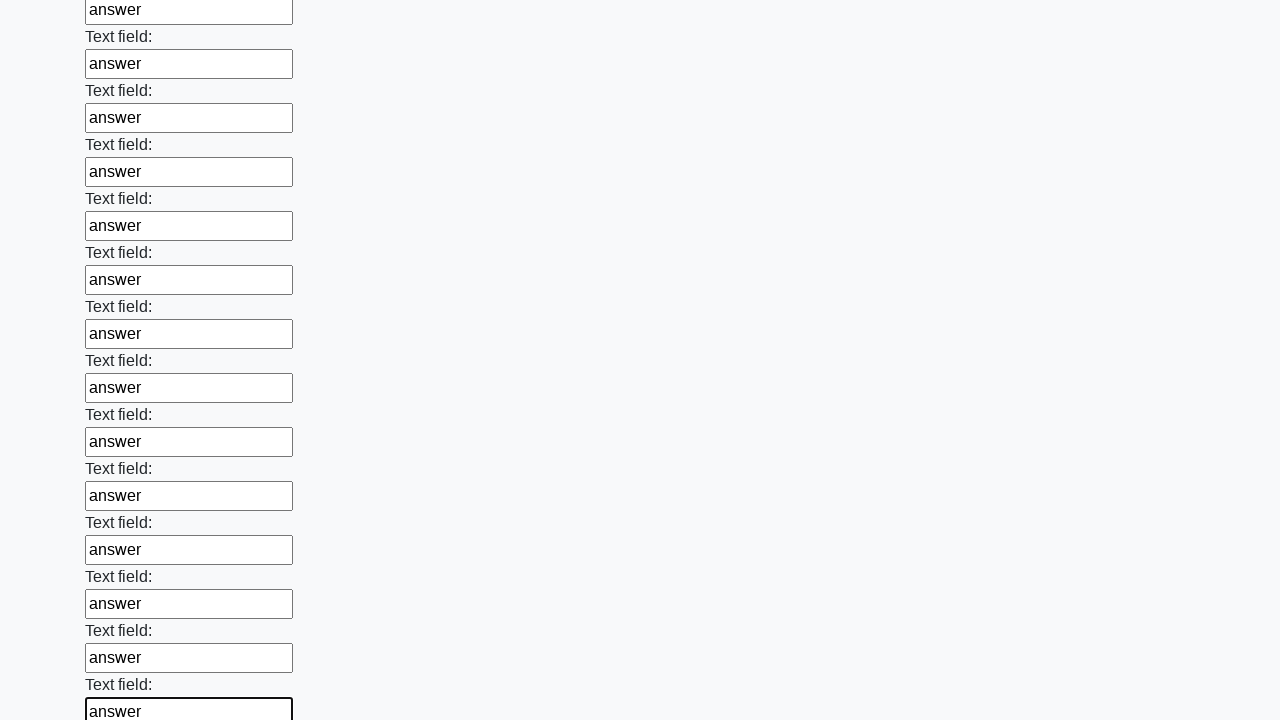

Filled an input field with 'answer' on input >> nth=85
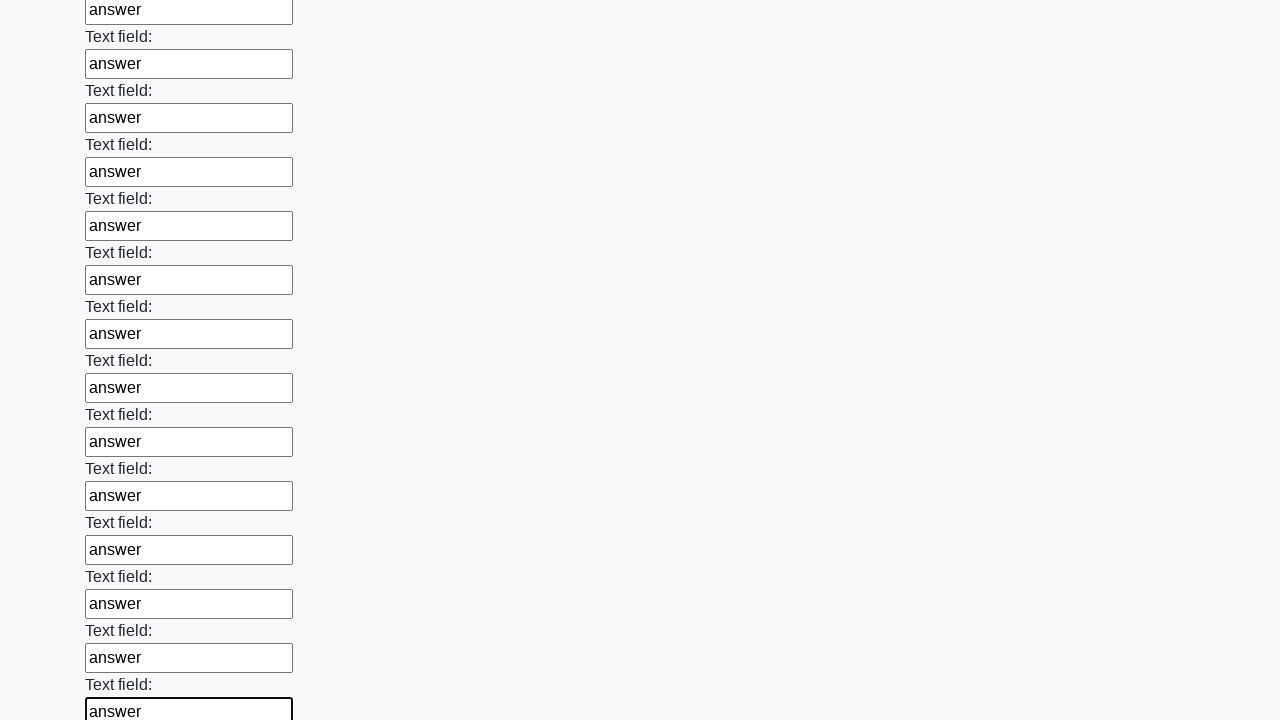

Filled an input field with 'answer' on input >> nth=86
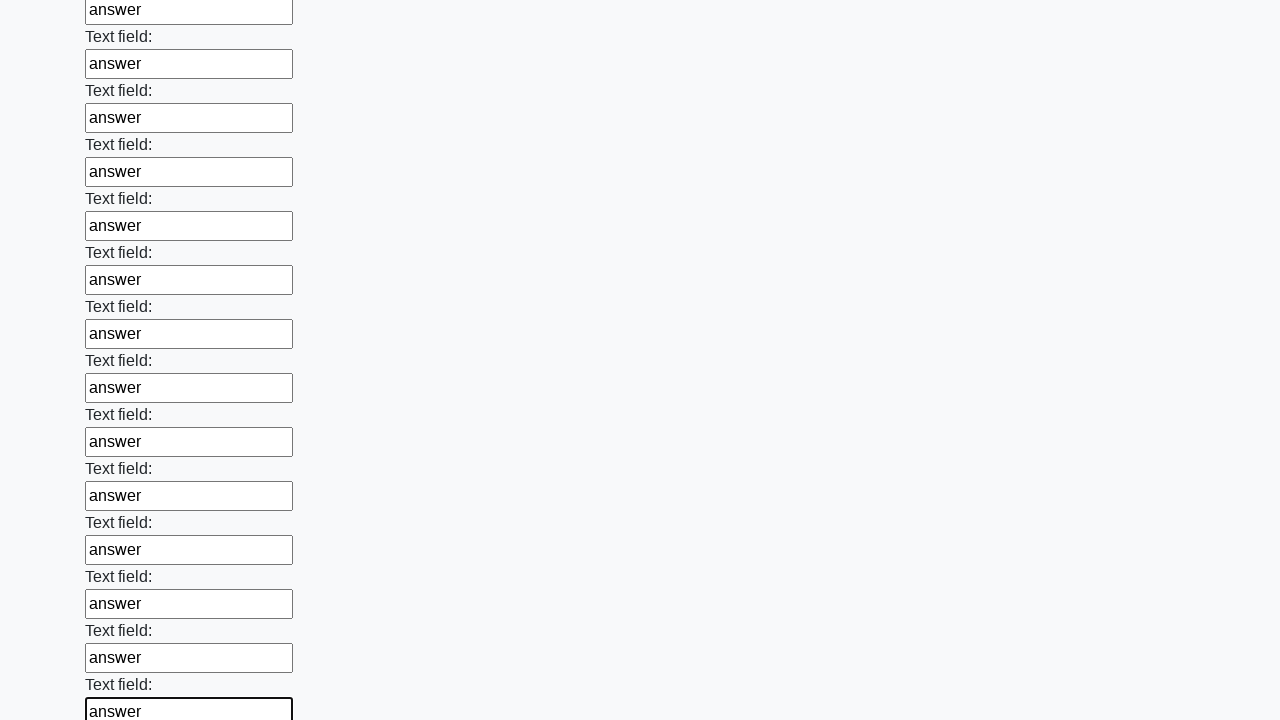

Filled an input field with 'answer' on input >> nth=87
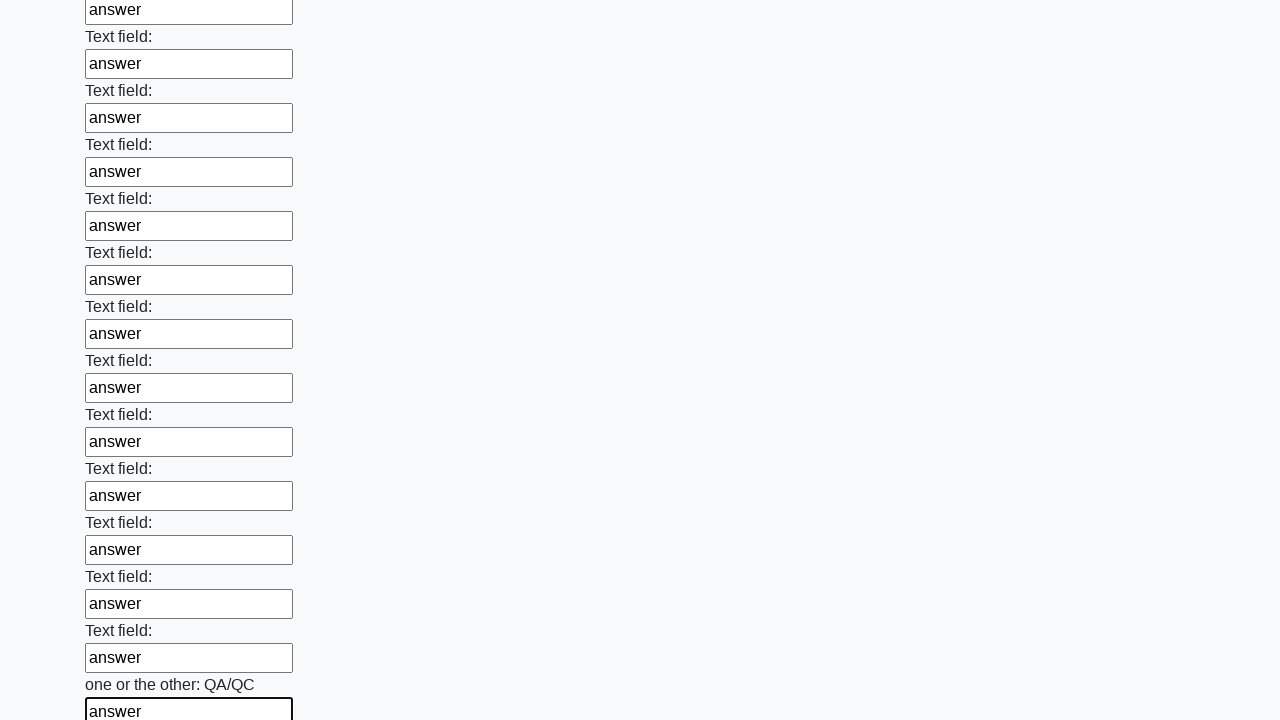

Filled an input field with 'answer' on input >> nth=88
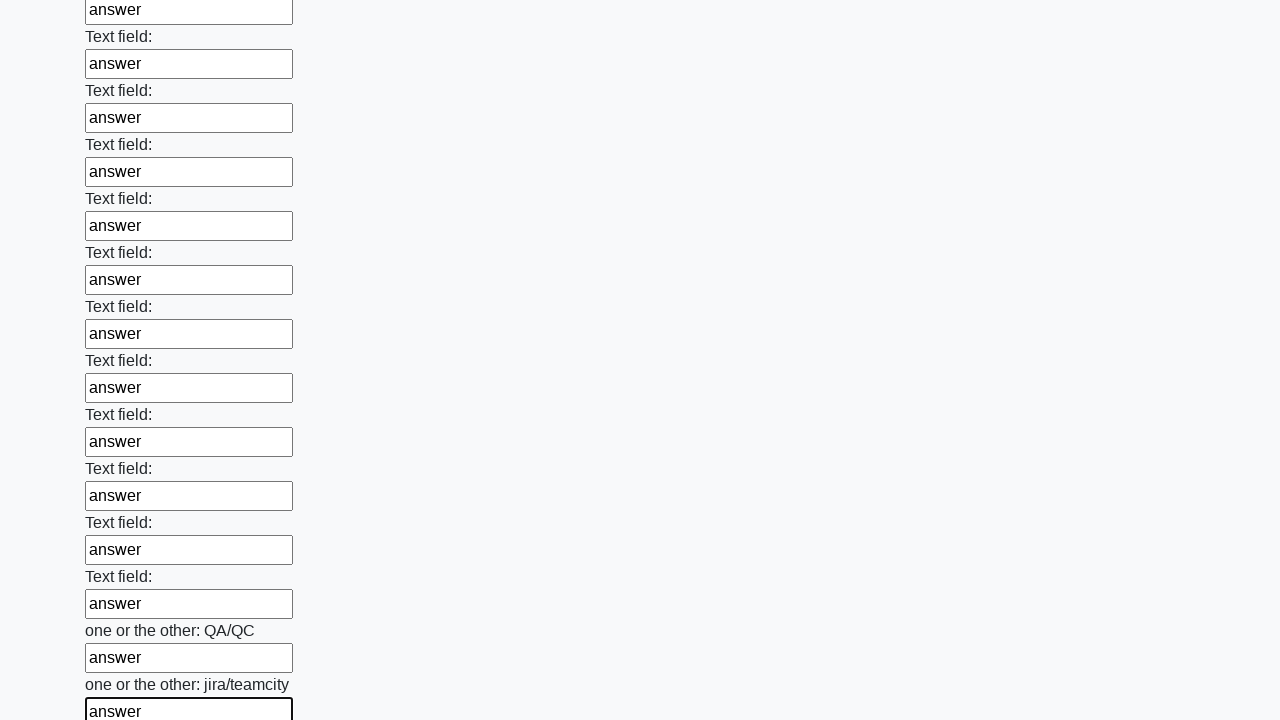

Filled an input field with 'answer' on input >> nth=89
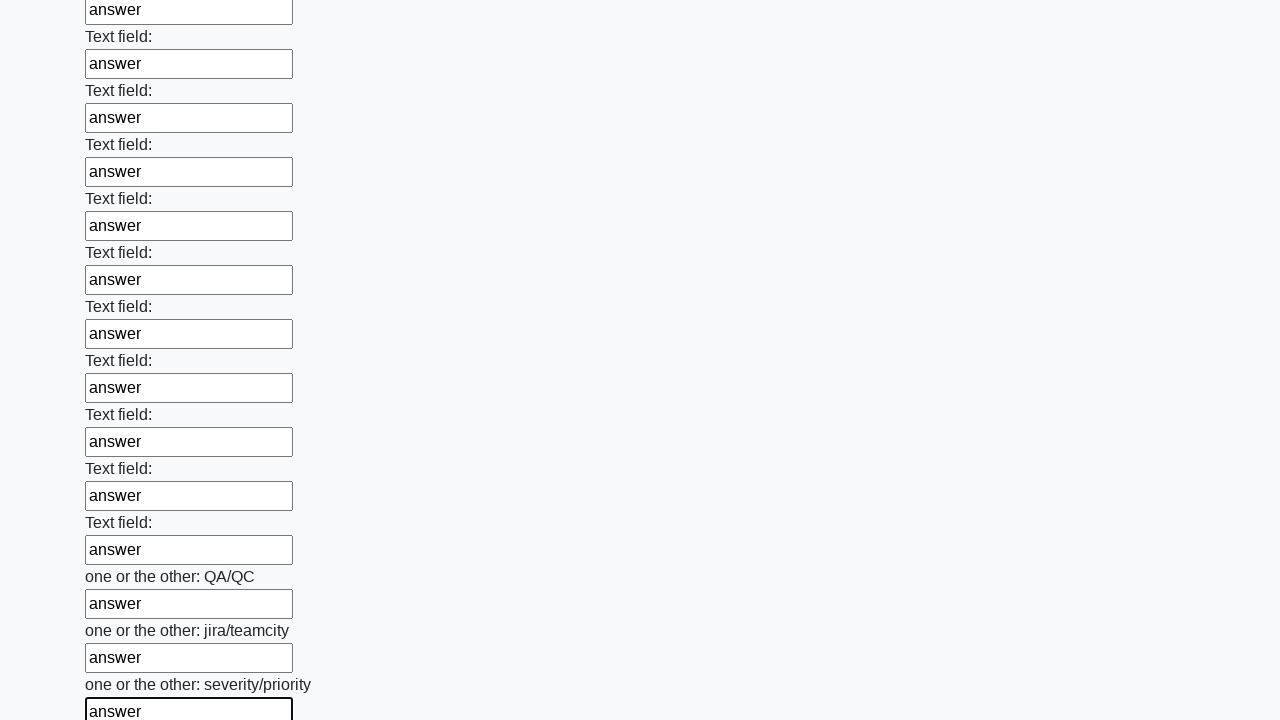

Filled an input field with 'answer' on input >> nth=90
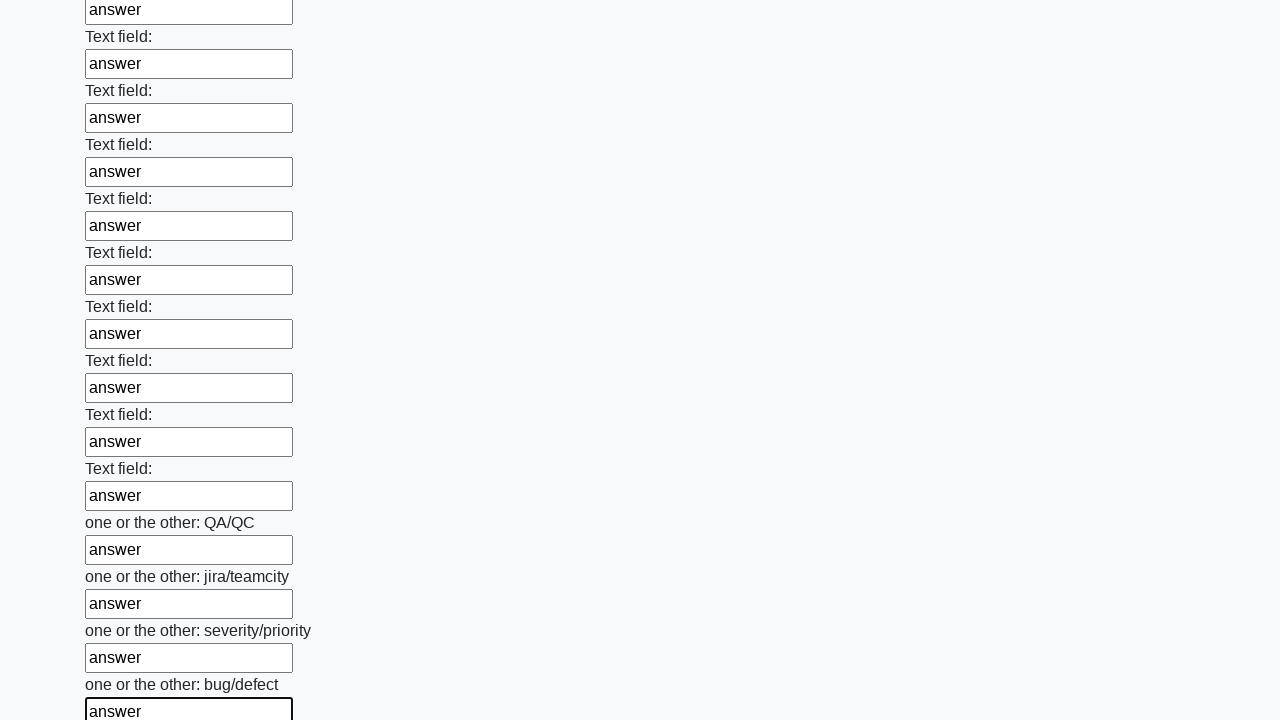

Filled an input field with 'answer' on input >> nth=91
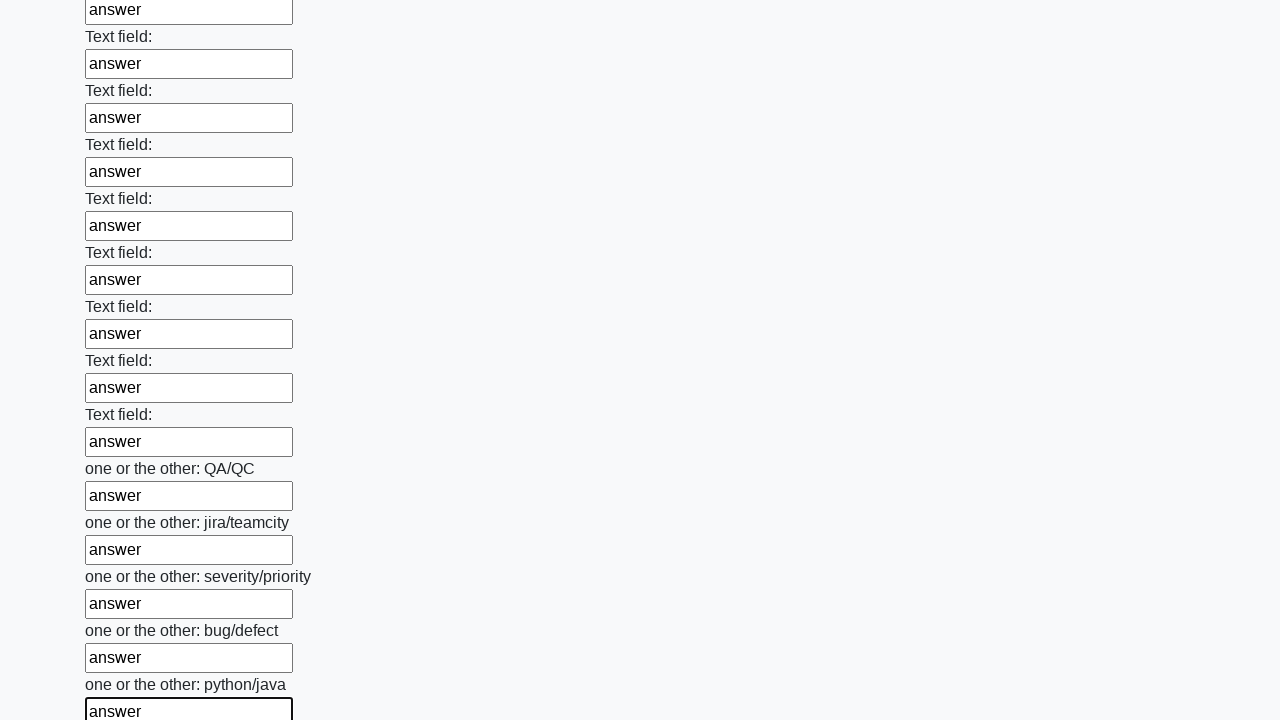

Filled an input field with 'answer' on input >> nth=92
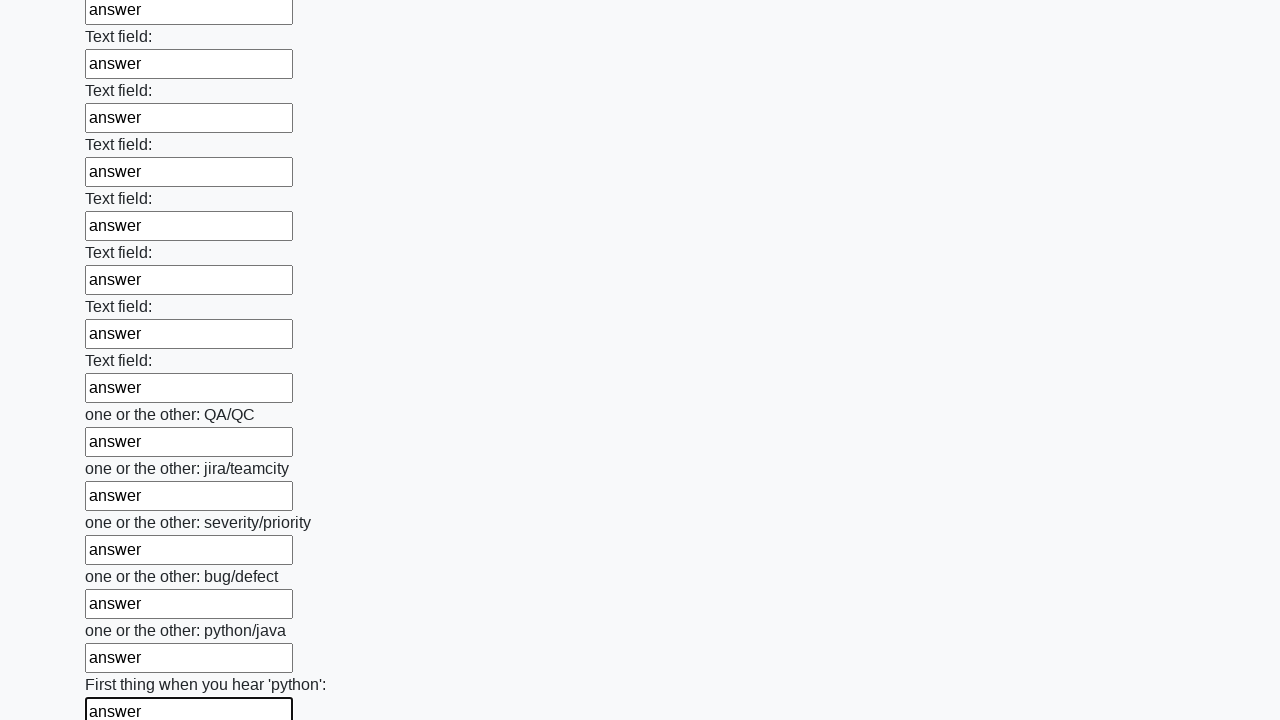

Filled an input field with 'answer' on input >> nth=93
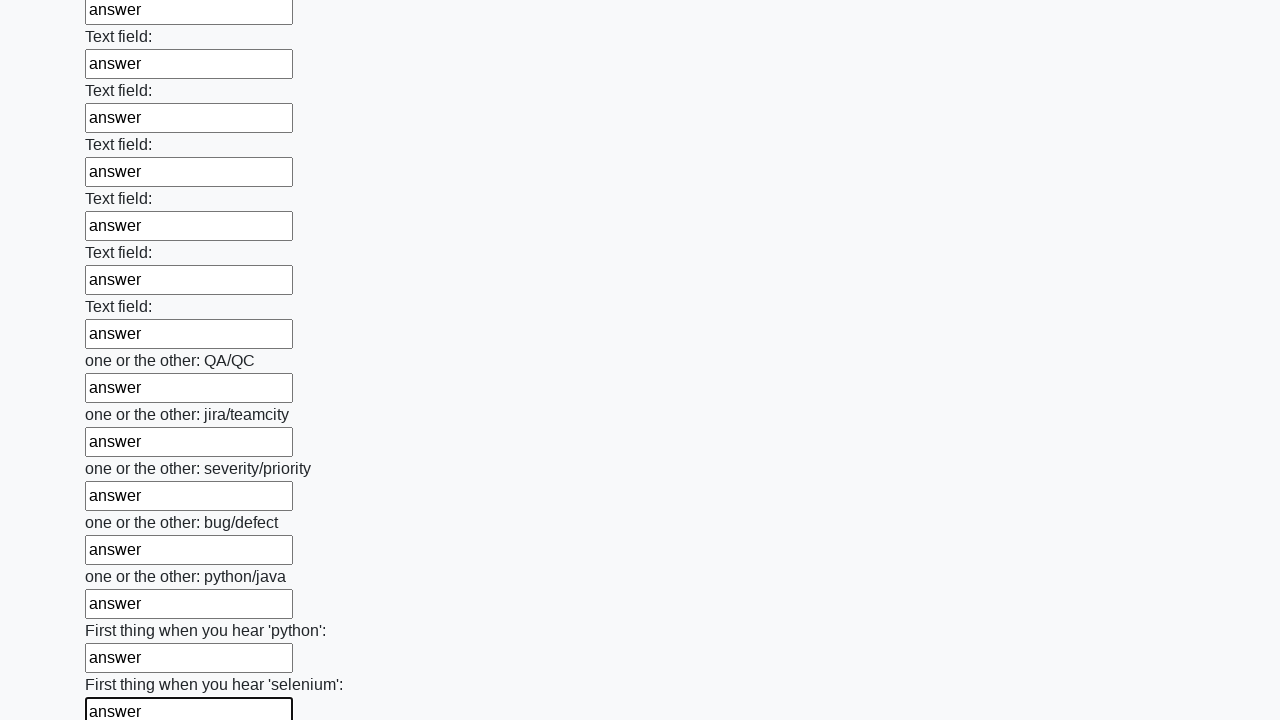

Filled an input field with 'answer' on input >> nth=94
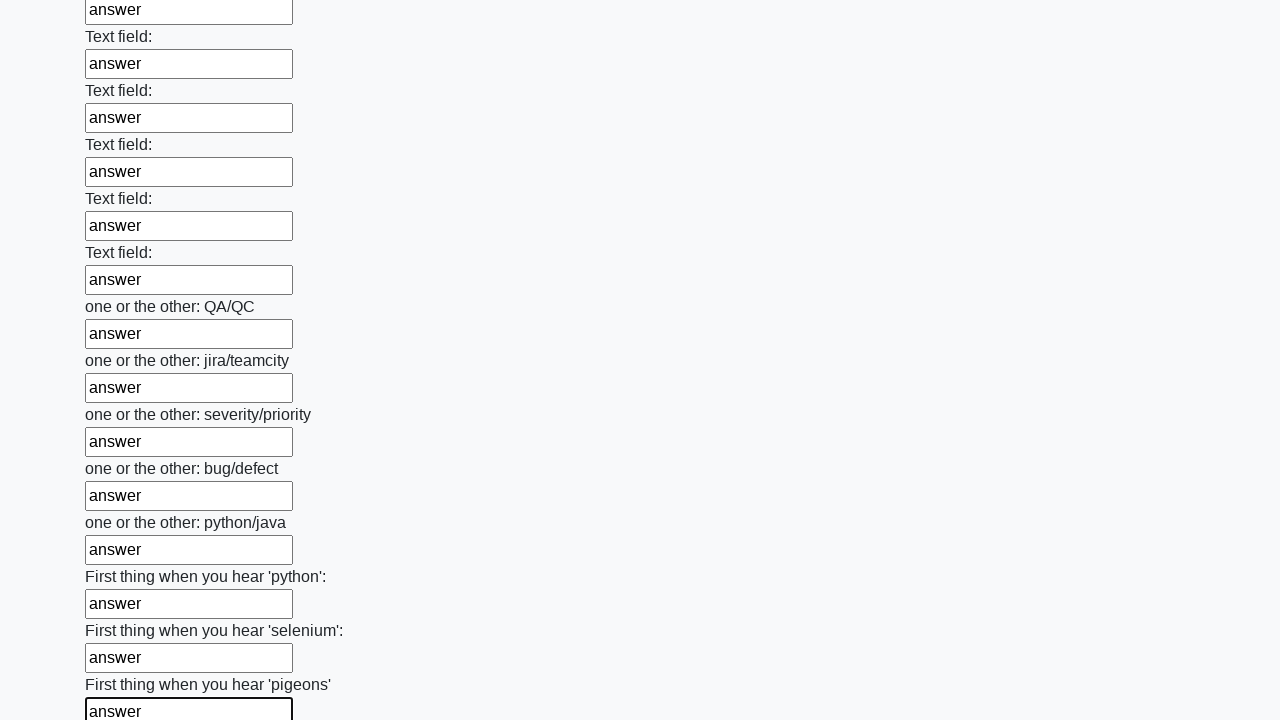

Filled an input field with 'answer' on input >> nth=95
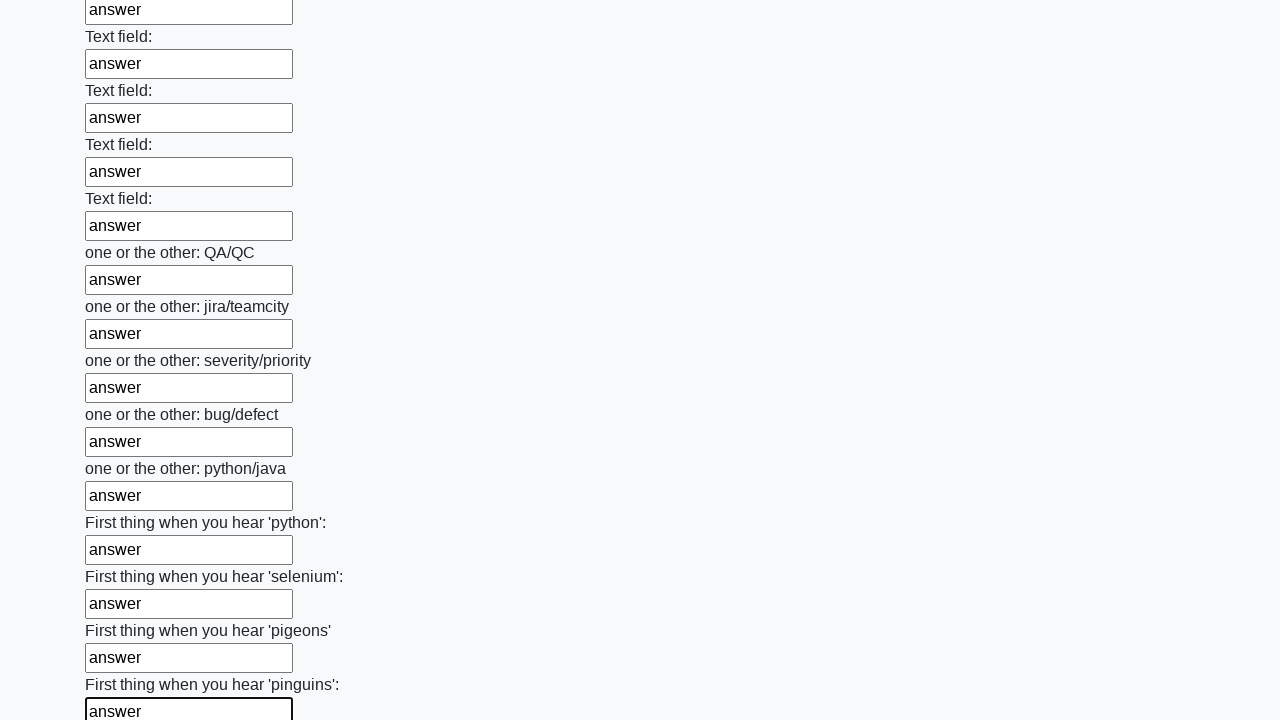

Filled an input field with 'answer' on input >> nth=96
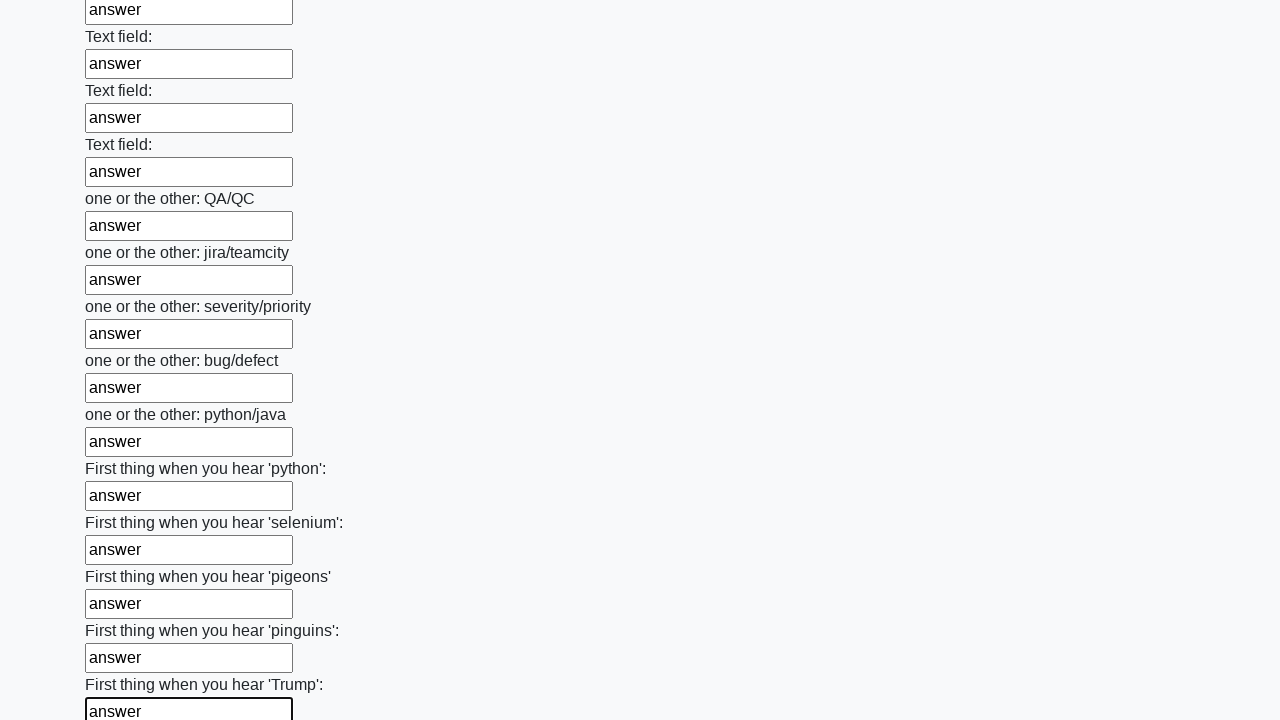

Filled an input field with 'answer' on input >> nth=97
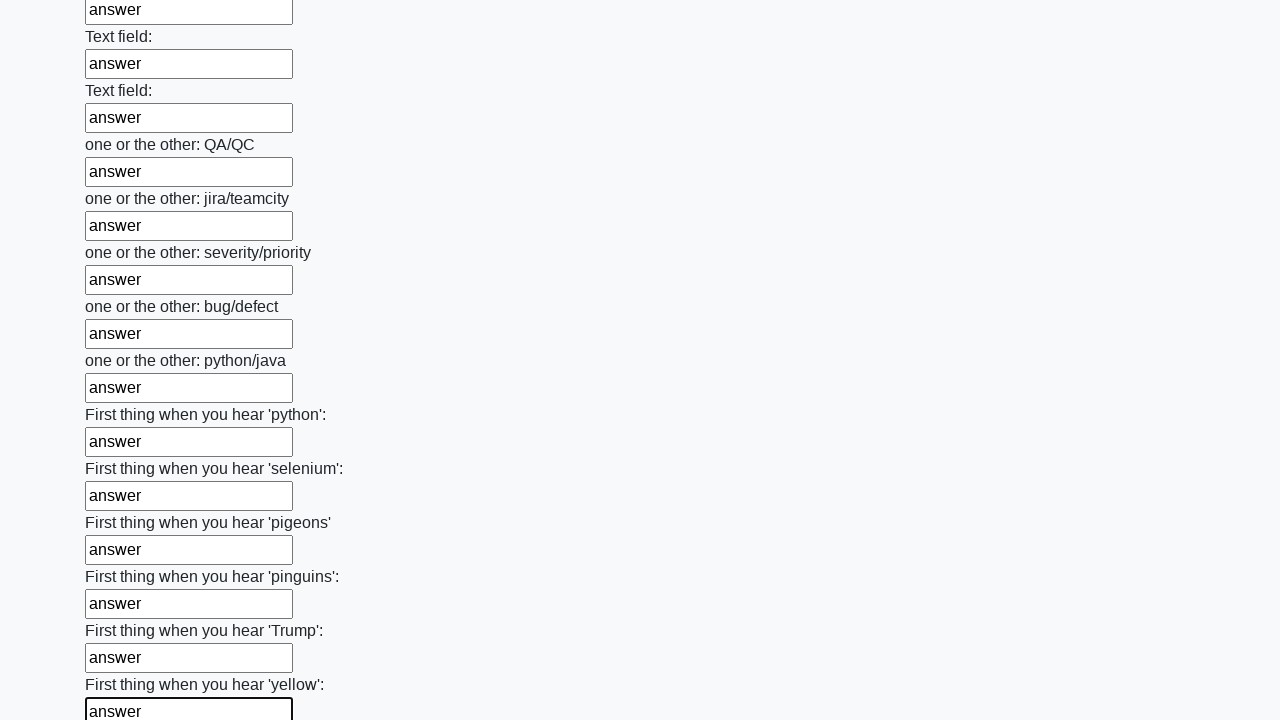

Filled an input field with 'answer' on input >> nth=98
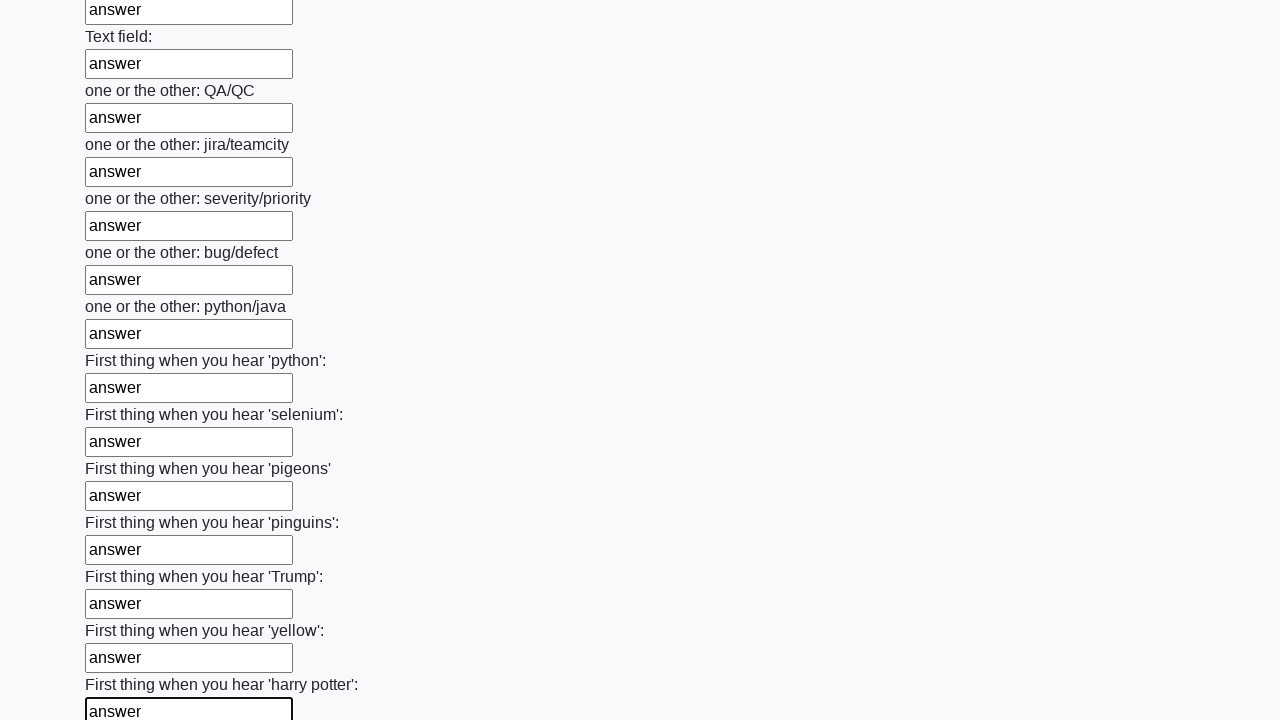

Filled an input field with 'answer' on input >> nth=99
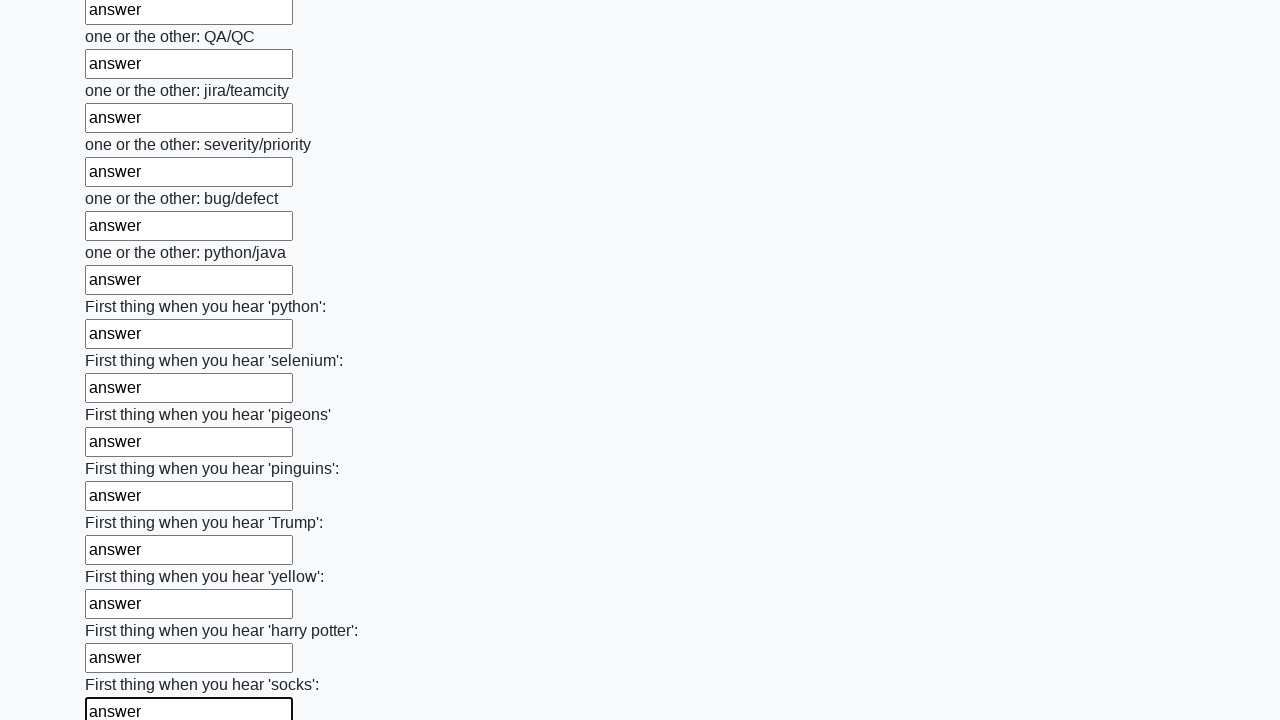

Clicked the submit button at (123, 611) on button.btn
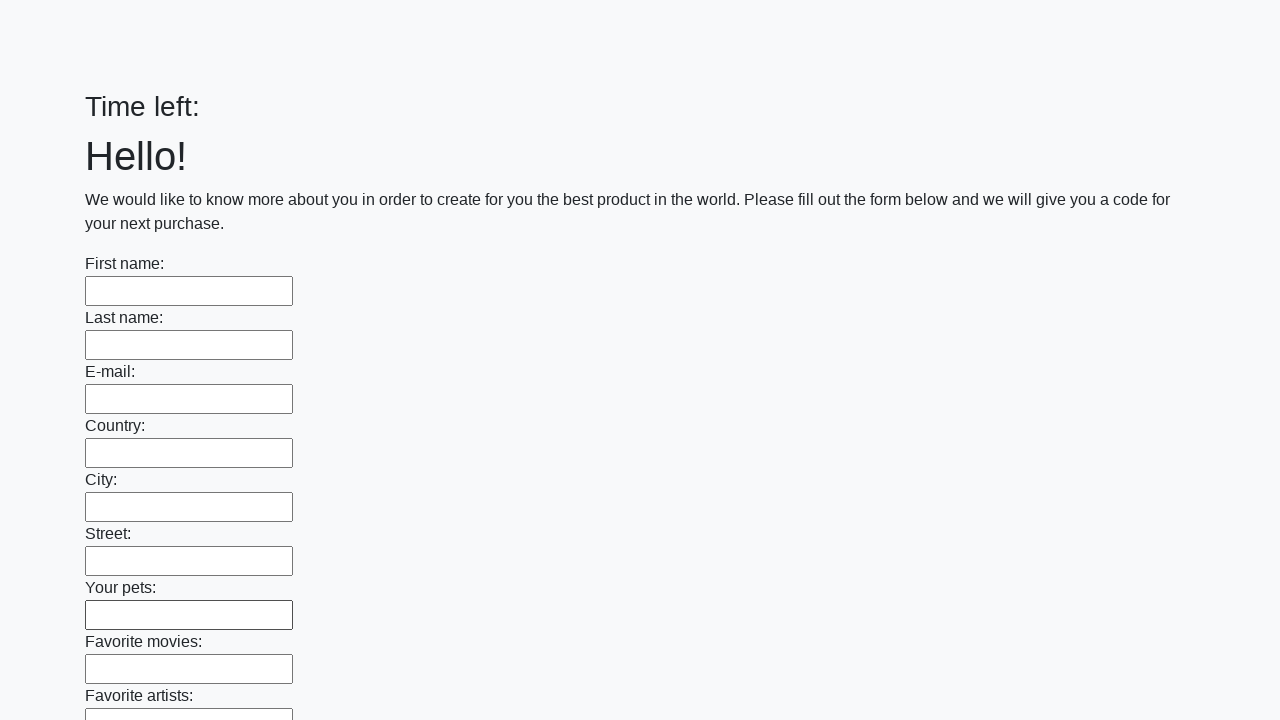

Waited for form submission to complete
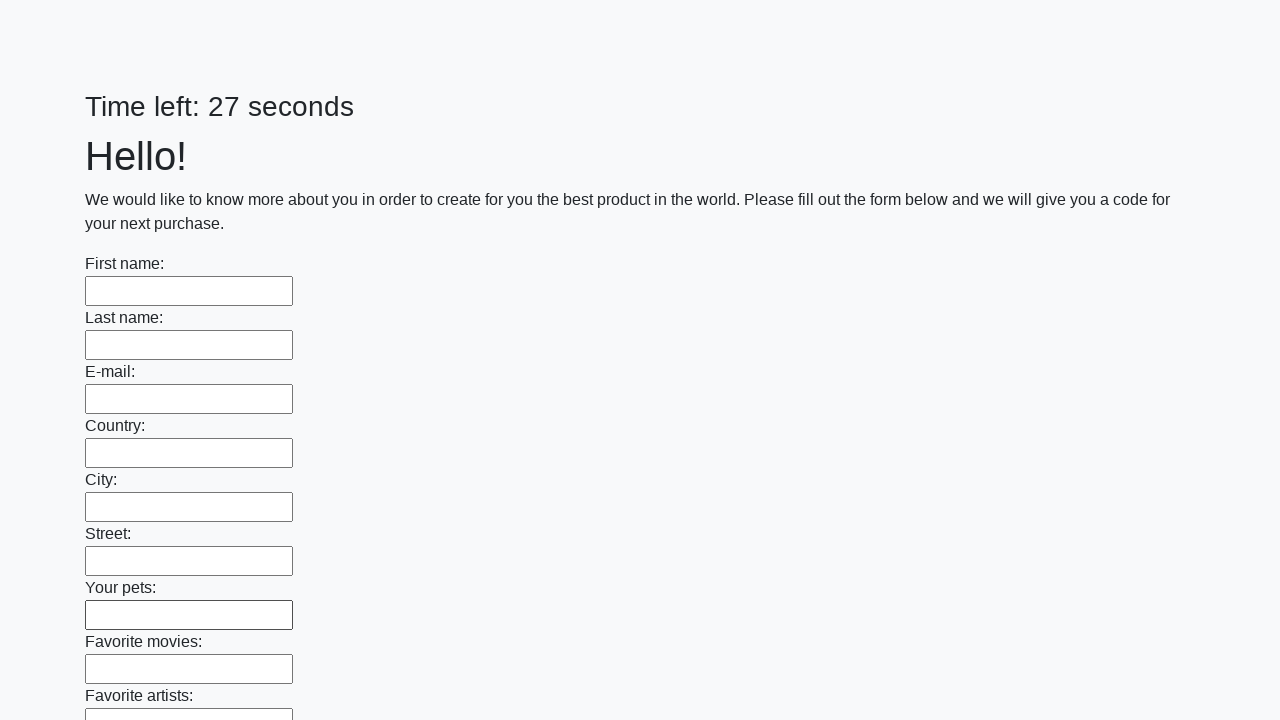

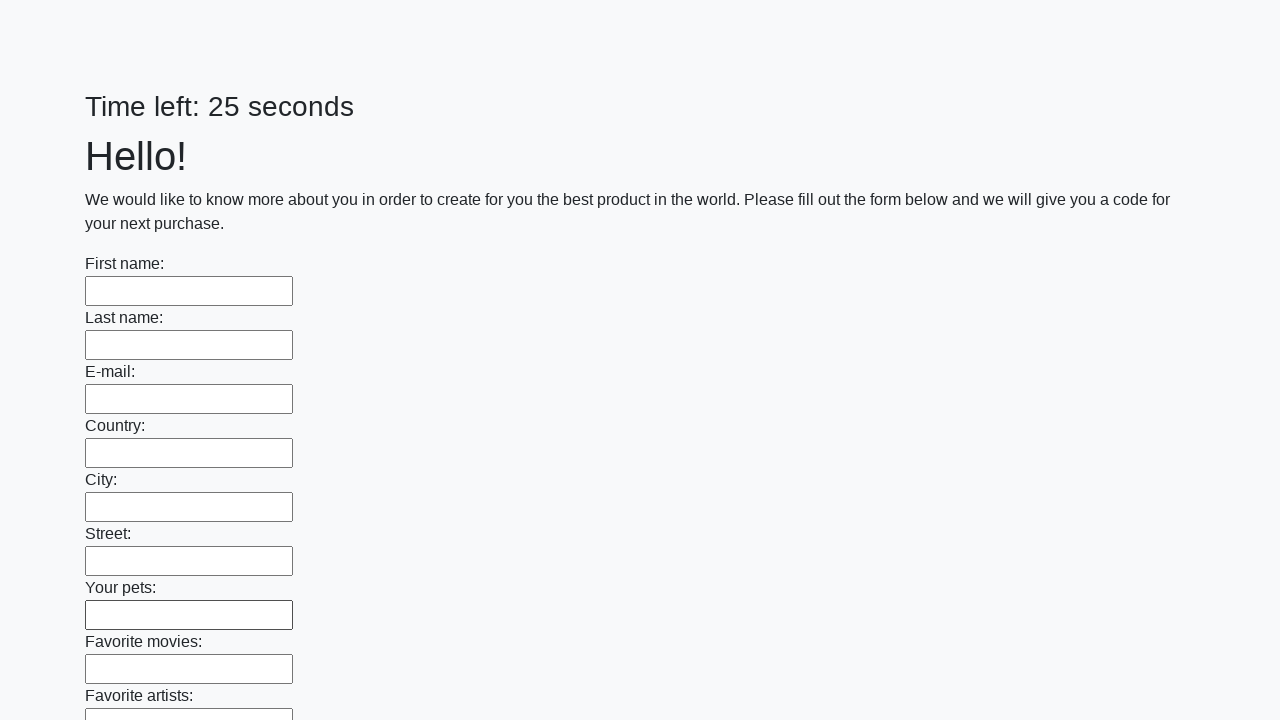